Tests filling a large form by entering text into all text input fields and submitting the form

Starting URL: http://suninjuly.github.io/huge_form.html

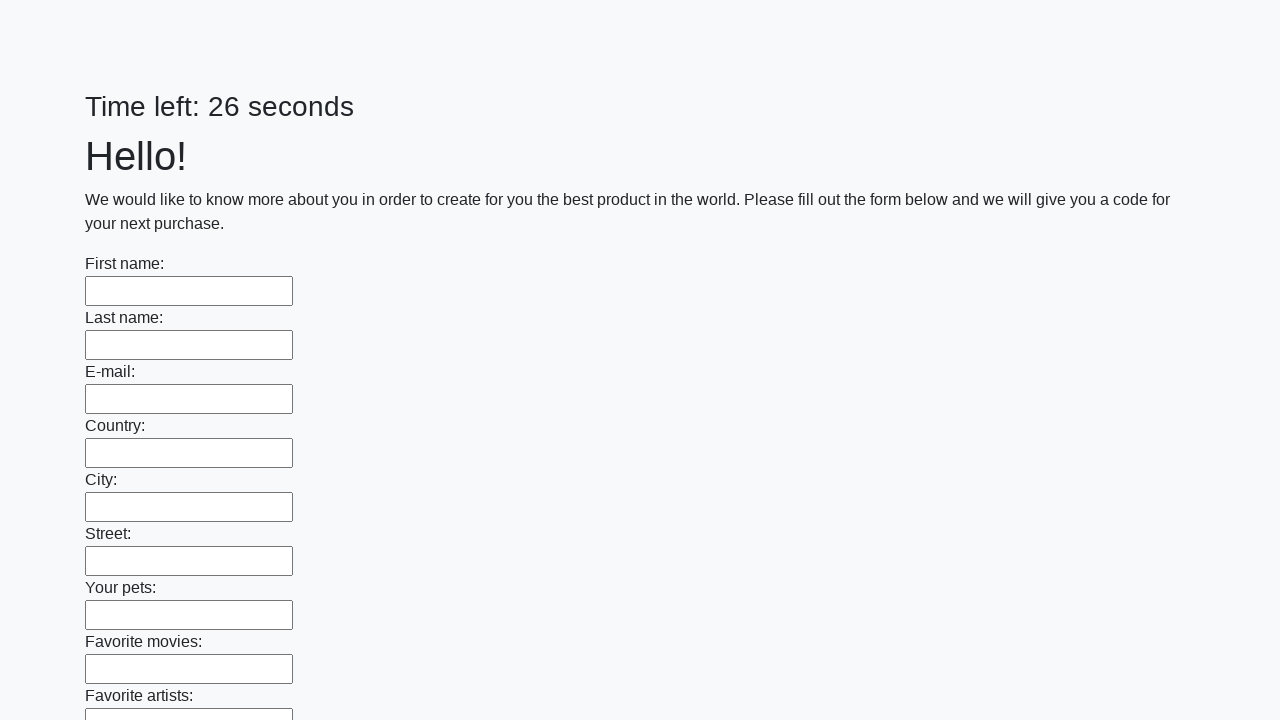

Waited for text input fields to load on huge form page
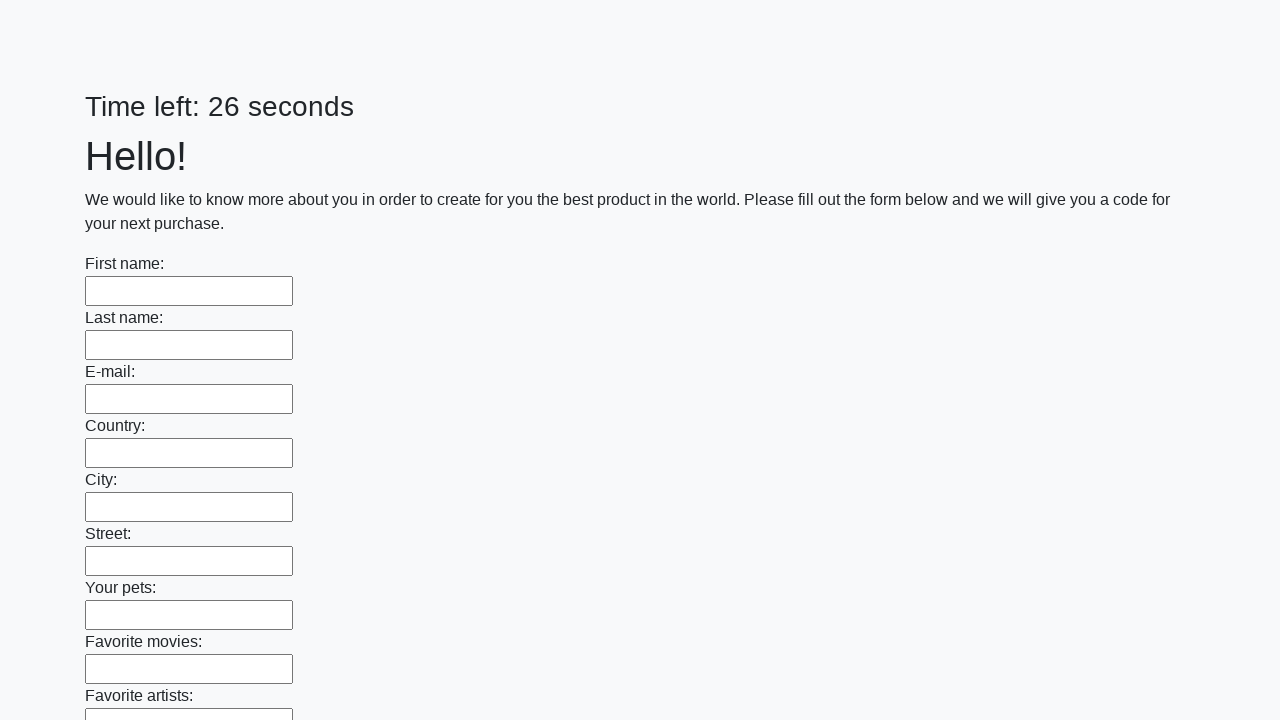

Located all text input fields on the form
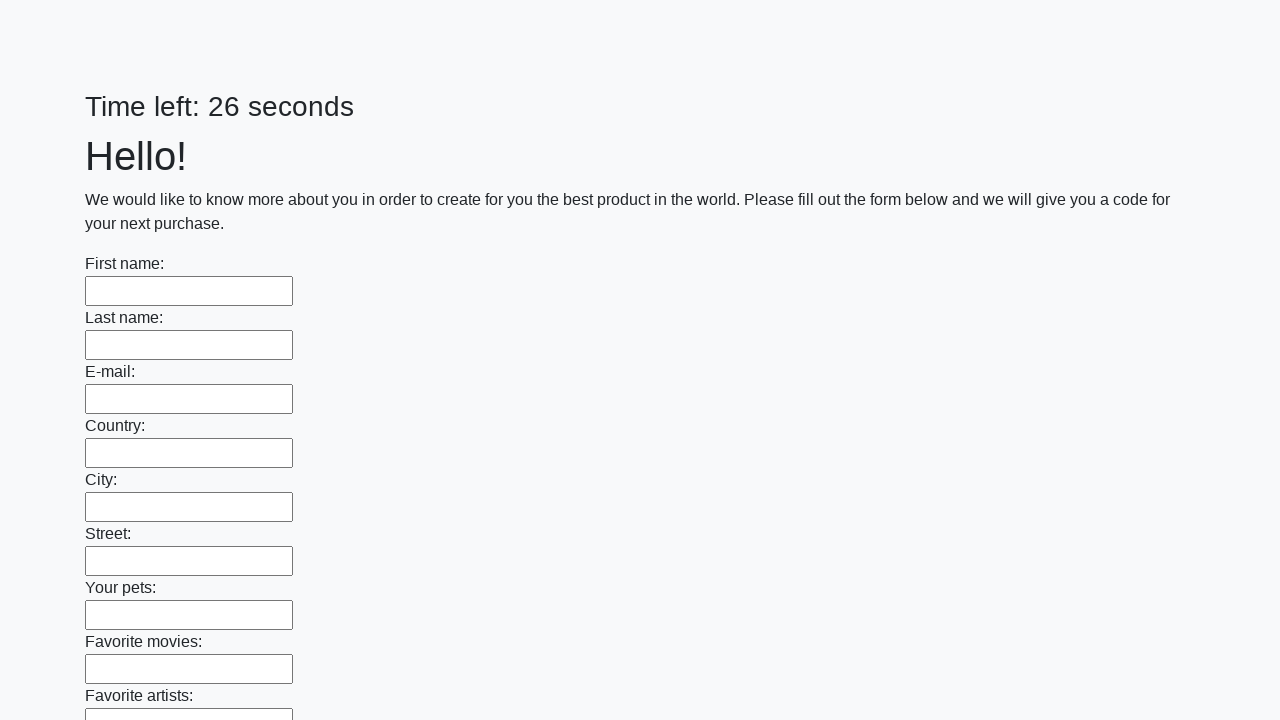

Counted 100 text input fields in the form
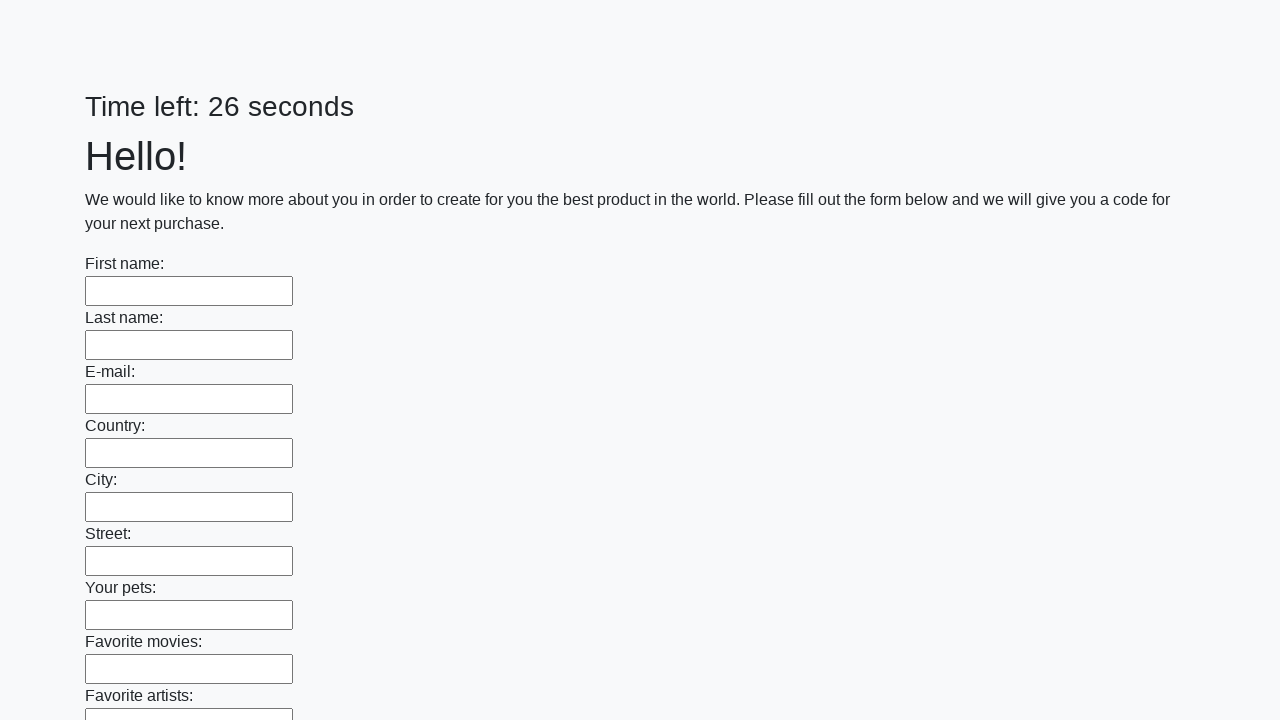

Filled text input field 1 of 100 with 'Test Response 123' on input[type=text] >> nth=0
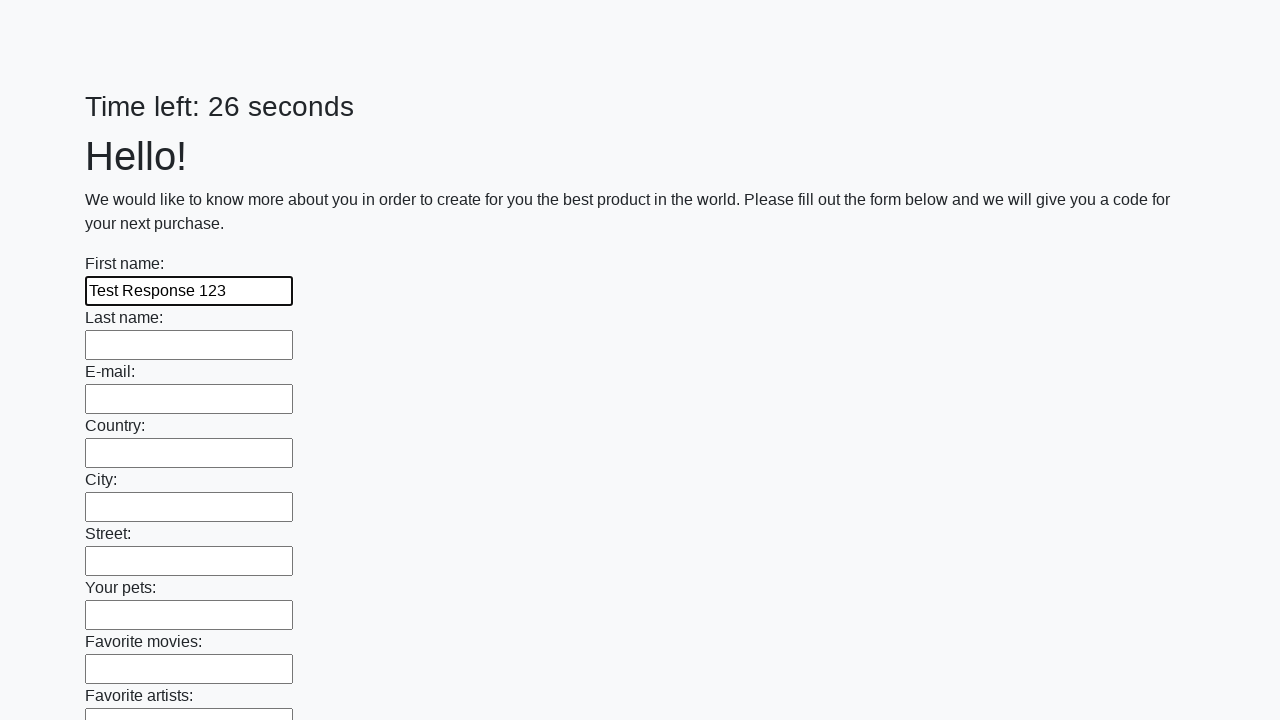

Filled text input field 2 of 100 with 'Test Response 123' on input[type=text] >> nth=1
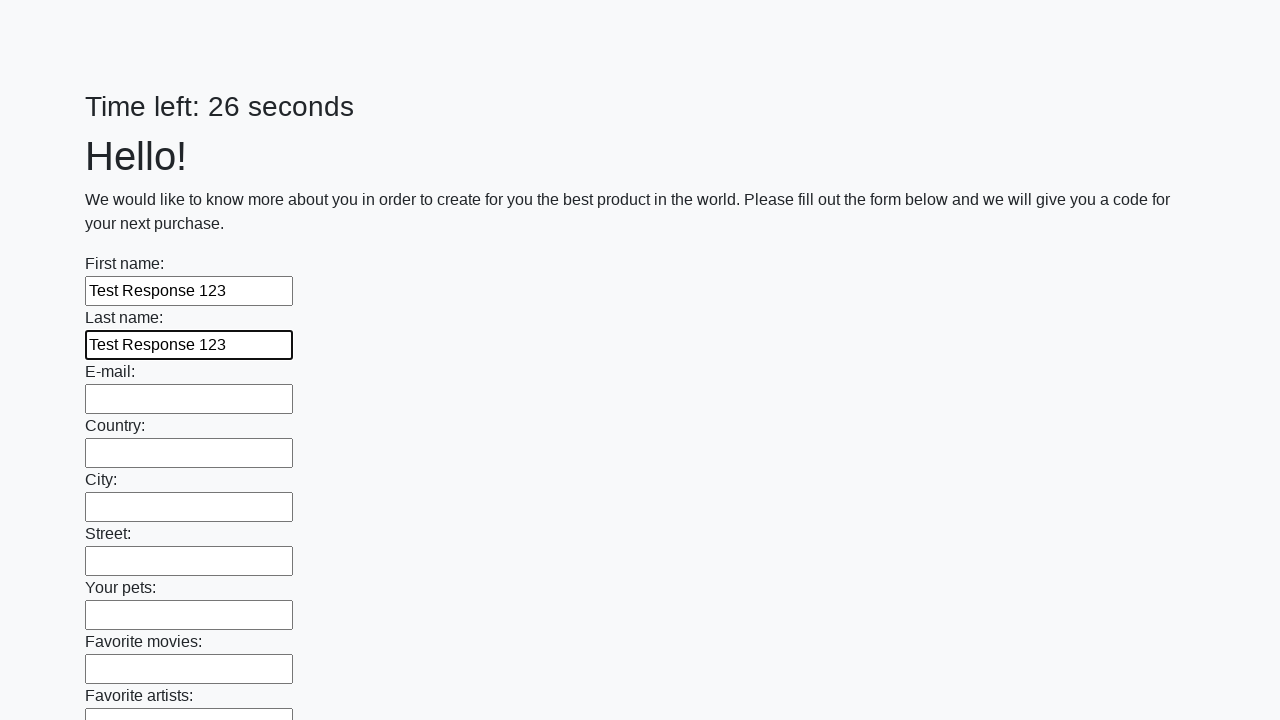

Filled text input field 3 of 100 with 'Test Response 123' on input[type=text] >> nth=2
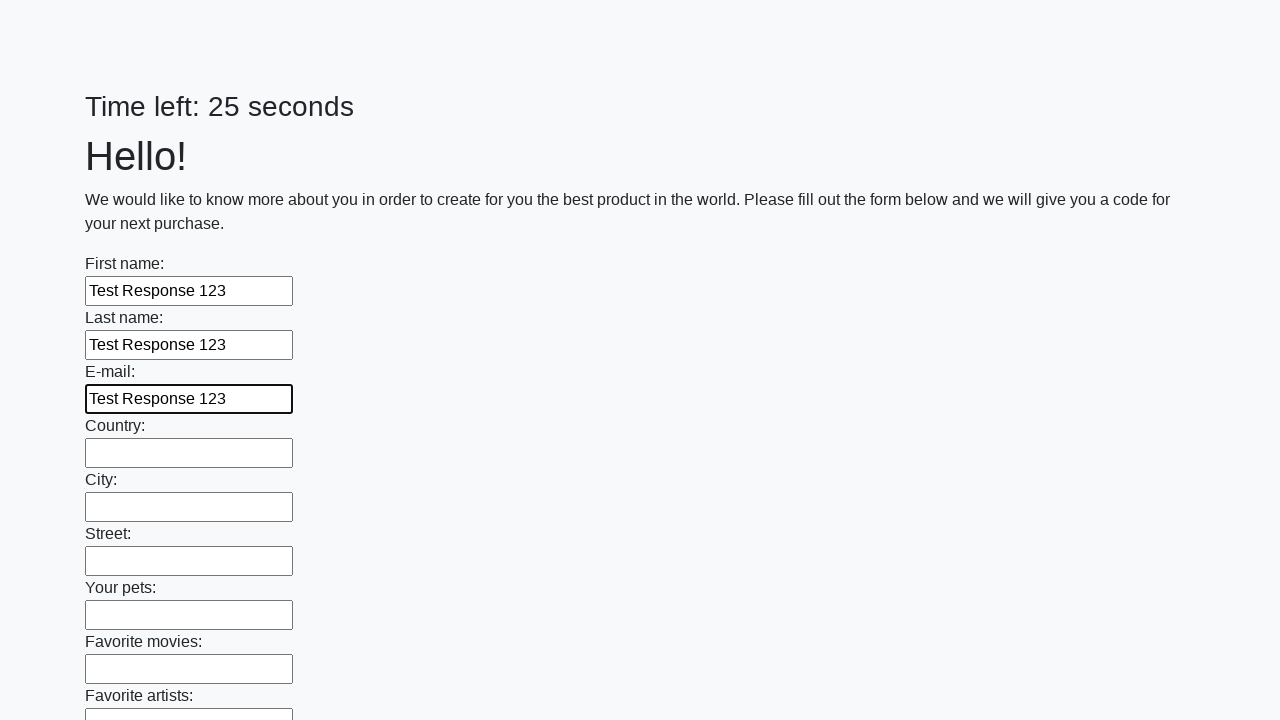

Filled text input field 4 of 100 with 'Test Response 123' on input[type=text] >> nth=3
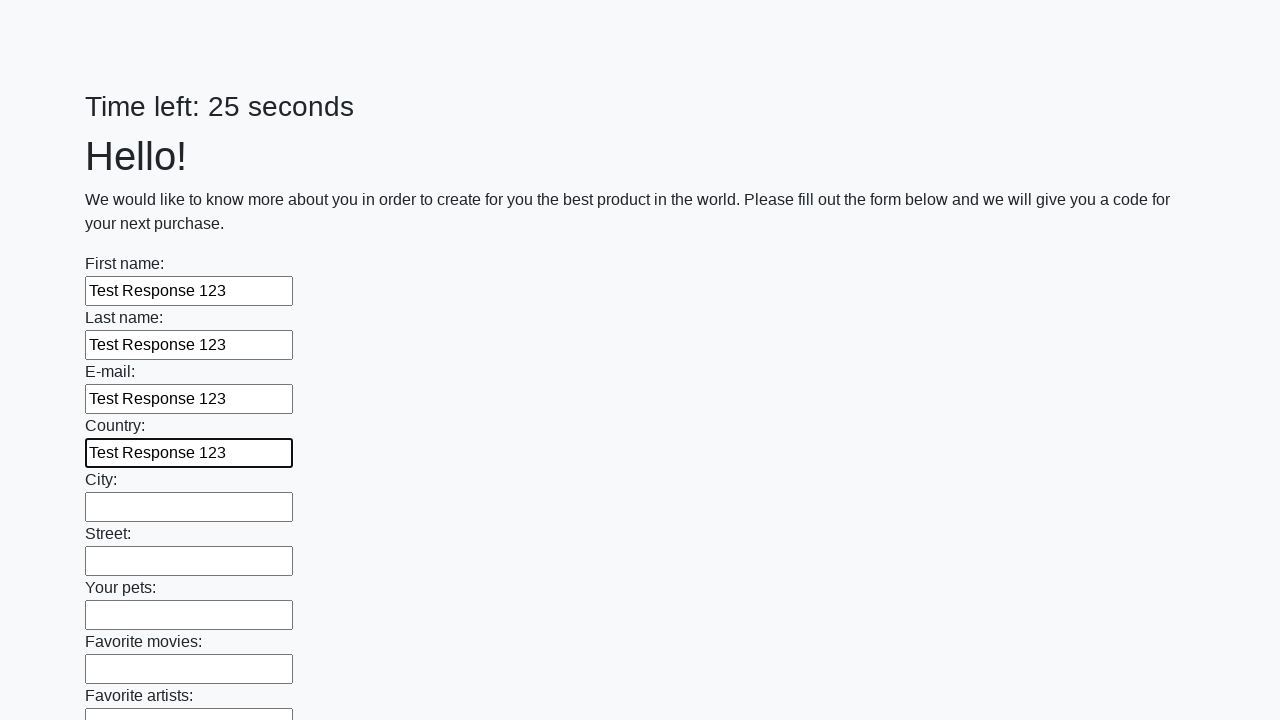

Filled text input field 5 of 100 with 'Test Response 123' on input[type=text] >> nth=4
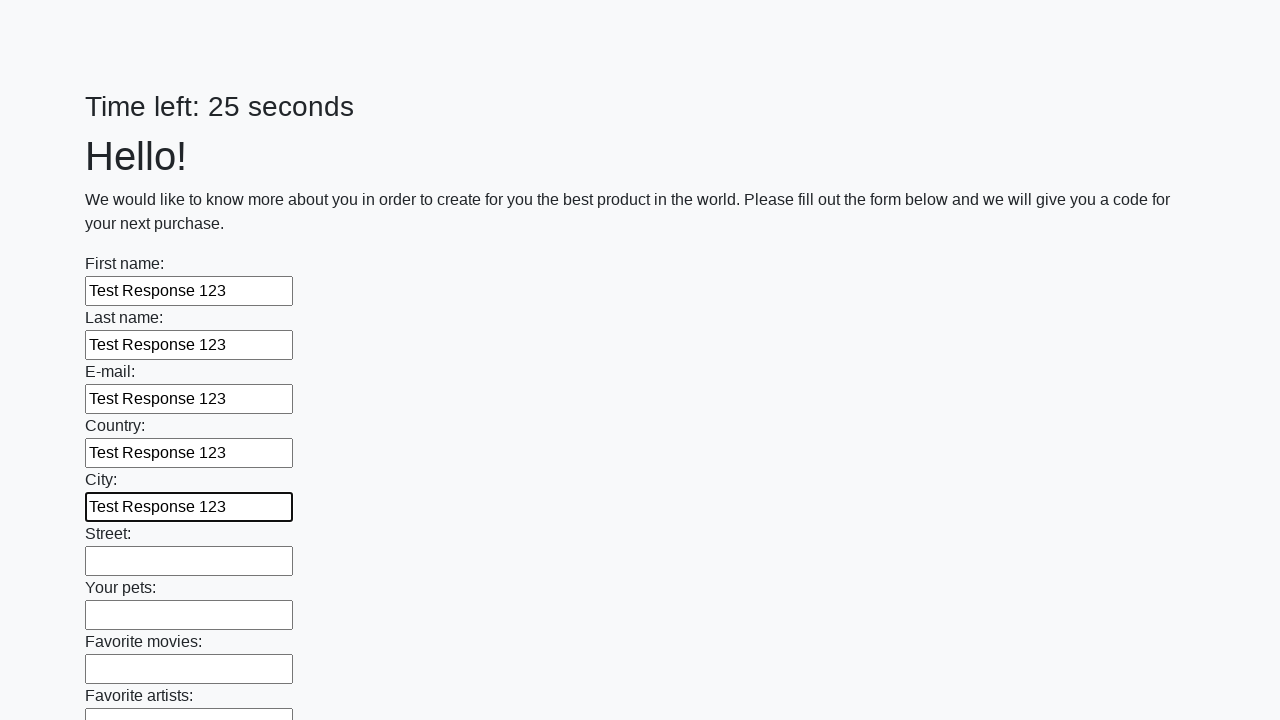

Filled text input field 6 of 100 with 'Test Response 123' on input[type=text] >> nth=5
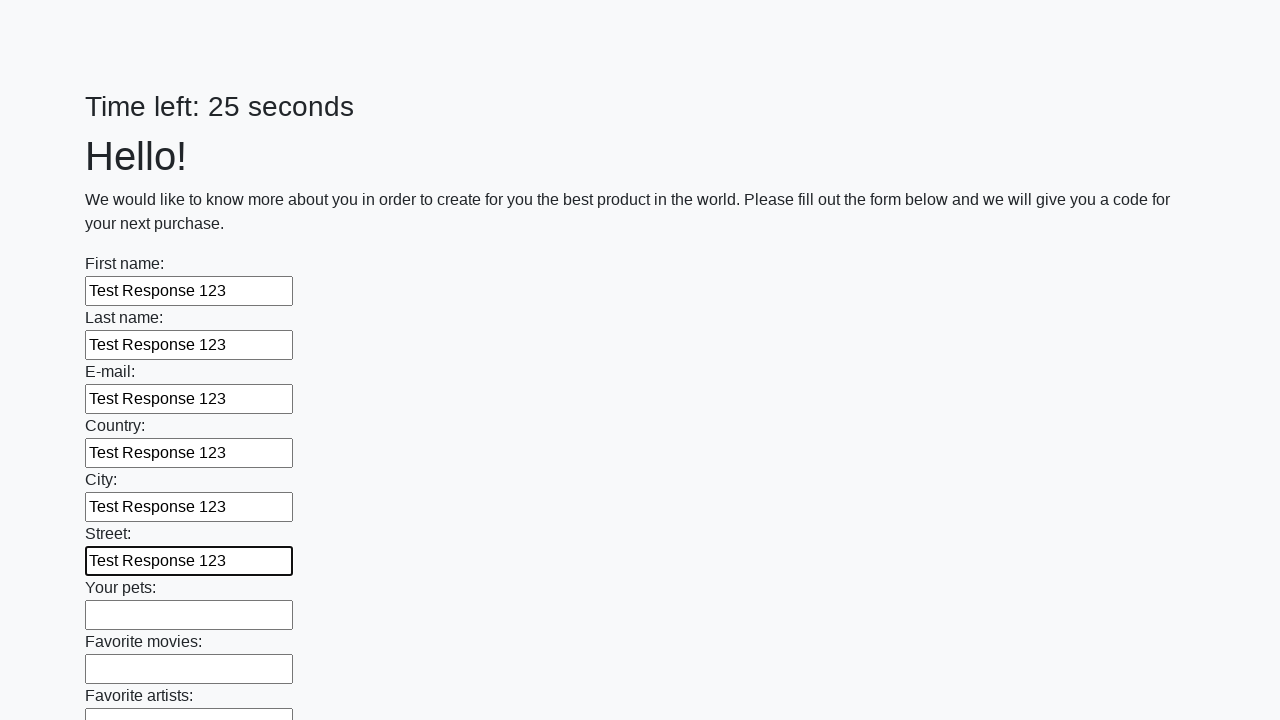

Filled text input field 7 of 100 with 'Test Response 123' on input[type=text] >> nth=6
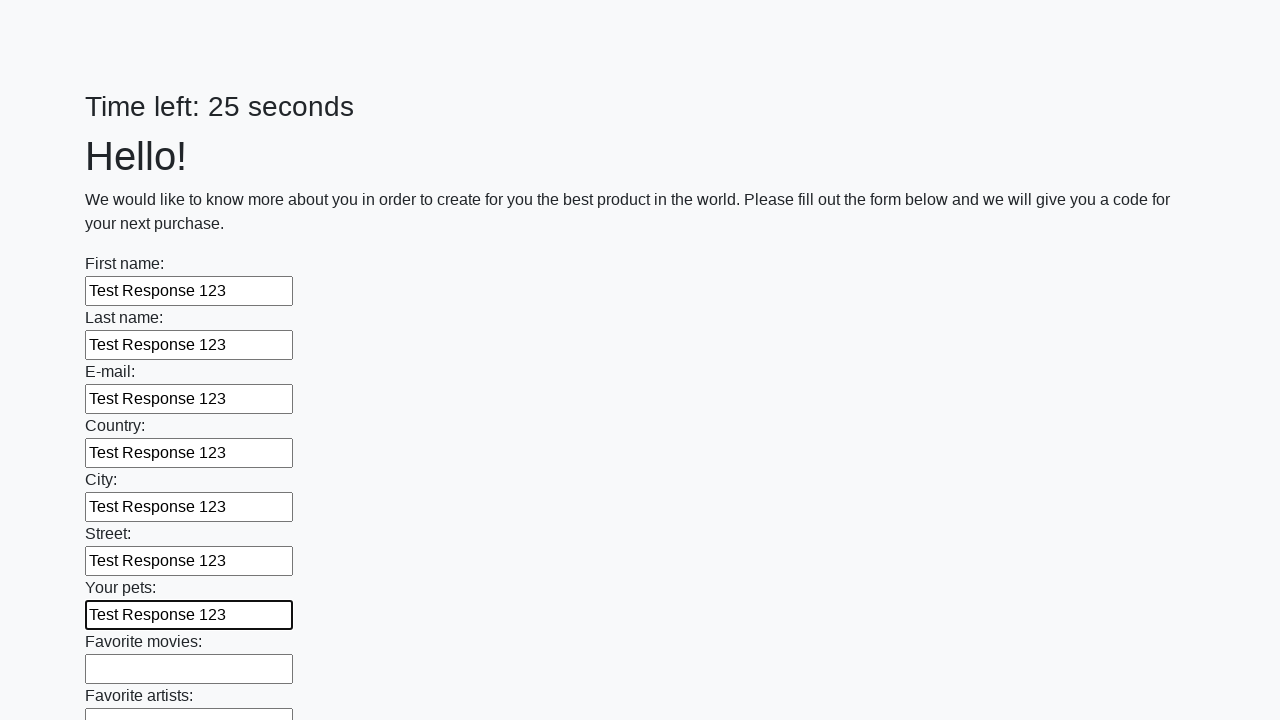

Filled text input field 8 of 100 with 'Test Response 123' on input[type=text] >> nth=7
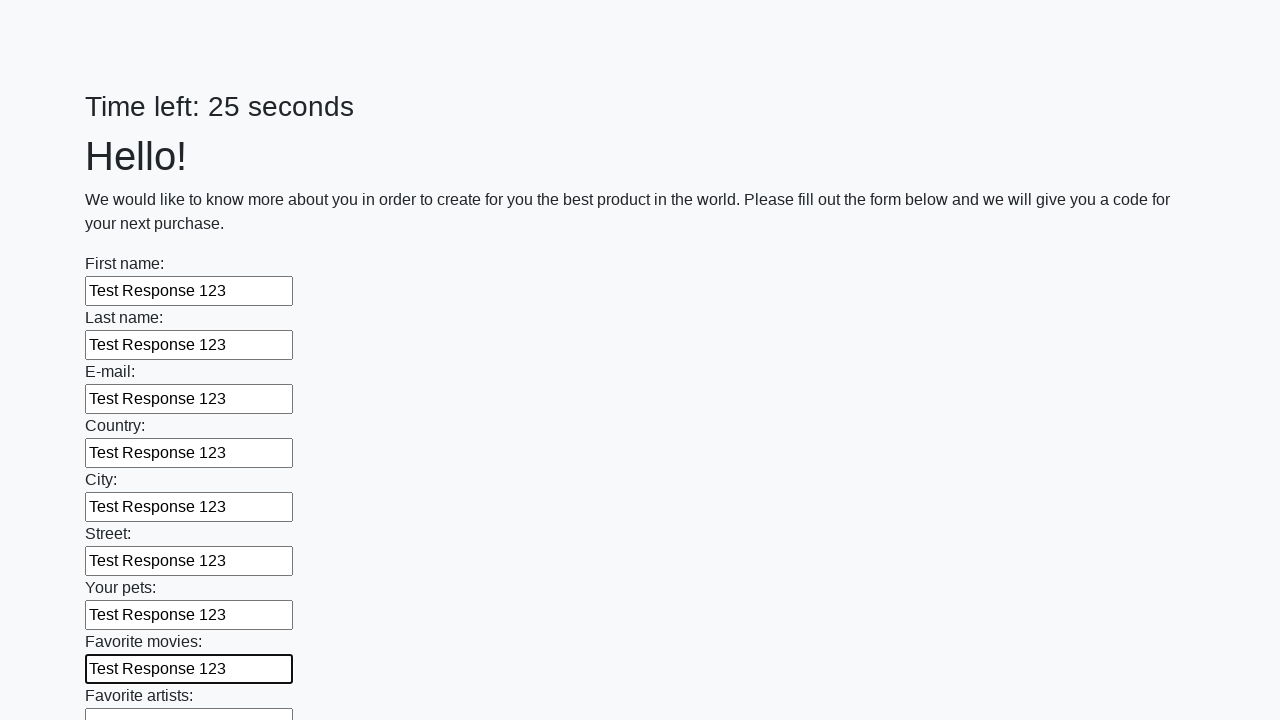

Filled text input field 9 of 100 with 'Test Response 123' on input[type=text] >> nth=8
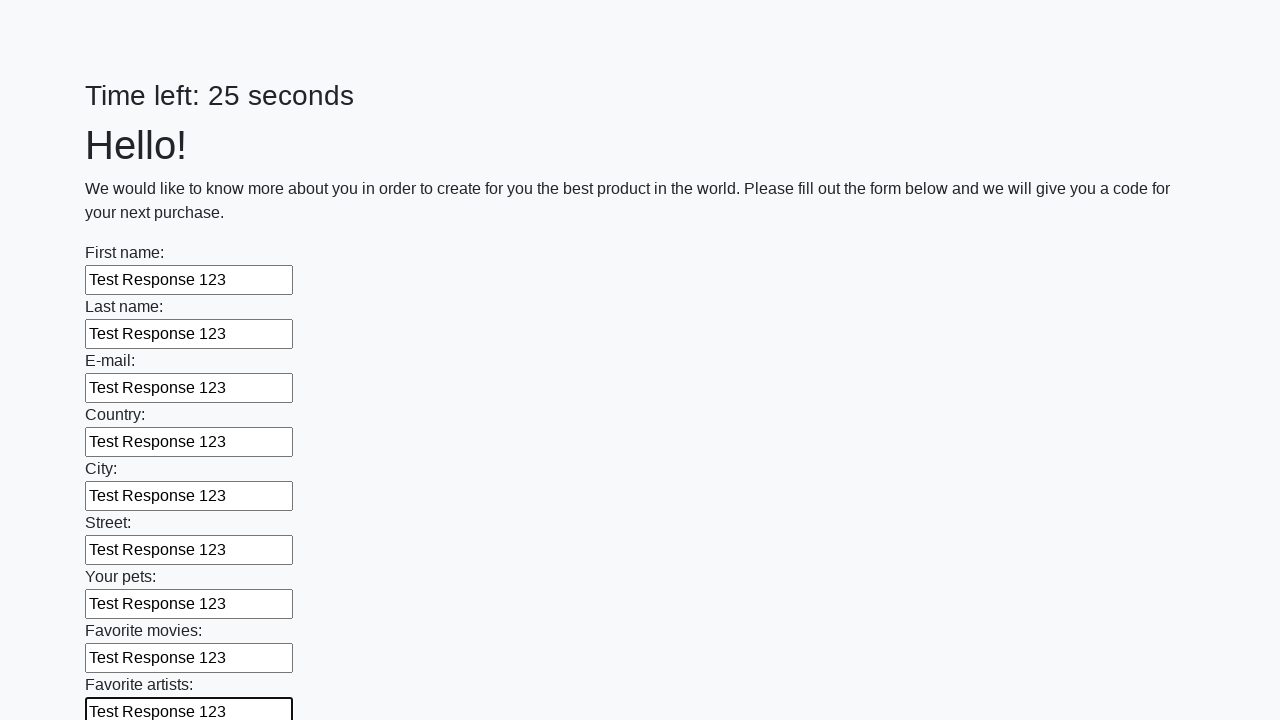

Filled text input field 10 of 100 with 'Test Response 123' on input[type=text] >> nth=9
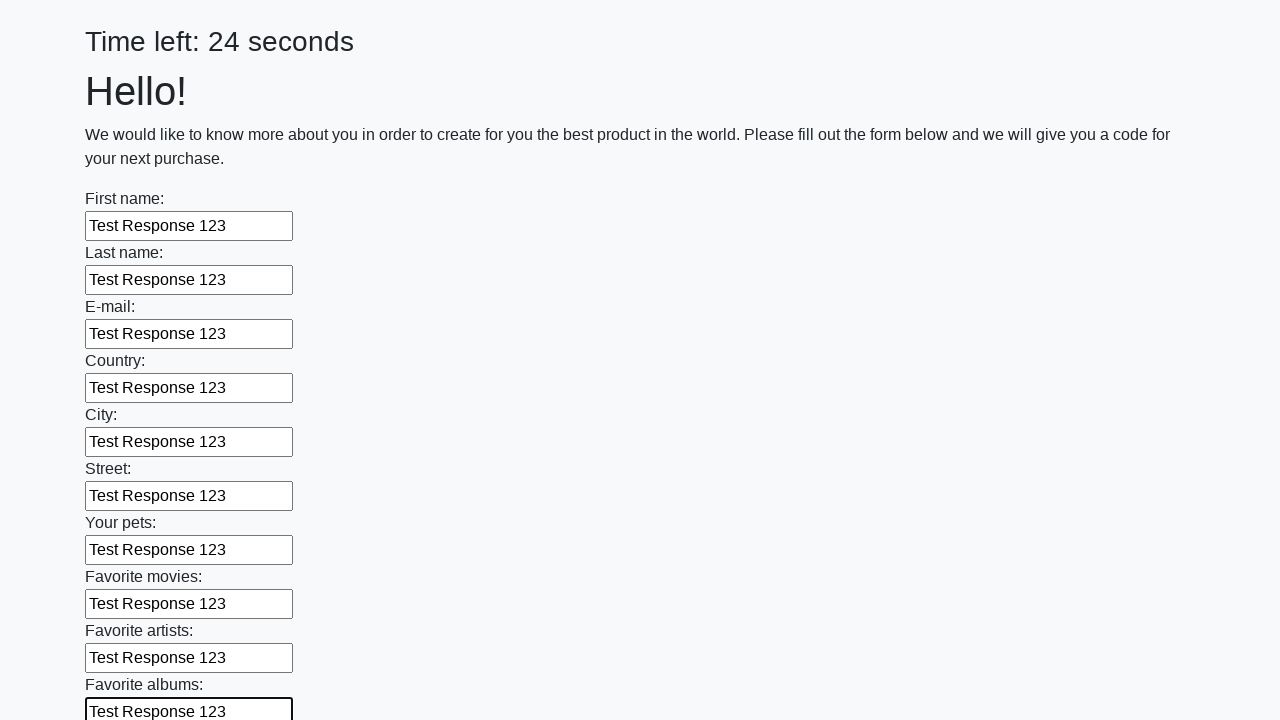

Filled text input field 11 of 100 with 'Test Response 123' on input[type=text] >> nth=10
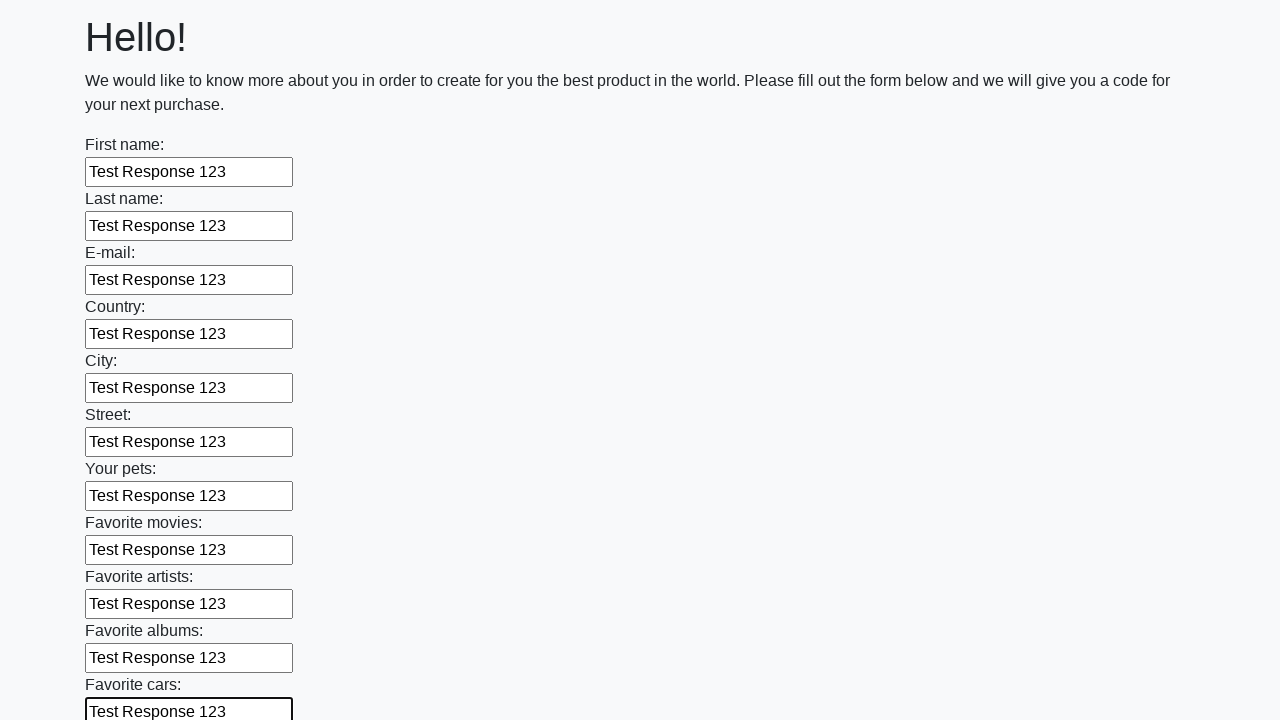

Filled text input field 12 of 100 with 'Test Response 123' on input[type=text] >> nth=11
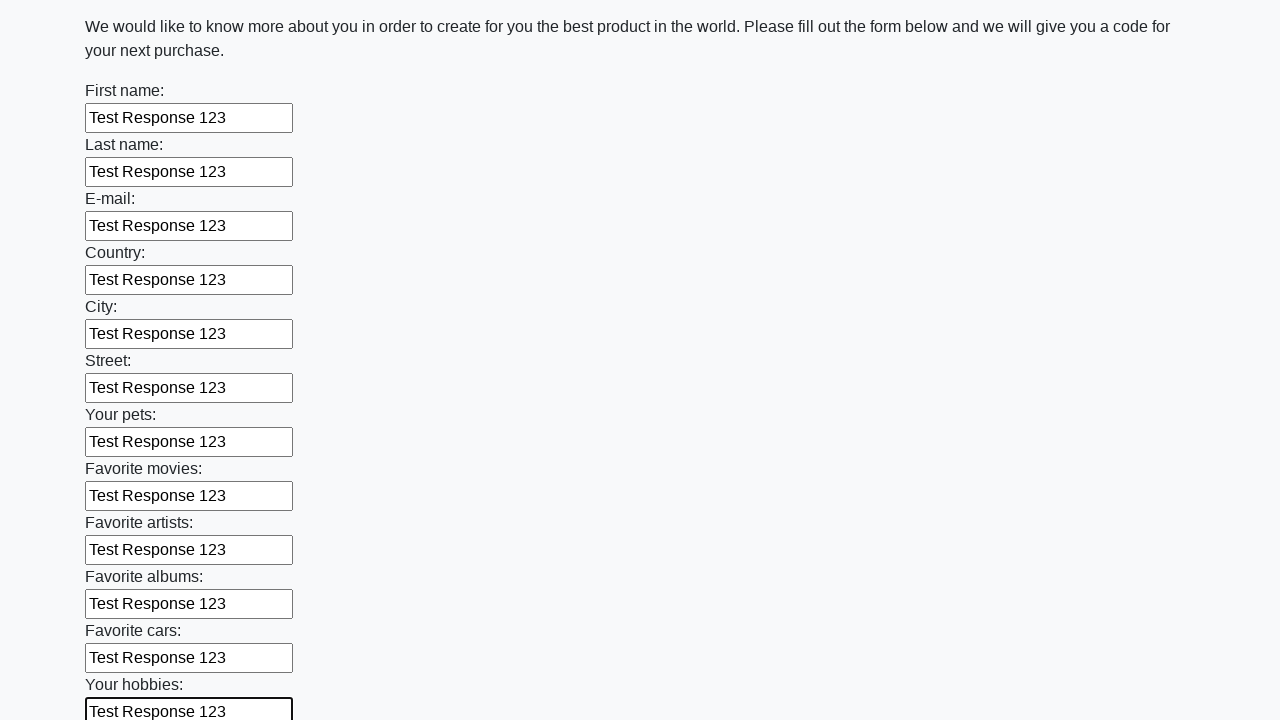

Filled text input field 13 of 100 with 'Test Response 123' on input[type=text] >> nth=12
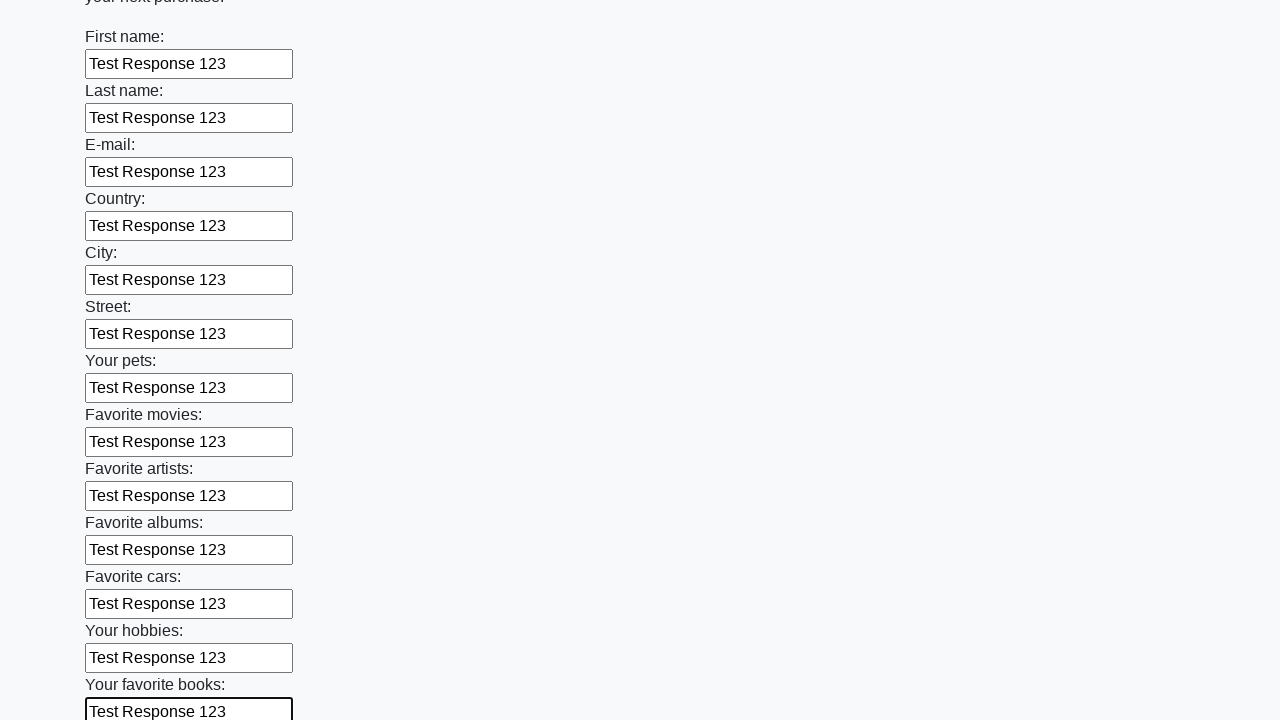

Filled text input field 14 of 100 with 'Test Response 123' on input[type=text] >> nth=13
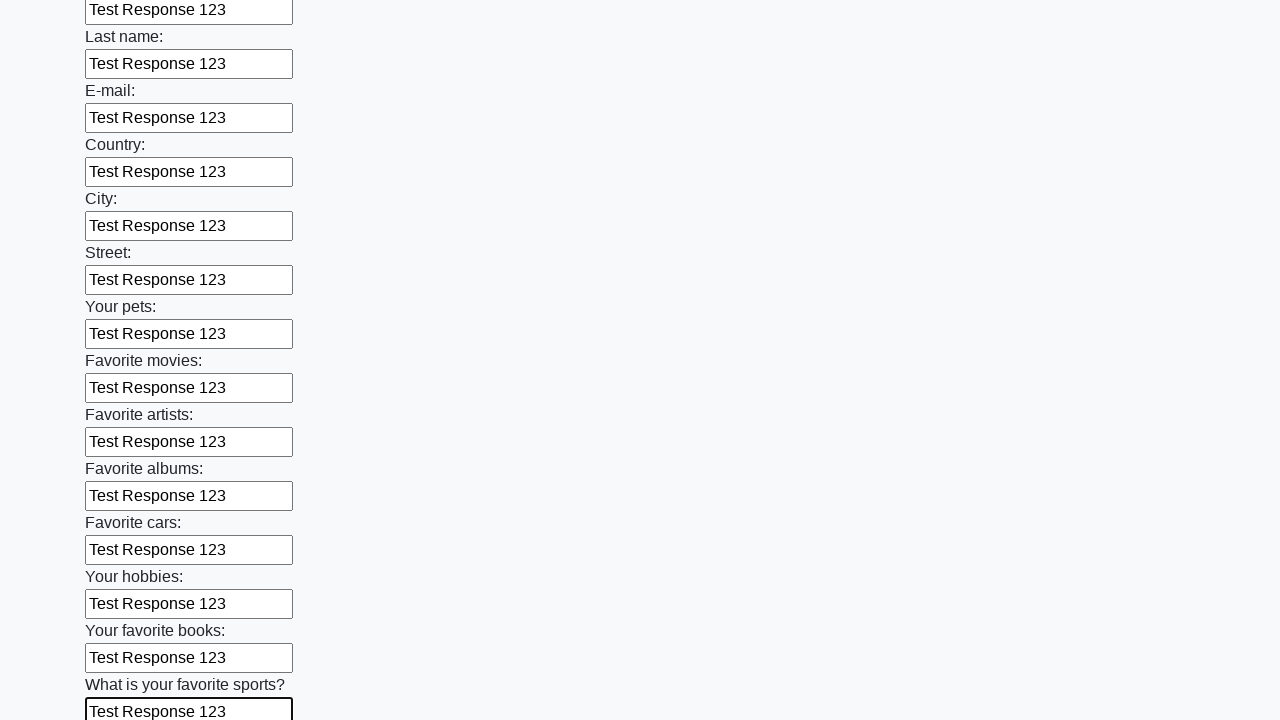

Filled text input field 15 of 100 with 'Test Response 123' on input[type=text] >> nth=14
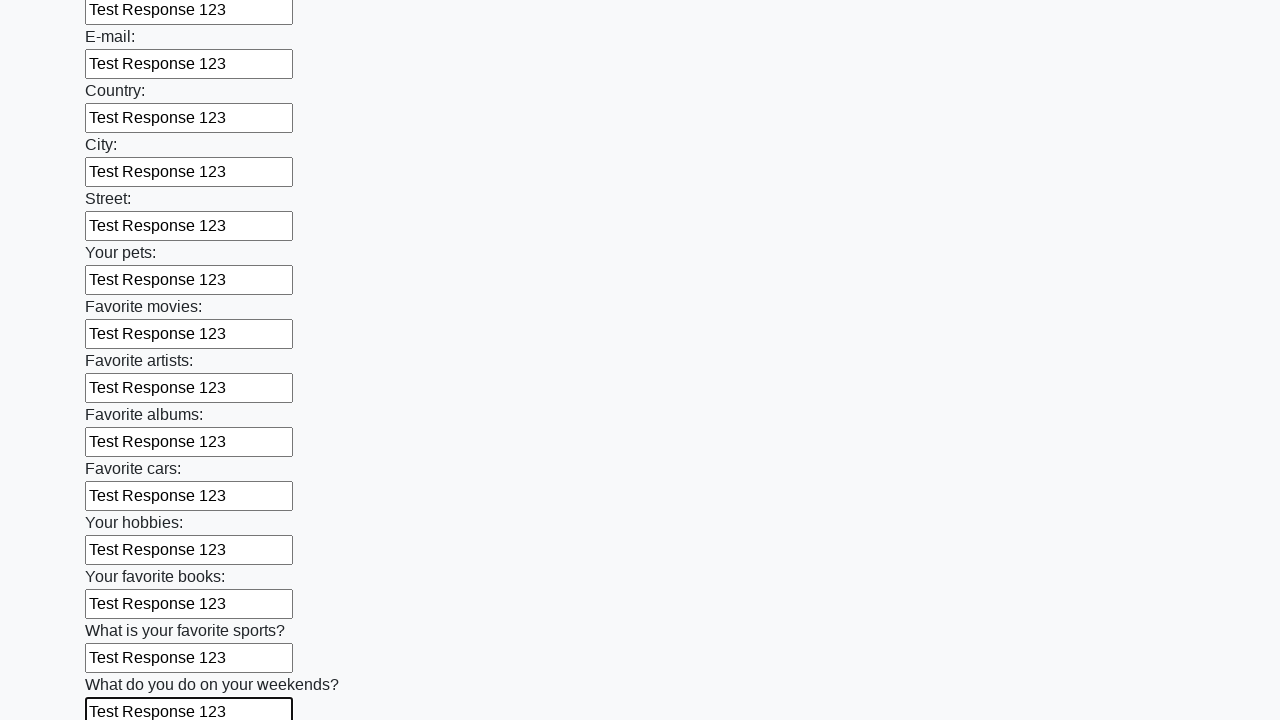

Filled text input field 16 of 100 with 'Test Response 123' on input[type=text] >> nth=15
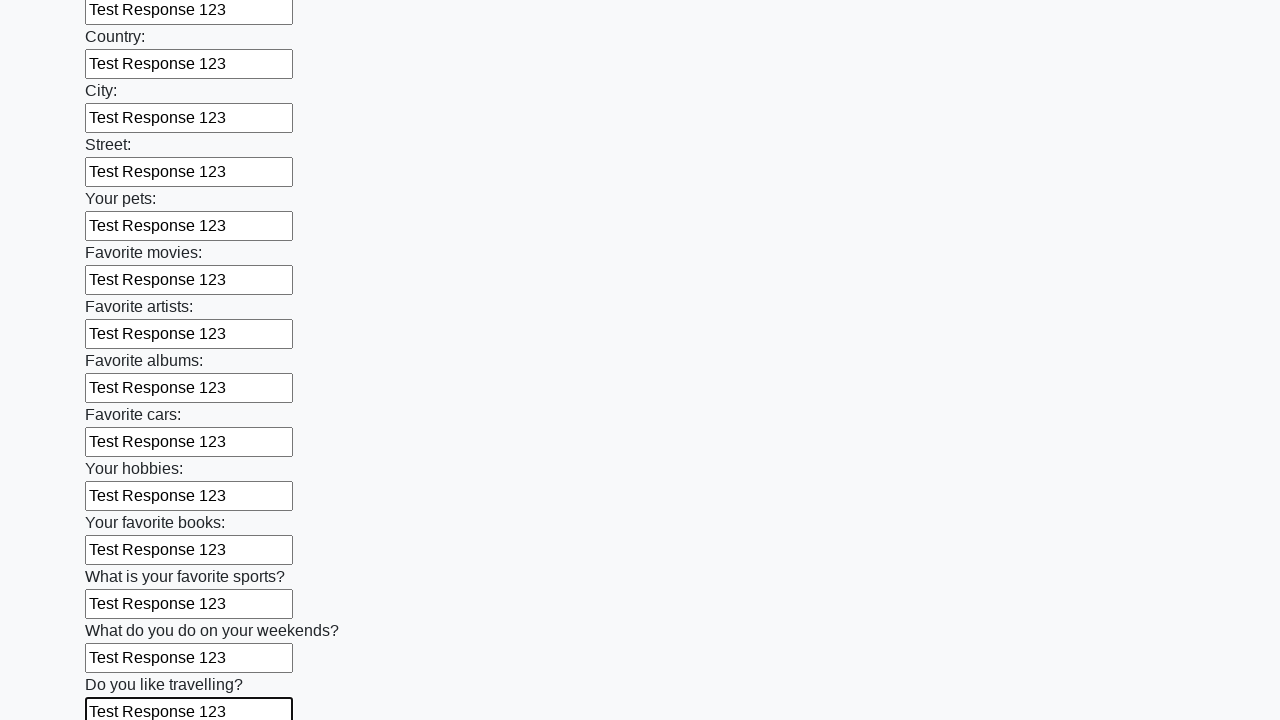

Filled text input field 17 of 100 with 'Test Response 123' on input[type=text] >> nth=16
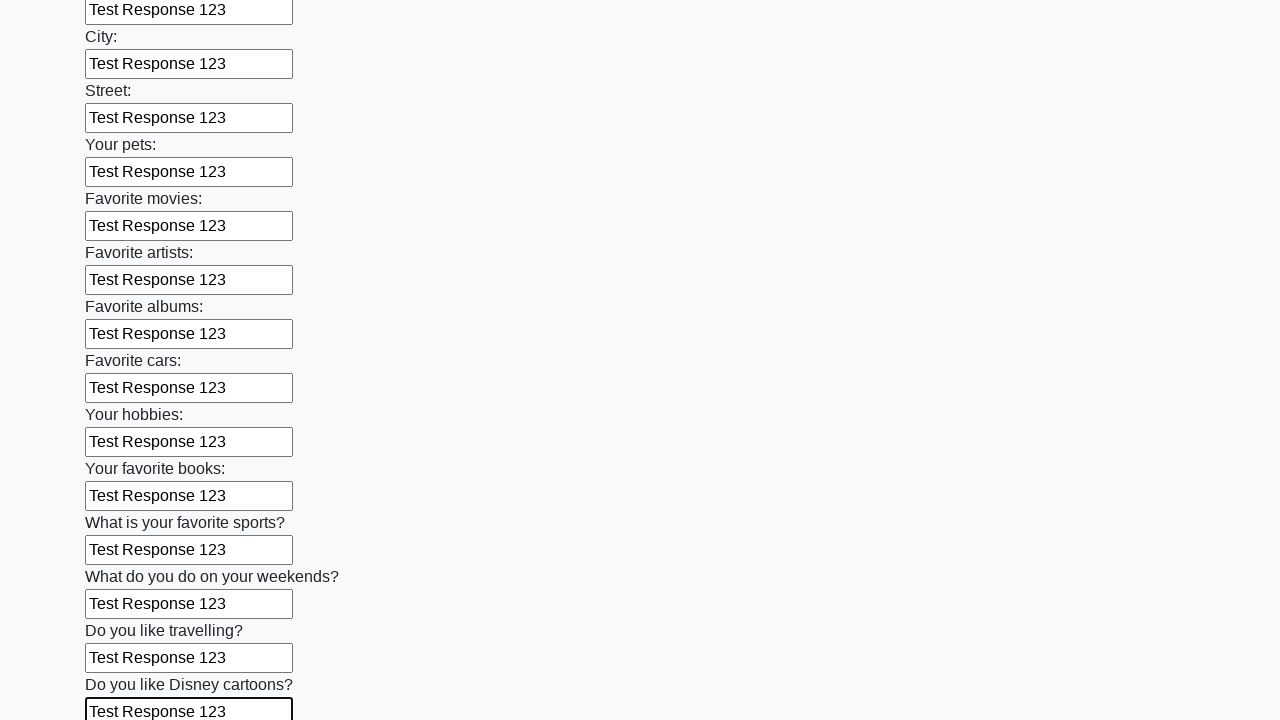

Filled text input field 18 of 100 with 'Test Response 123' on input[type=text] >> nth=17
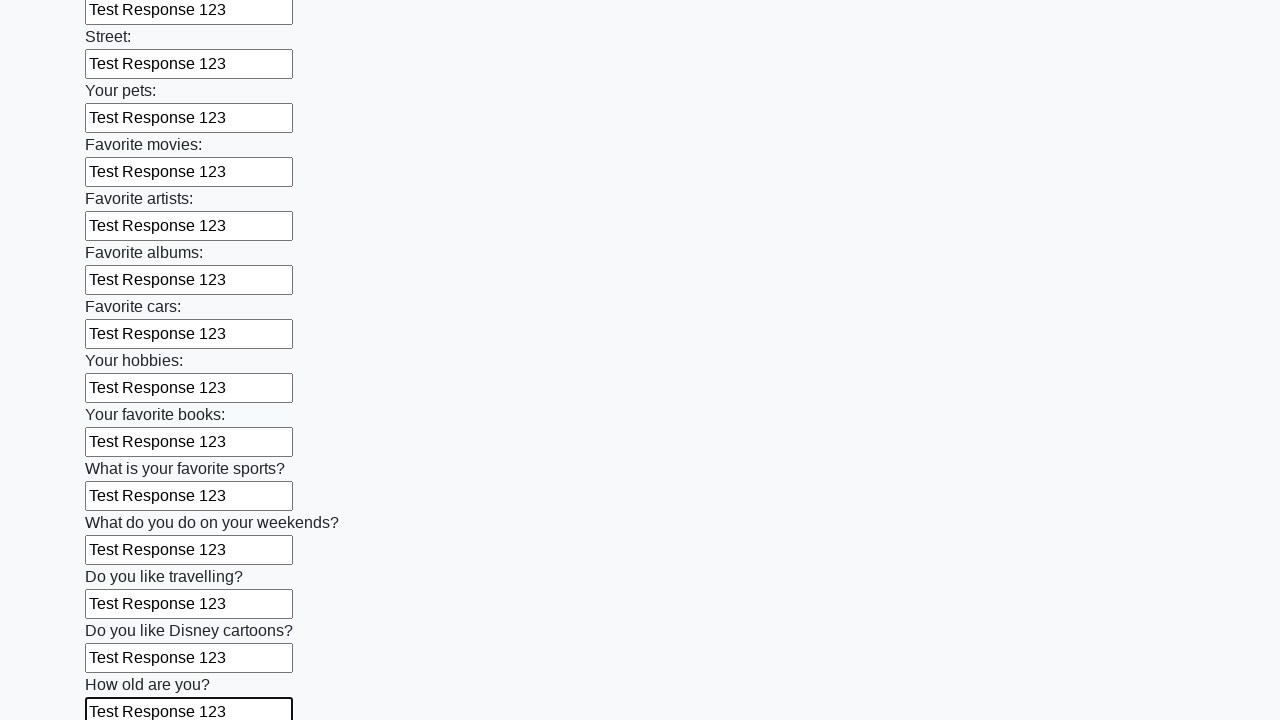

Filled text input field 19 of 100 with 'Test Response 123' on input[type=text] >> nth=18
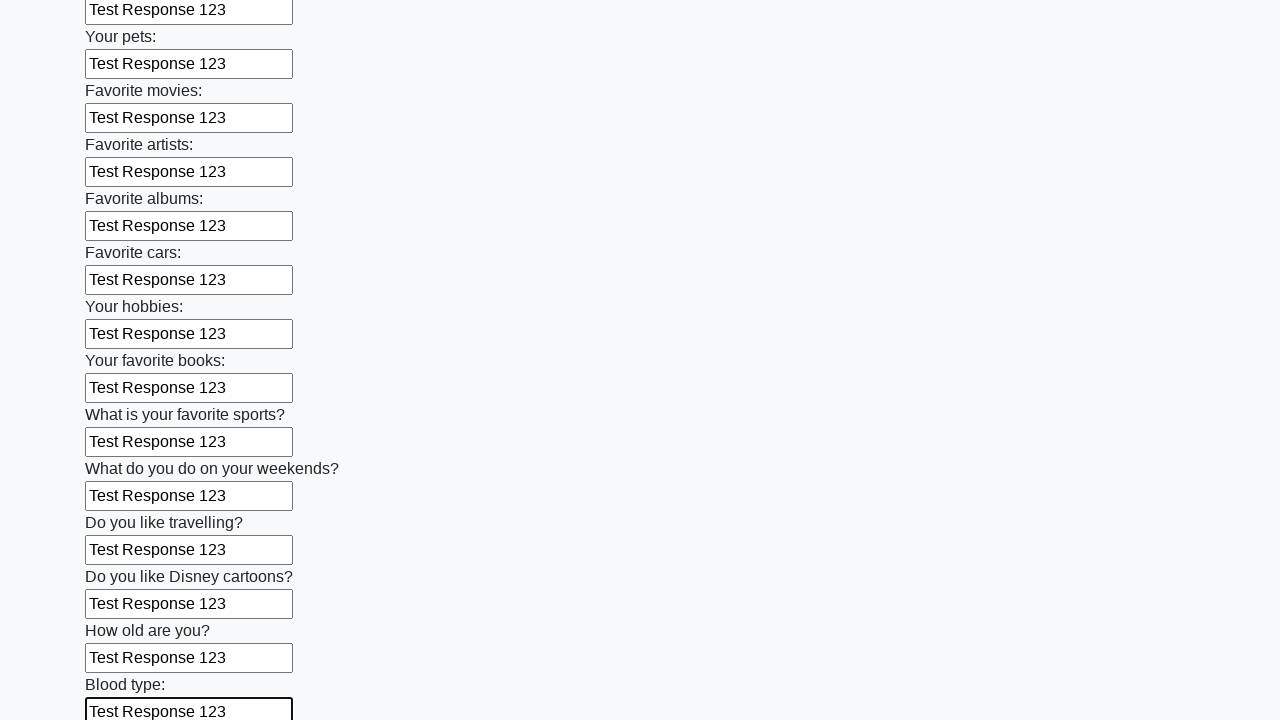

Filled text input field 20 of 100 with 'Test Response 123' on input[type=text] >> nth=19
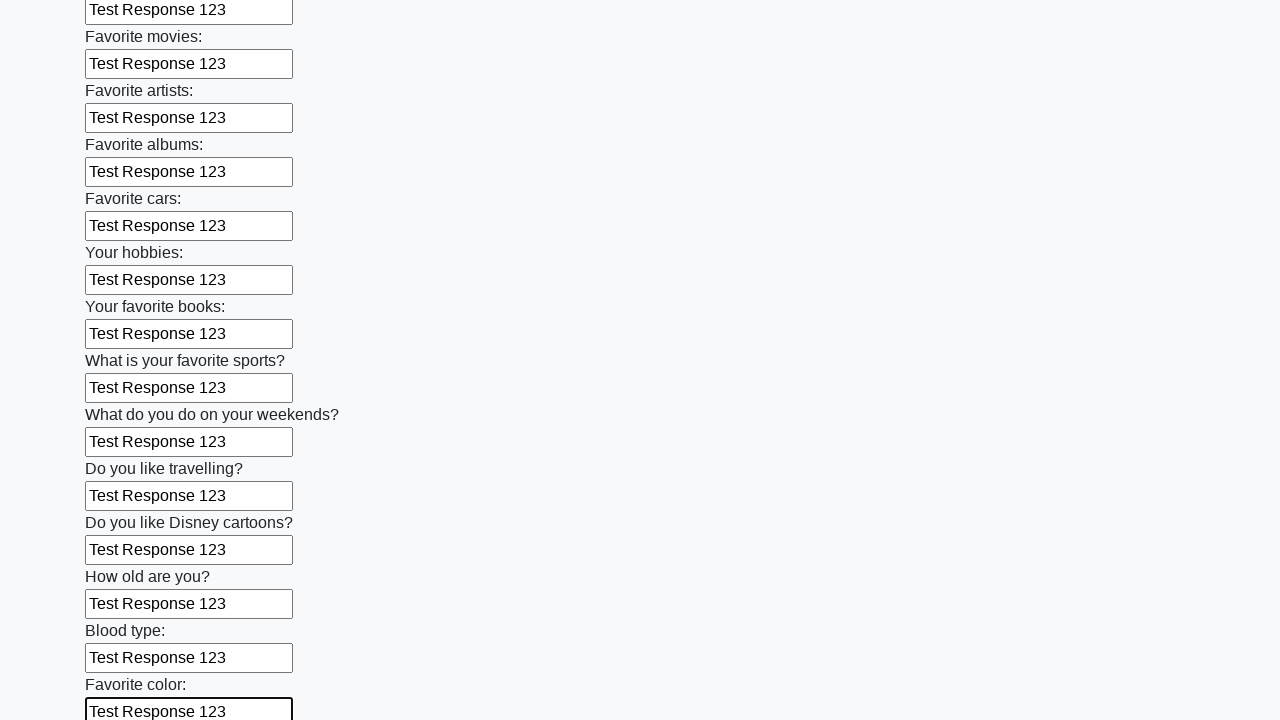

Filled text input field 21 of 100 with 'Test Response 123' on input[type=text] >> nth=20
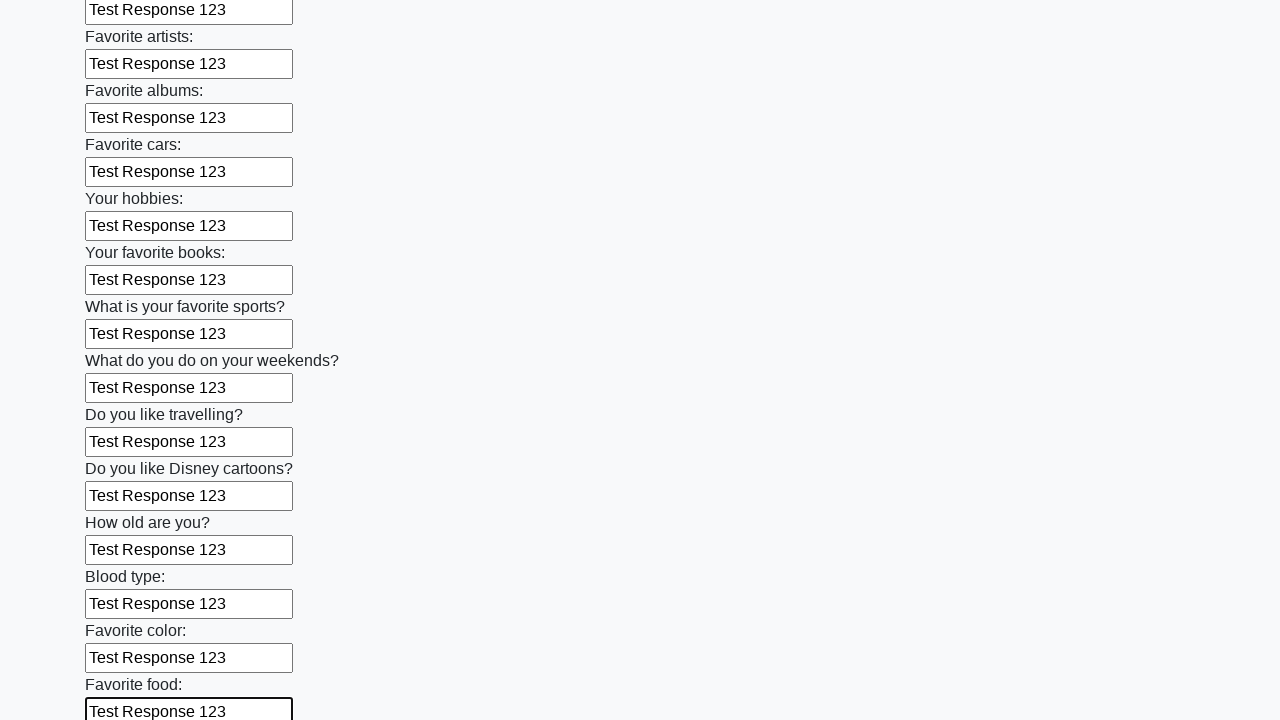

Filled text input field 22 of 100 with 'Test Response 123' on input[type=text] >> nth=21
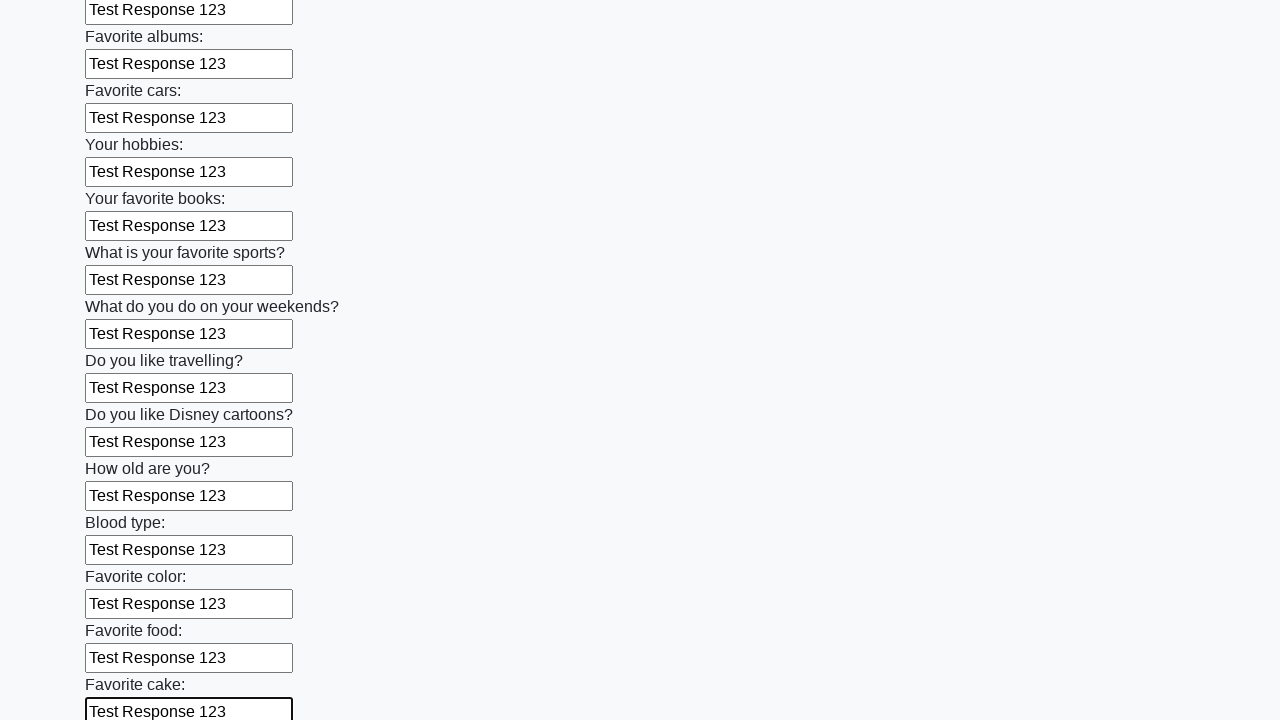

Filled text input field 23 of 100 with 'Test Response 123' on input[type=text] >> nth=22
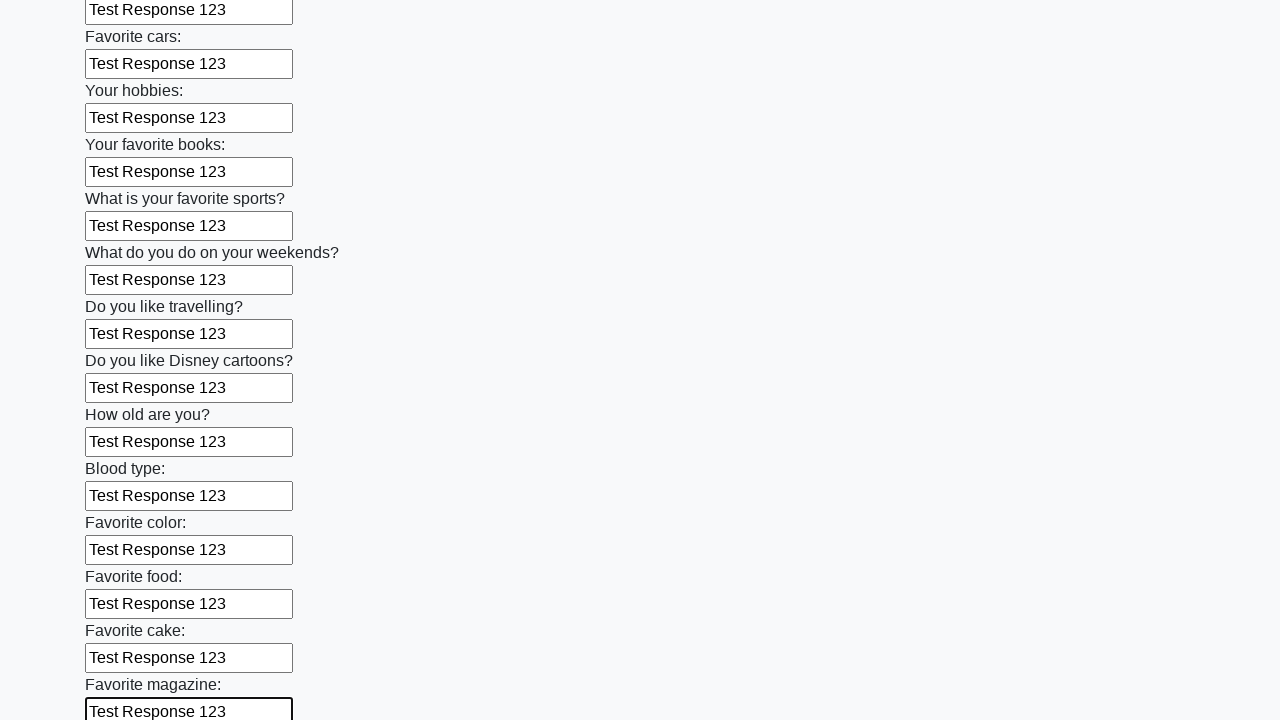

Filled text input field 24 of 100 with 'Test Response 123' on input[type=text] >> nth=23
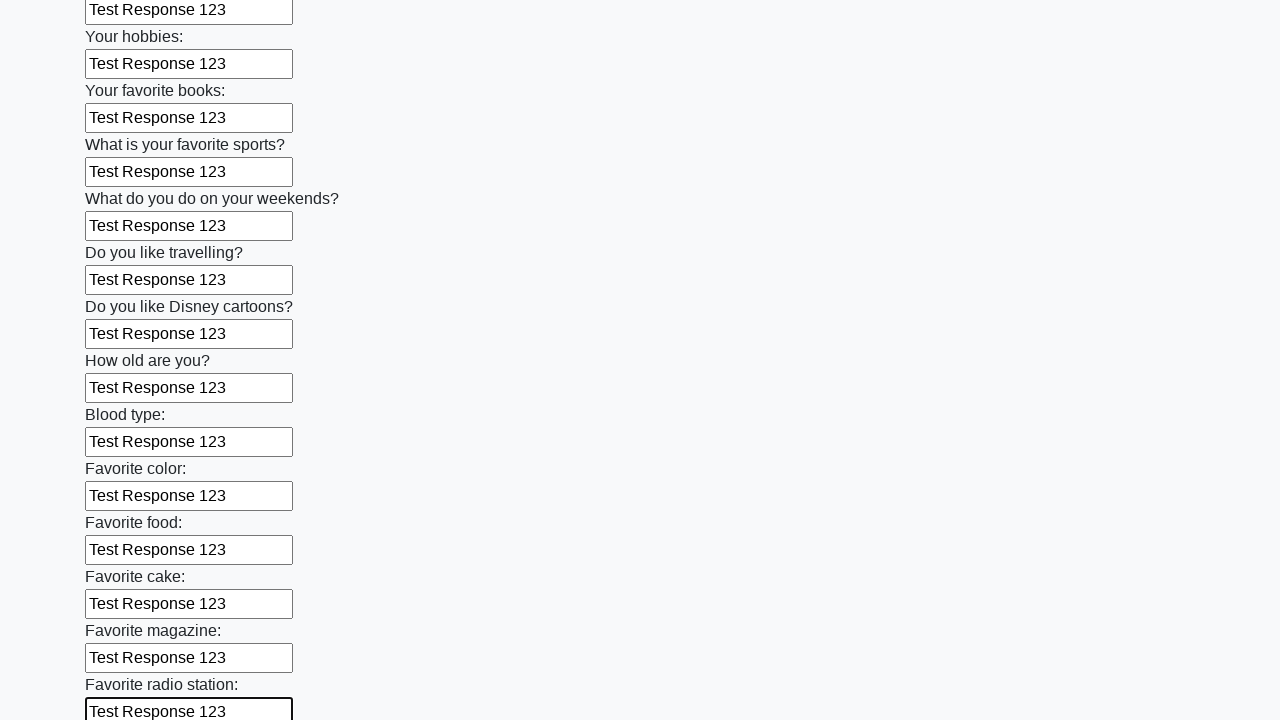

Filled text input field 25 of 100 with 'Test Response 123' on input[type=text] >> nth=24
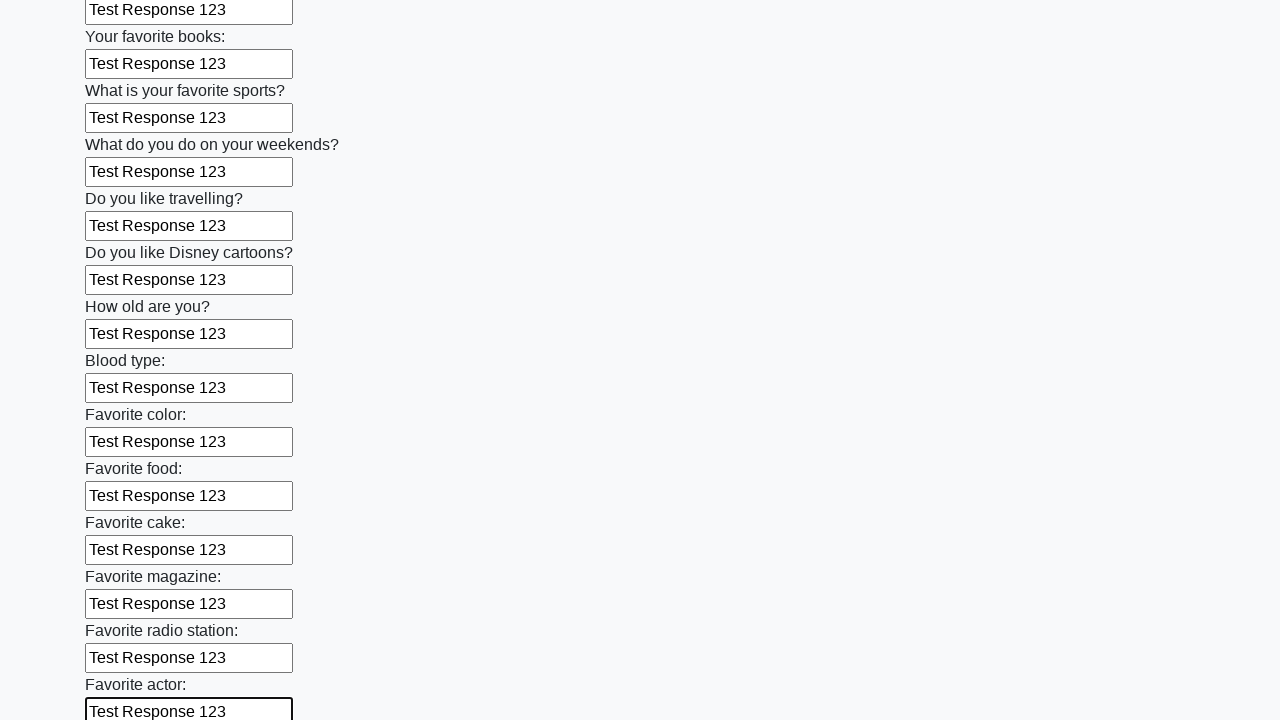

Filled text input field 26 of 100 with 'Test Response 123' on input[type=text] >> nth=25
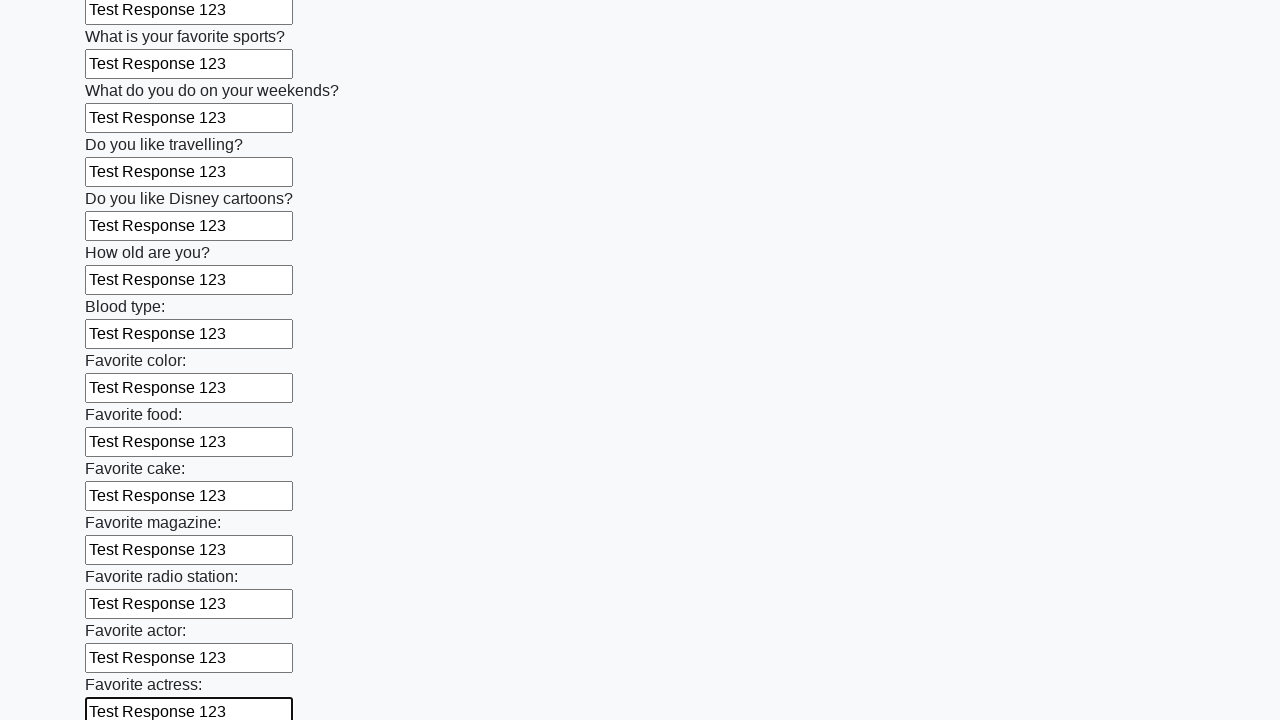

Filled text input field 27 of 100 with 'Test Response 123' on input[type=text] >> nth=26
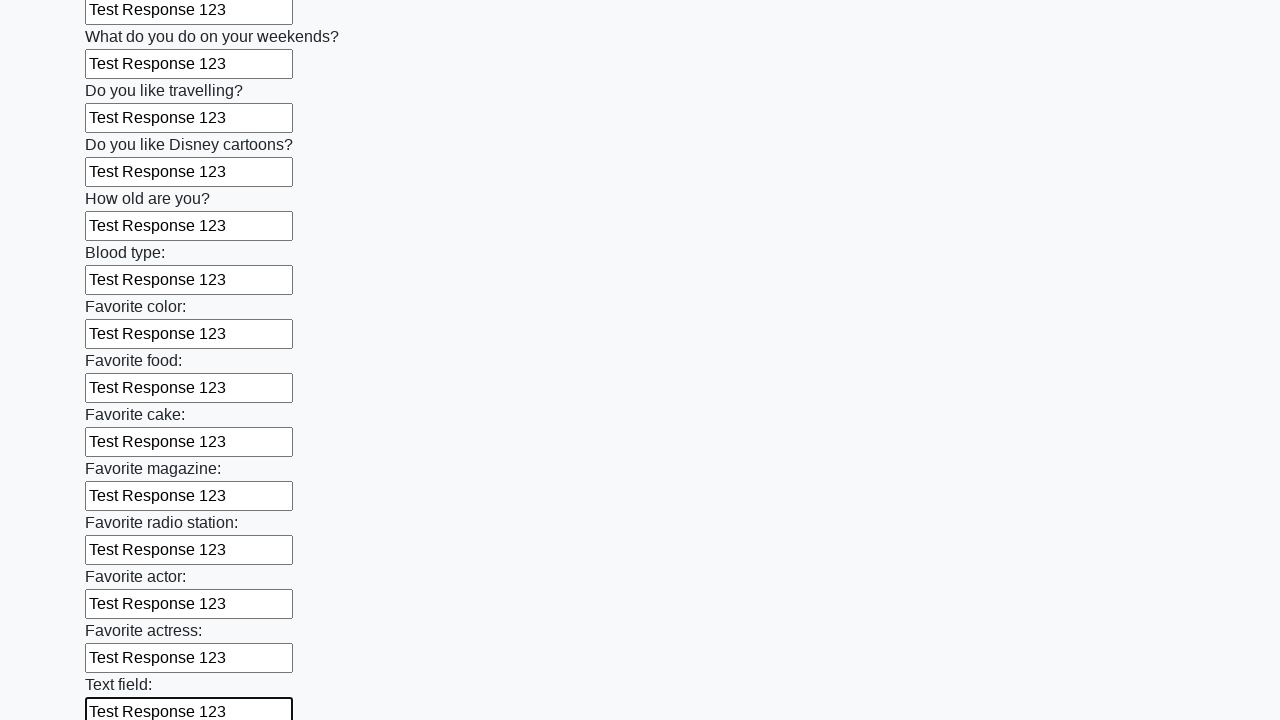

Filled text input field 28 of 100 with 'Test Response 123' on input[type=text] >> nth=27
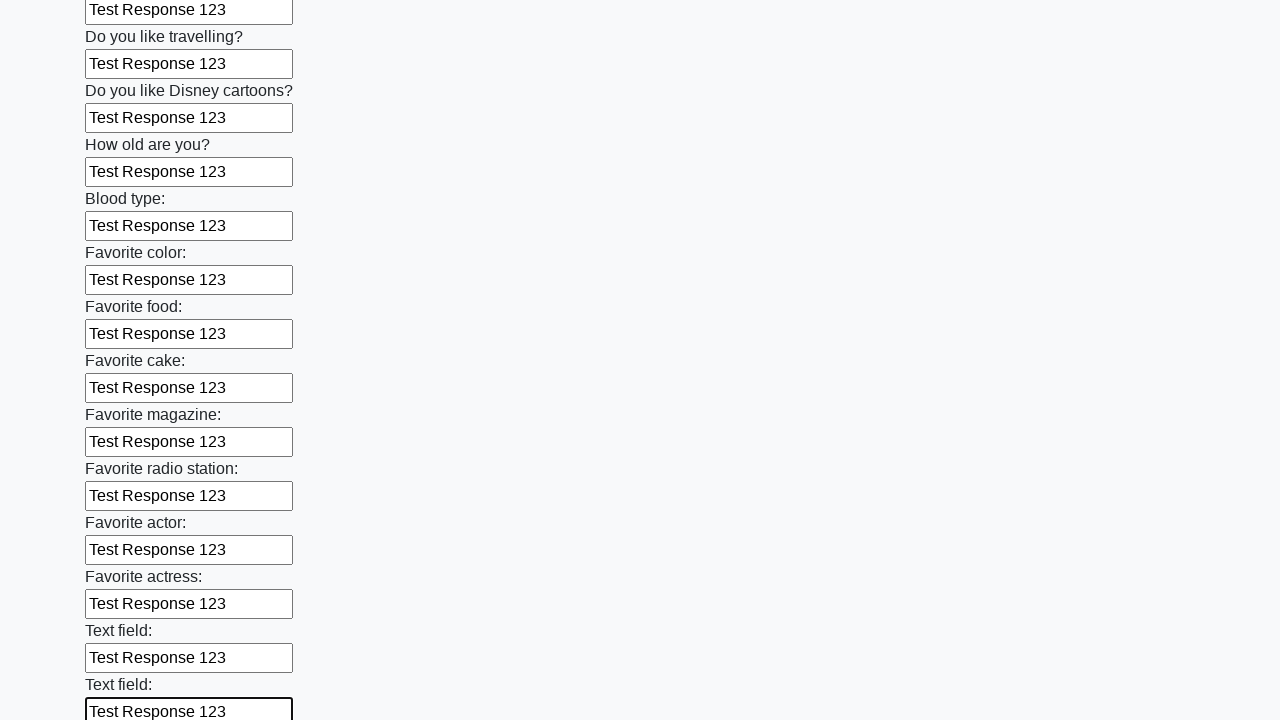

Filled text input field 29 of 100 with 'Test Response 123' on input[type=text] >> nth=28
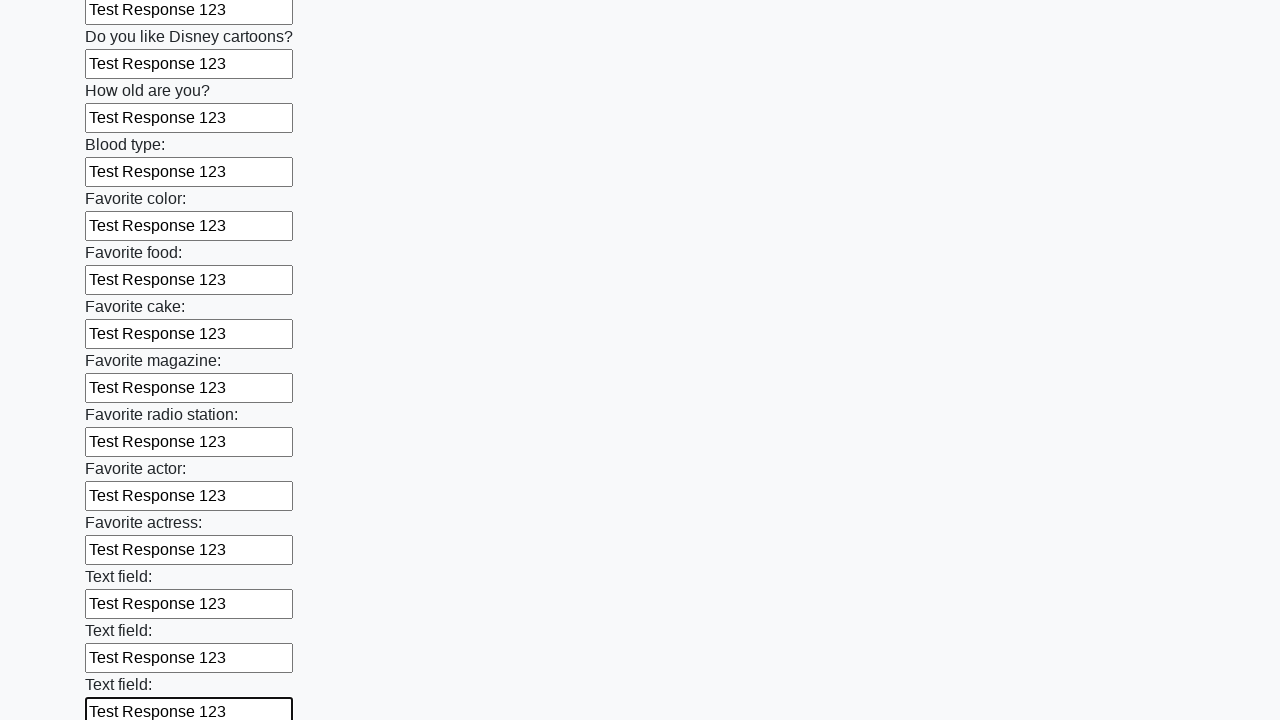

Filled text input field 30 of 100 with 'Test Response 123' on input[type=text] >> nth=29
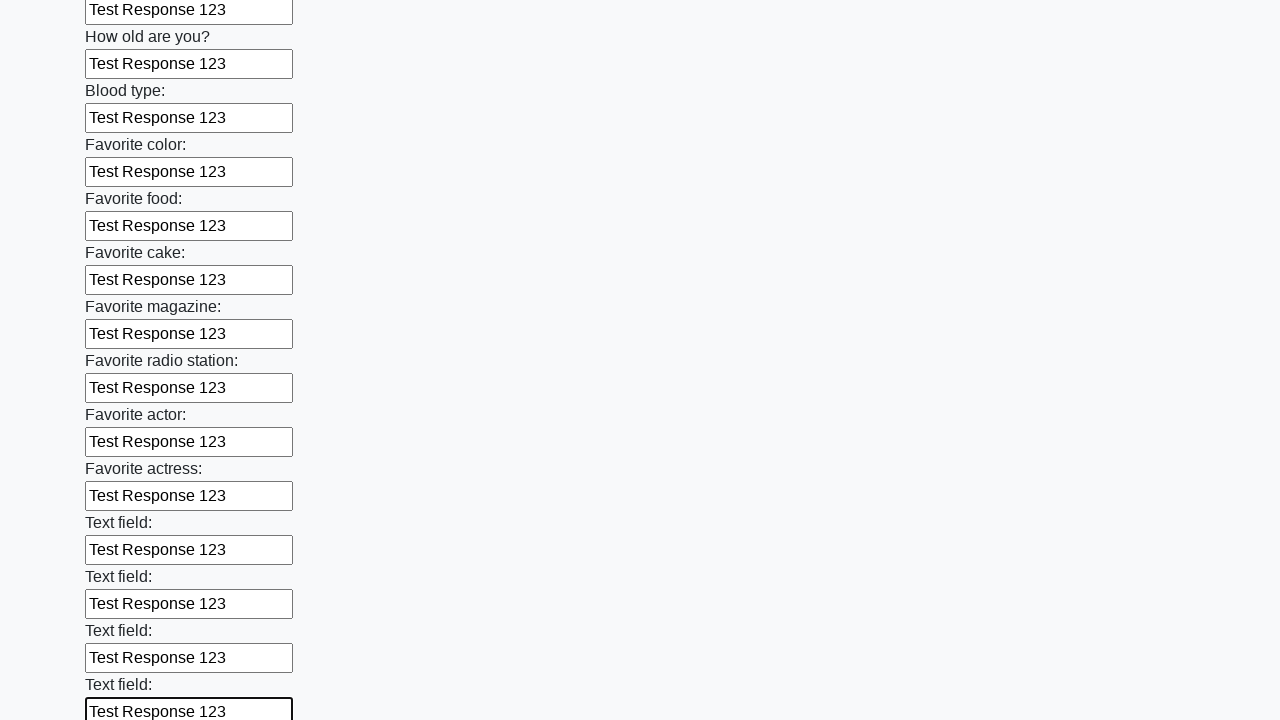

Filled text input field 31 of 100 with 'Test Response 123' on input[type=text] >> nth=30
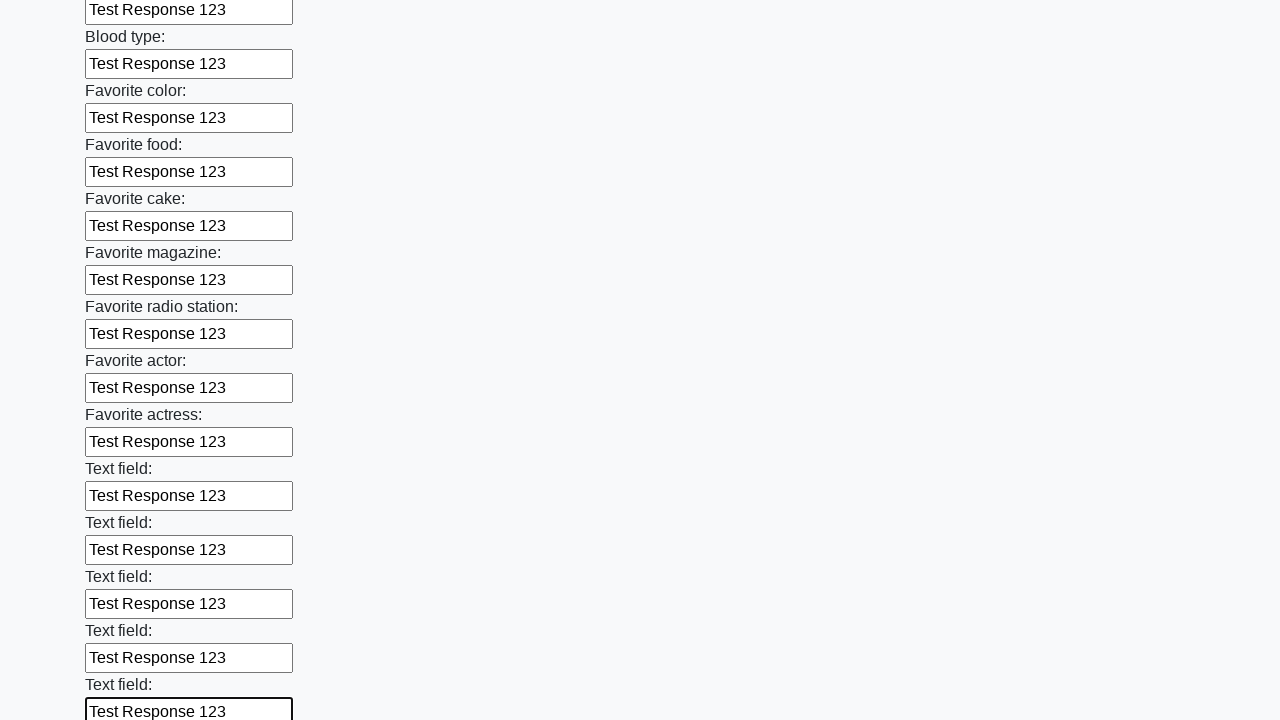

Filled text input field 32 of 100 with 'Test Response 123' on input[type=text] >> nth=31
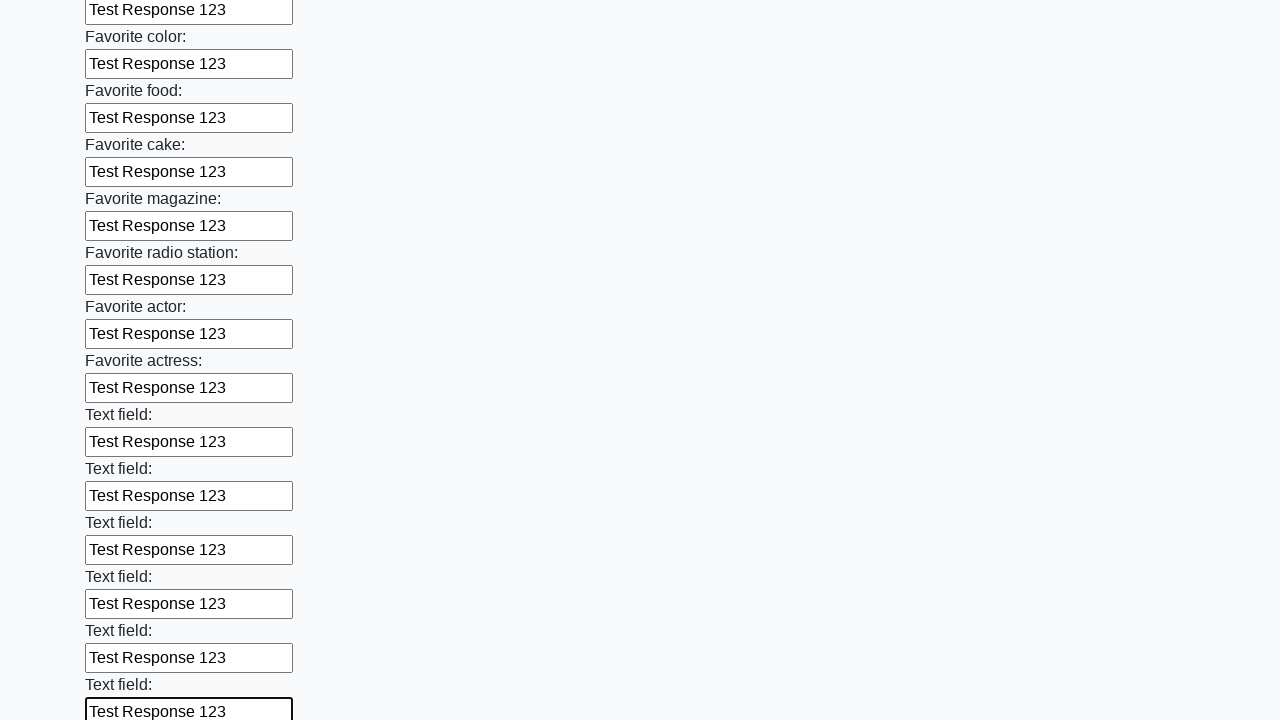

Filled text input field 33 of 100 with 'Test Response 123' on input[type=text] >> nth=32
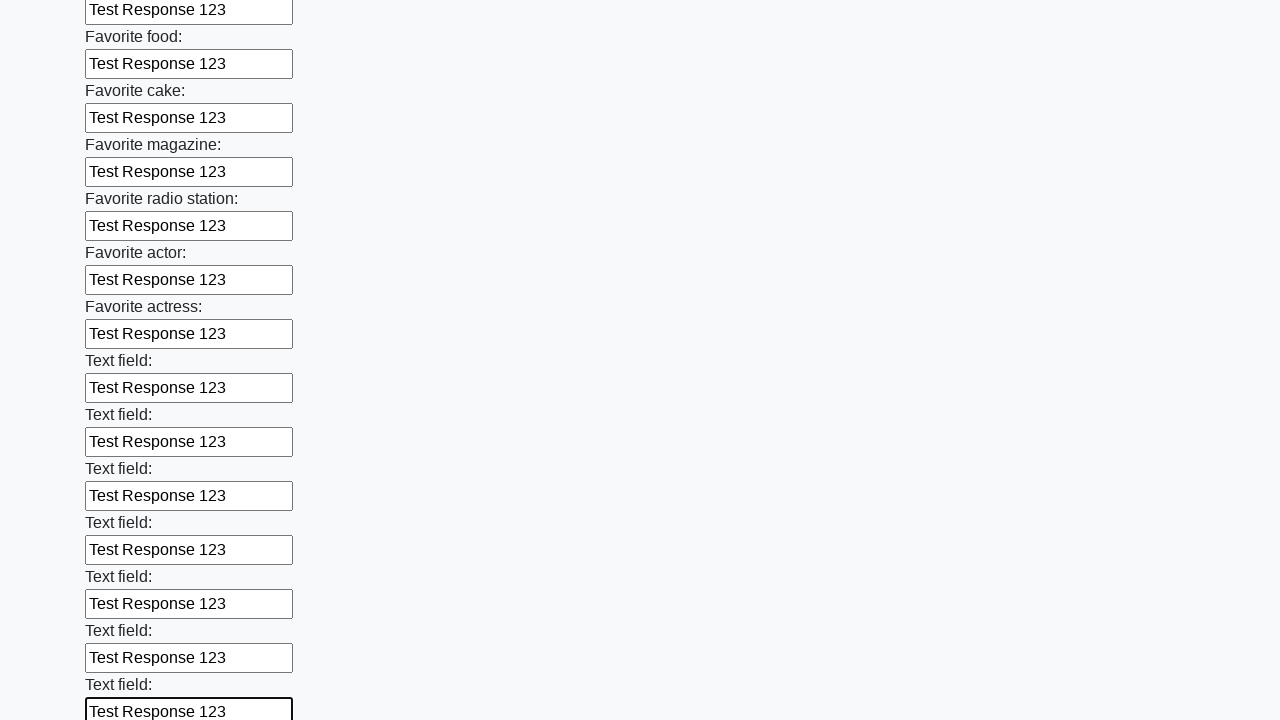

Filled text input field 34 of 100 with 'Test Response 123' on input[type=text] >> nth=33
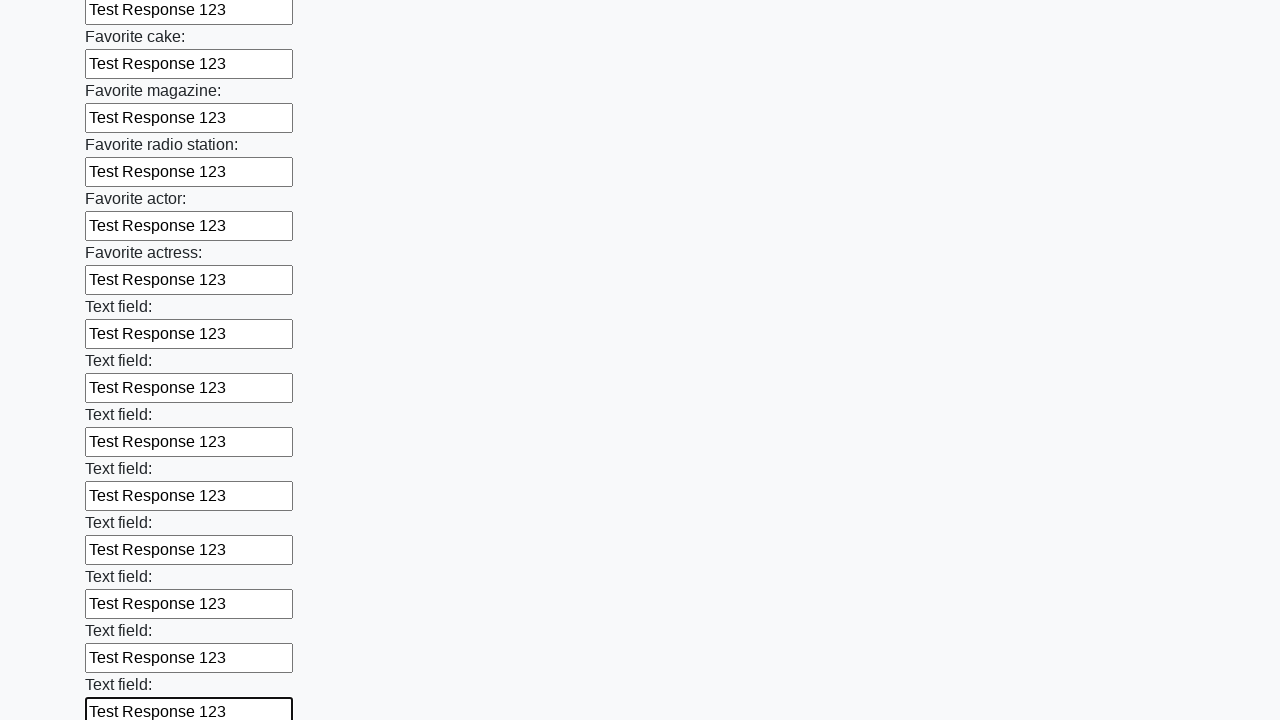

Filled text input field 35 of 100 with 'Test Response 123' on input[type=text] >> nth=34
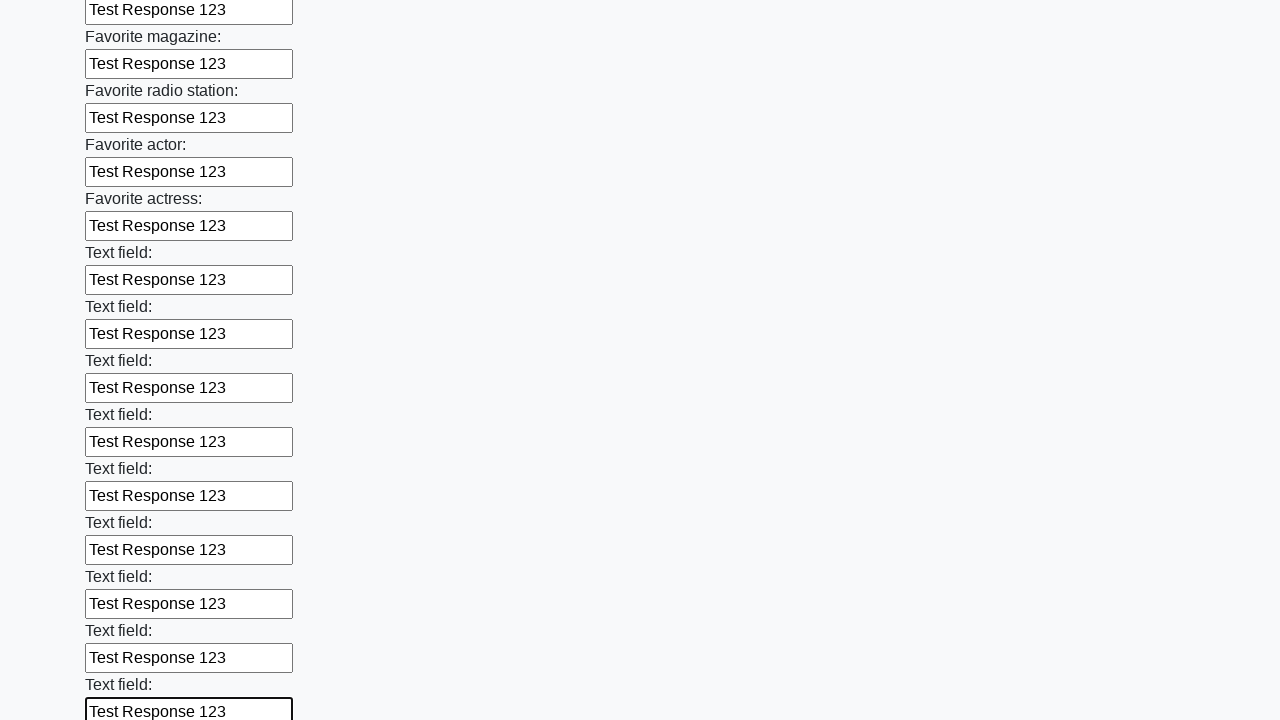

Filled text input field 36 of 100 with 'Test Response 123' on input[type=text] >> nth=35
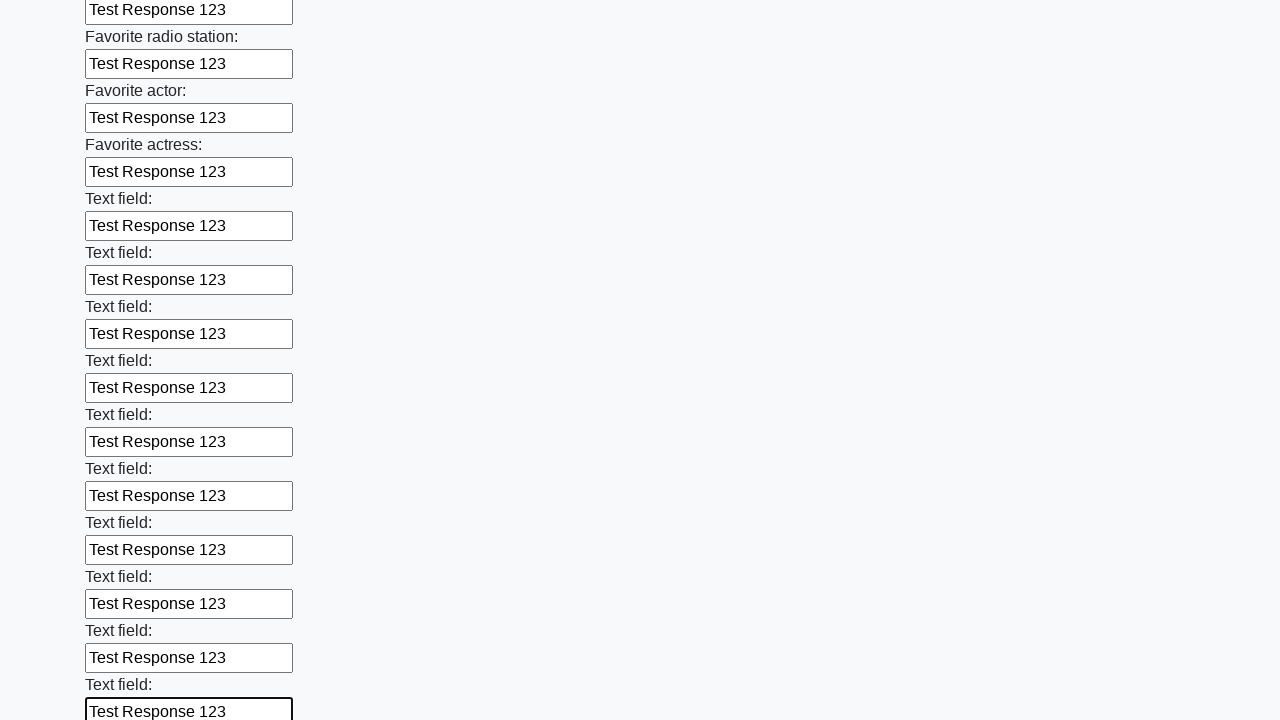

Filled text input field 37 of 100 with 'Test Response 123' on input[type=text] >> nth=36
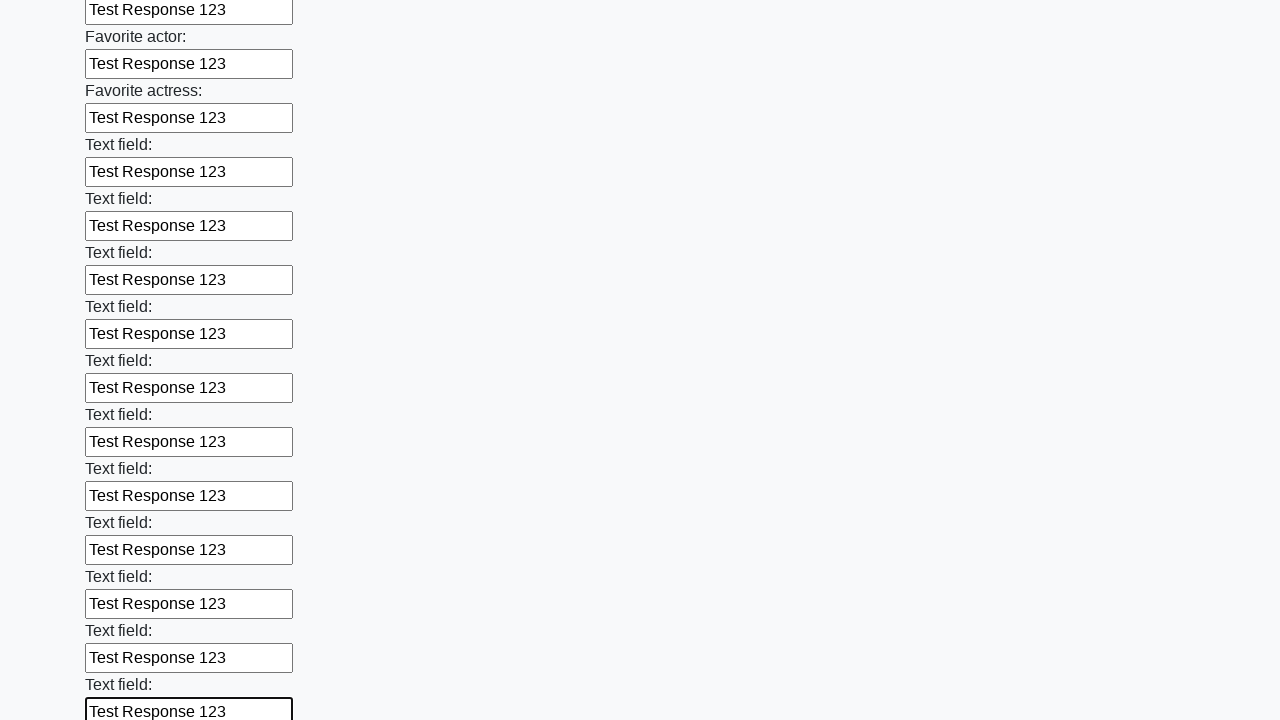

Filled text input field 38 of 100 with 'Test Response 123' on input[type=text] >> nth=37
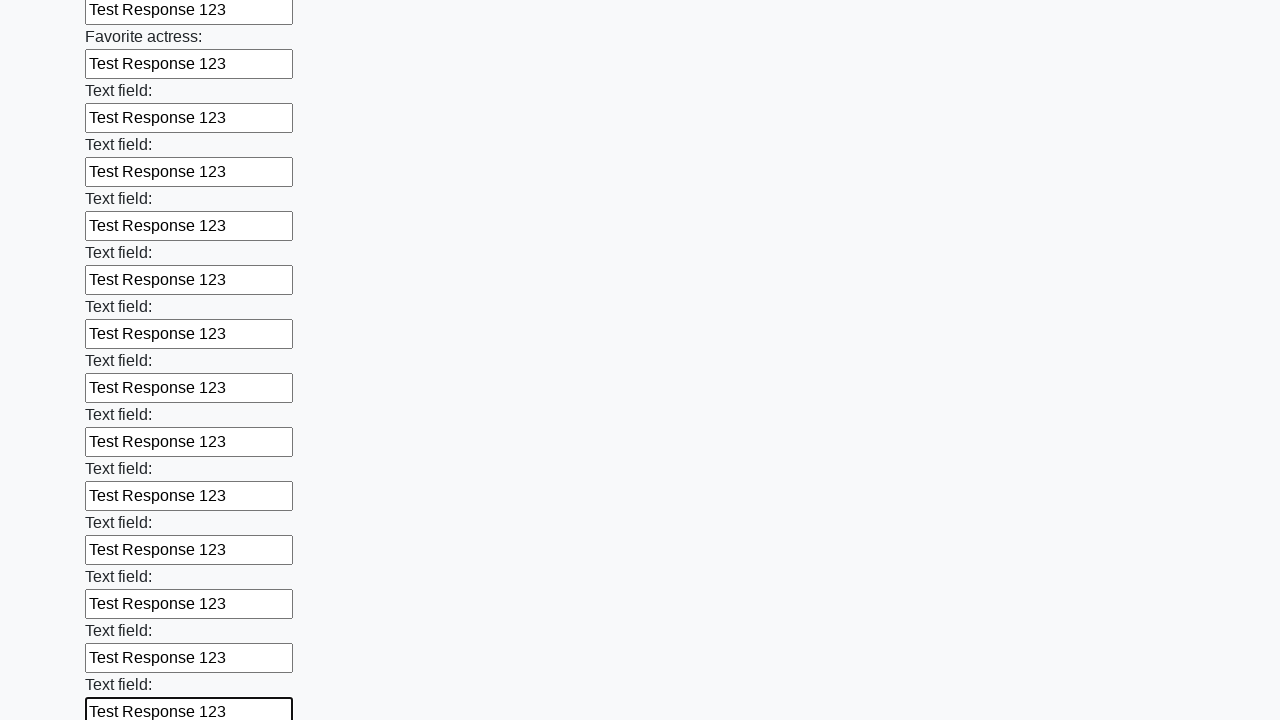

Filled text input field 39 of 100 with 'Test Response 123' on input[type=text] >> nth=38
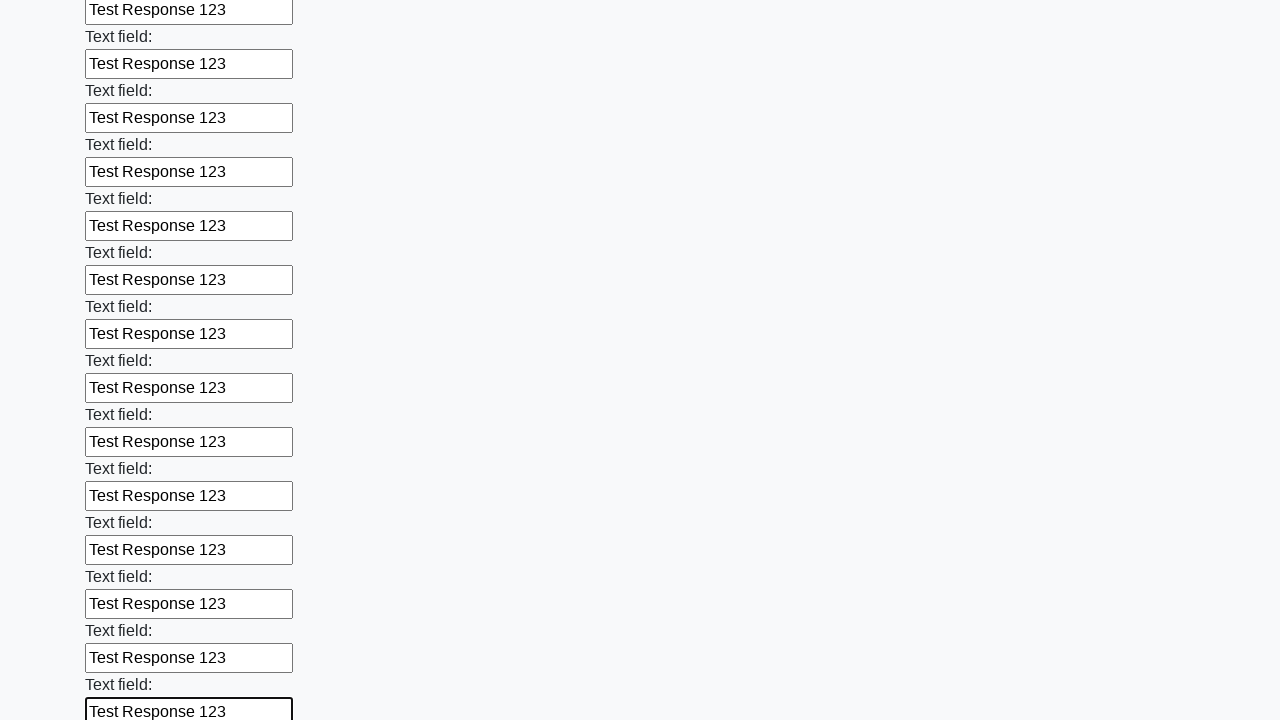

Filled text input field 40 of 100 with 'Test Response 123' on input[type=text] >> nth=39
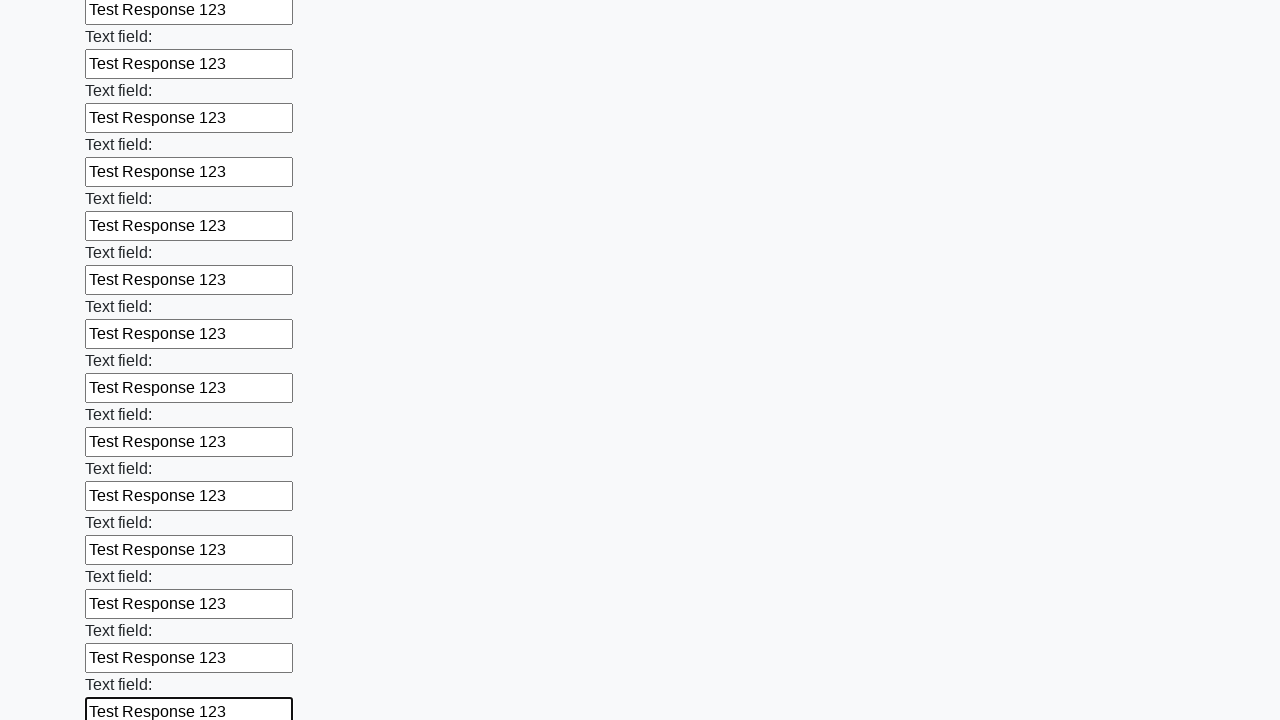

Filled text input field 41 of 100 with 'Test Response 123' on input[type=text] >> nth=40
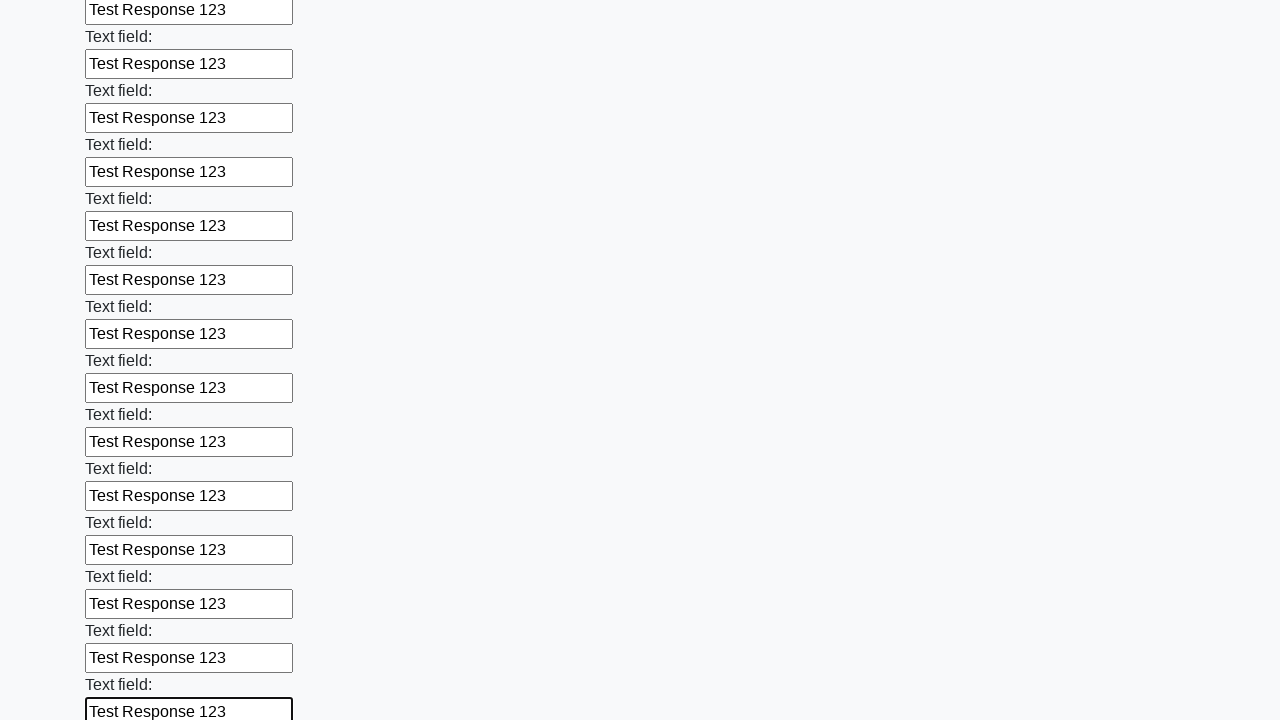

Filled text input field 42 of 100 with 'Test Response 123' on input[type=text] >> nth=41
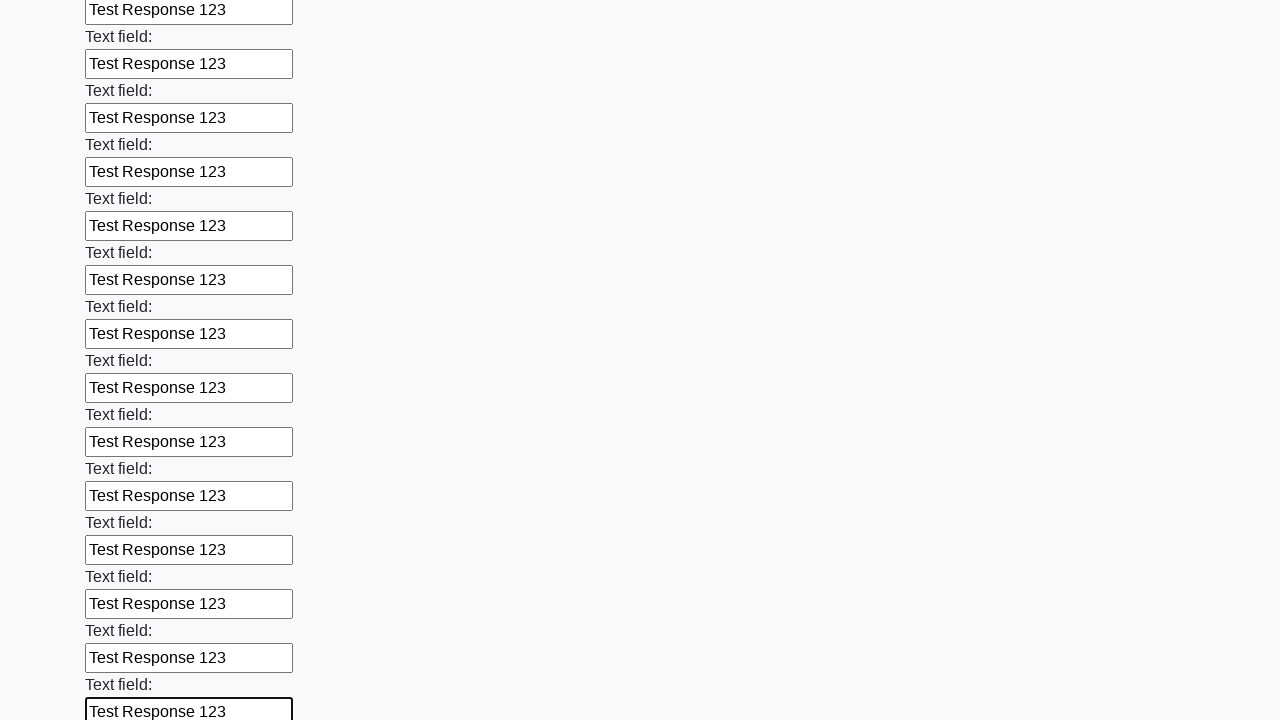

Filled text input field 43 of 100 with 'Test Response 123' on input[type=text] >> nth=42
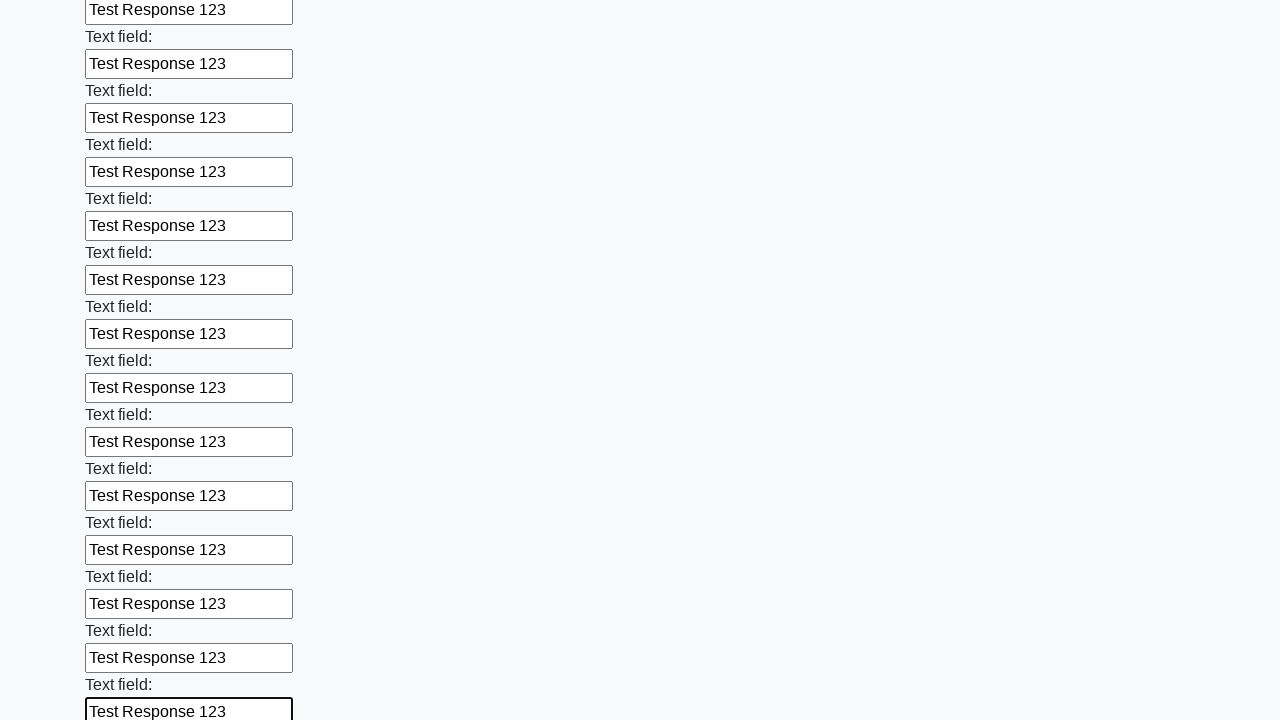

Filled text input field 44 of 100 with 'Test Response 123' on input[type=text] >> nth=43
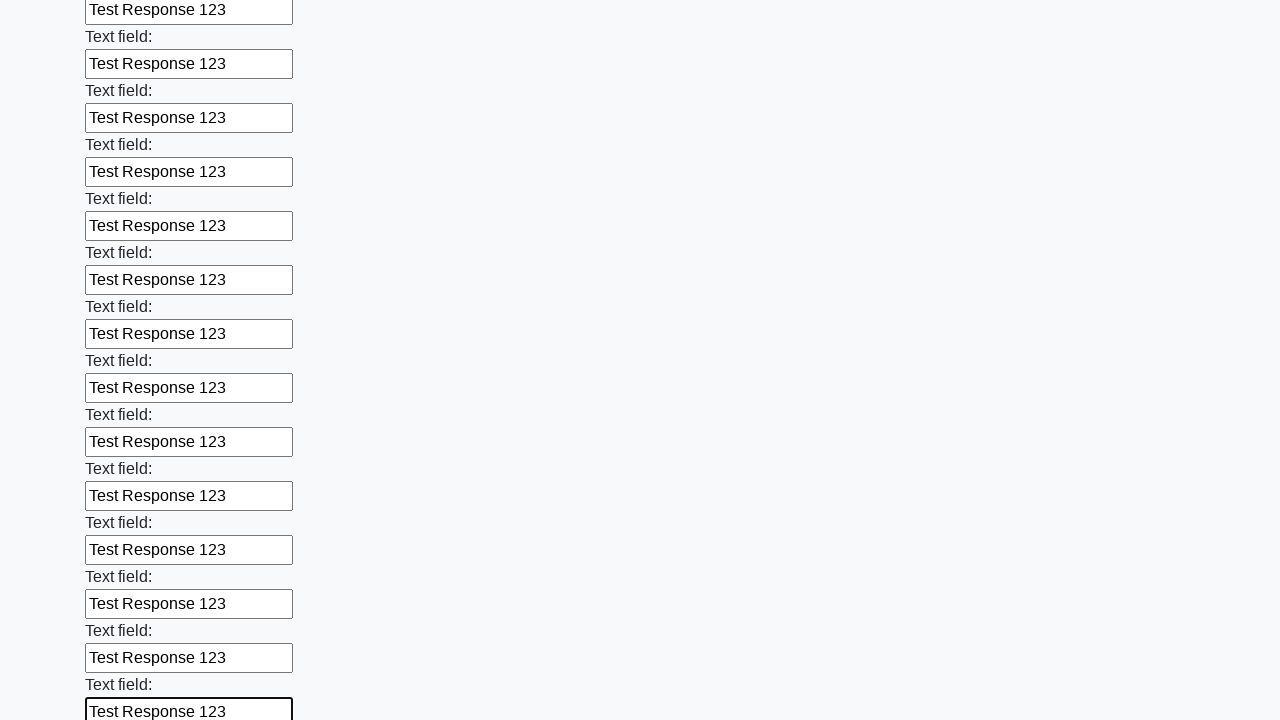

Filled text input field 45 of 100 with 'Test Response 123' on input[type=text] >> nth=44
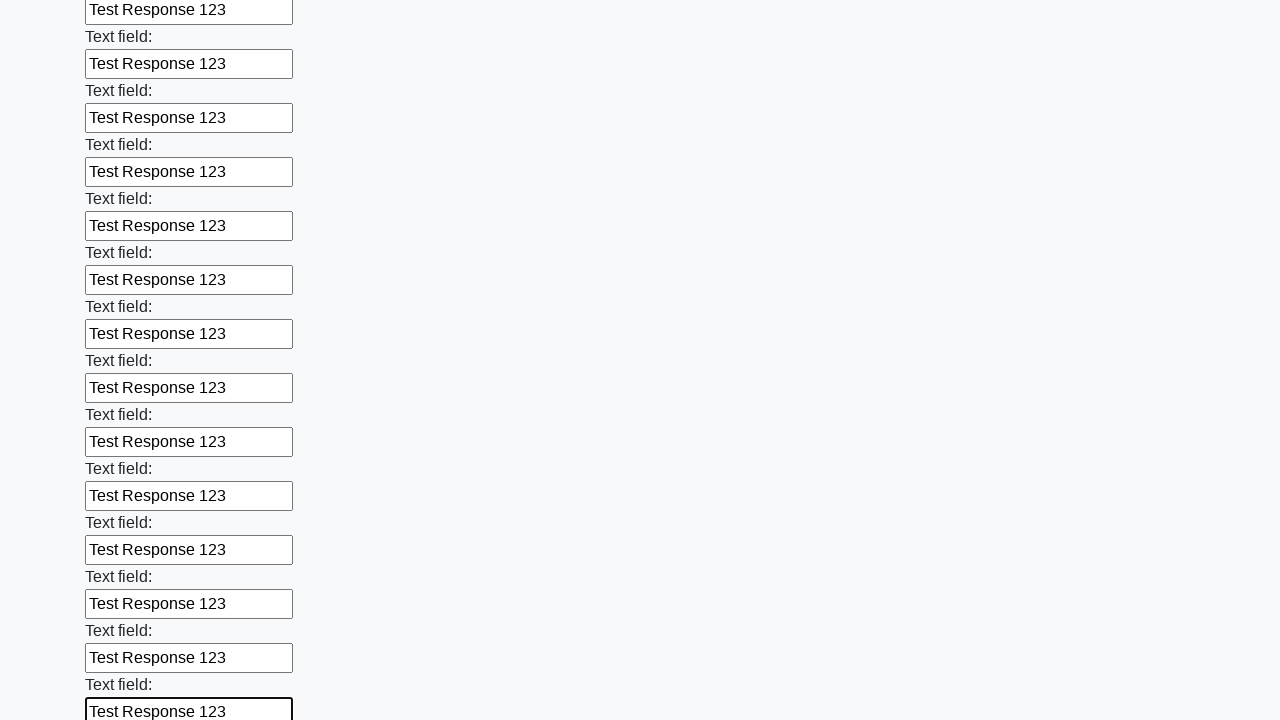

Filled text input field 46 of 100 with 'Test Response 123' on input[type=text] >> nth=45
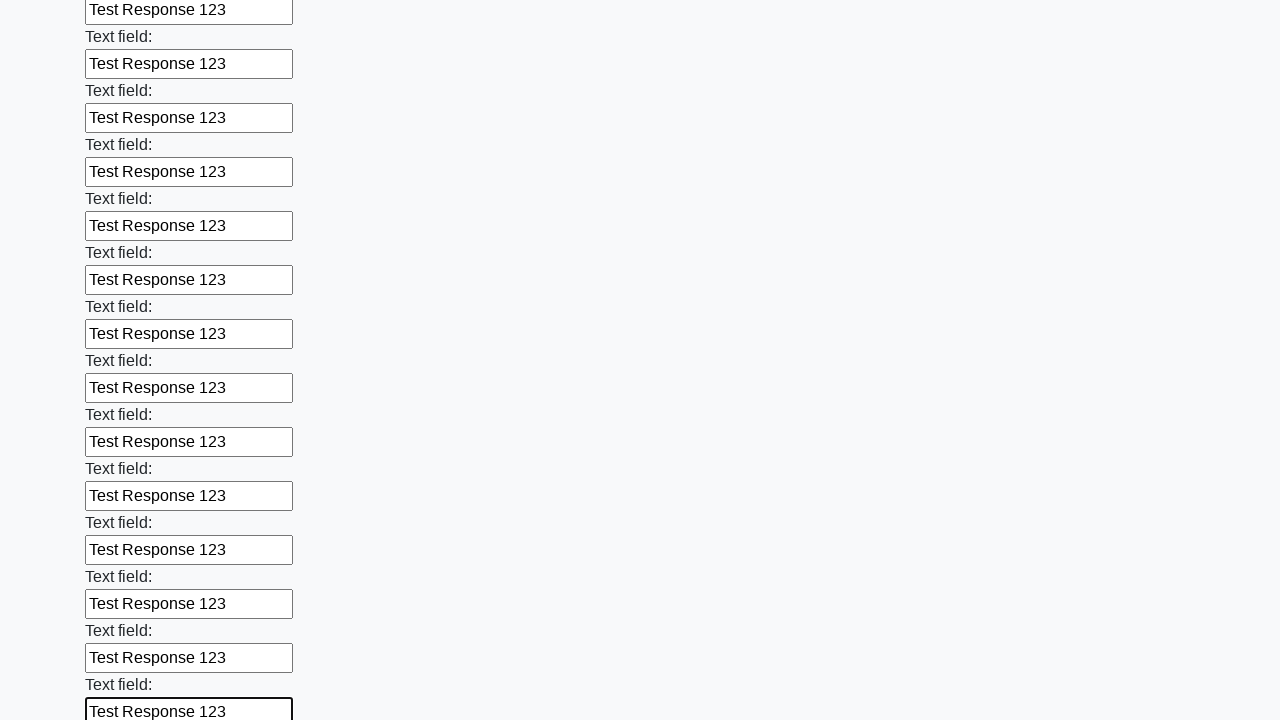

Filled text input field 47 of 100 with 'Test Response 123' on input[type=text] >> nth=46
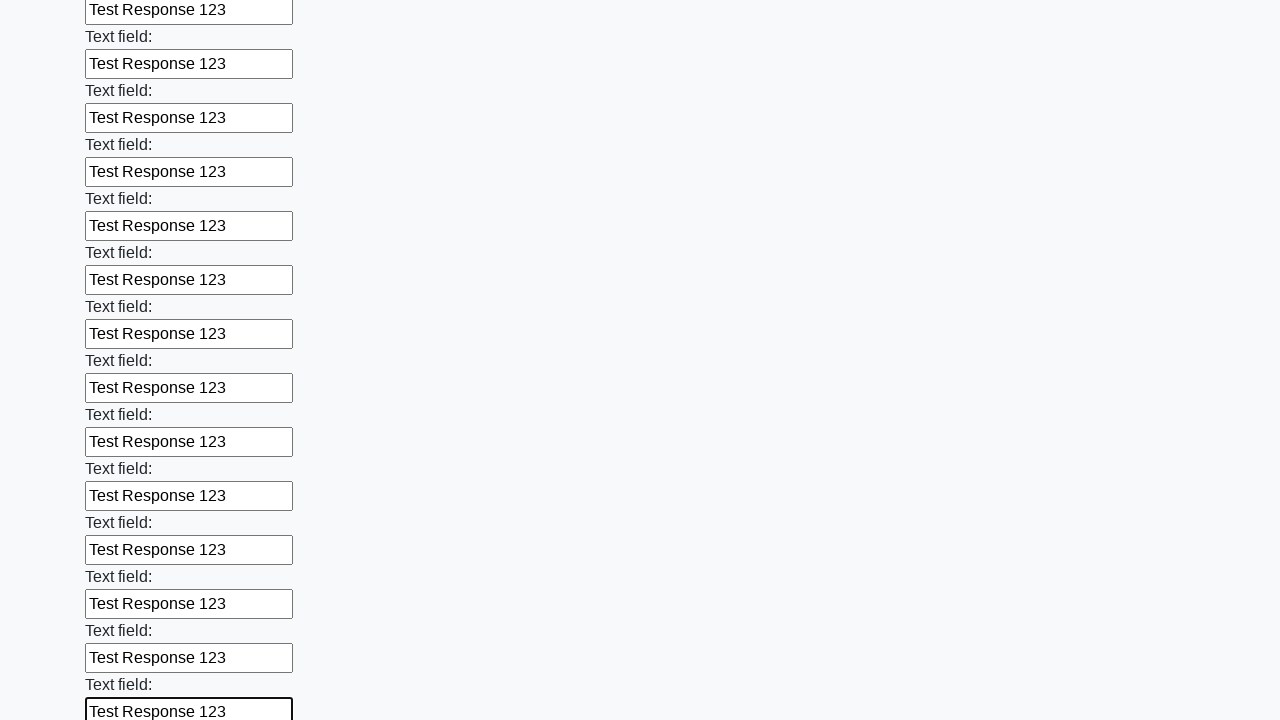

Filled text input field 48 of 100 with 'Test Response 123' on input[type=text] >> nth=47
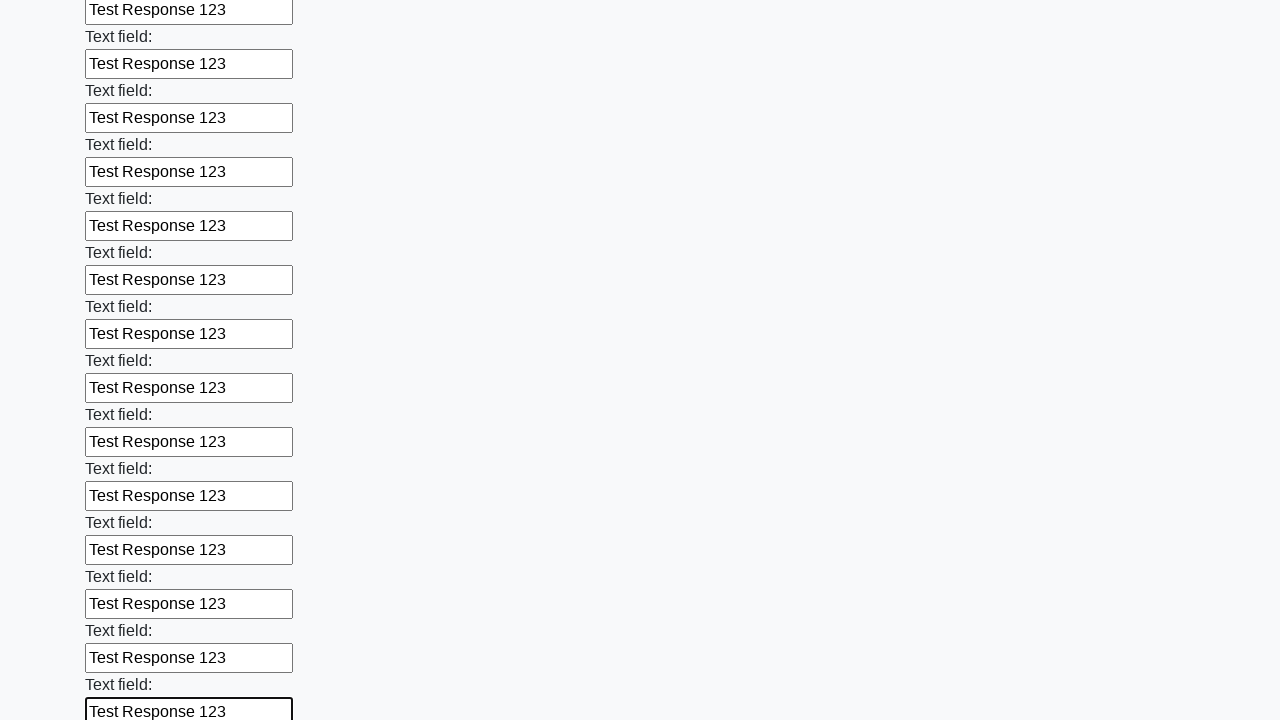

Filled text input field 49 of 100 with 'Test Response 123' on input[type=text] >> nth=48
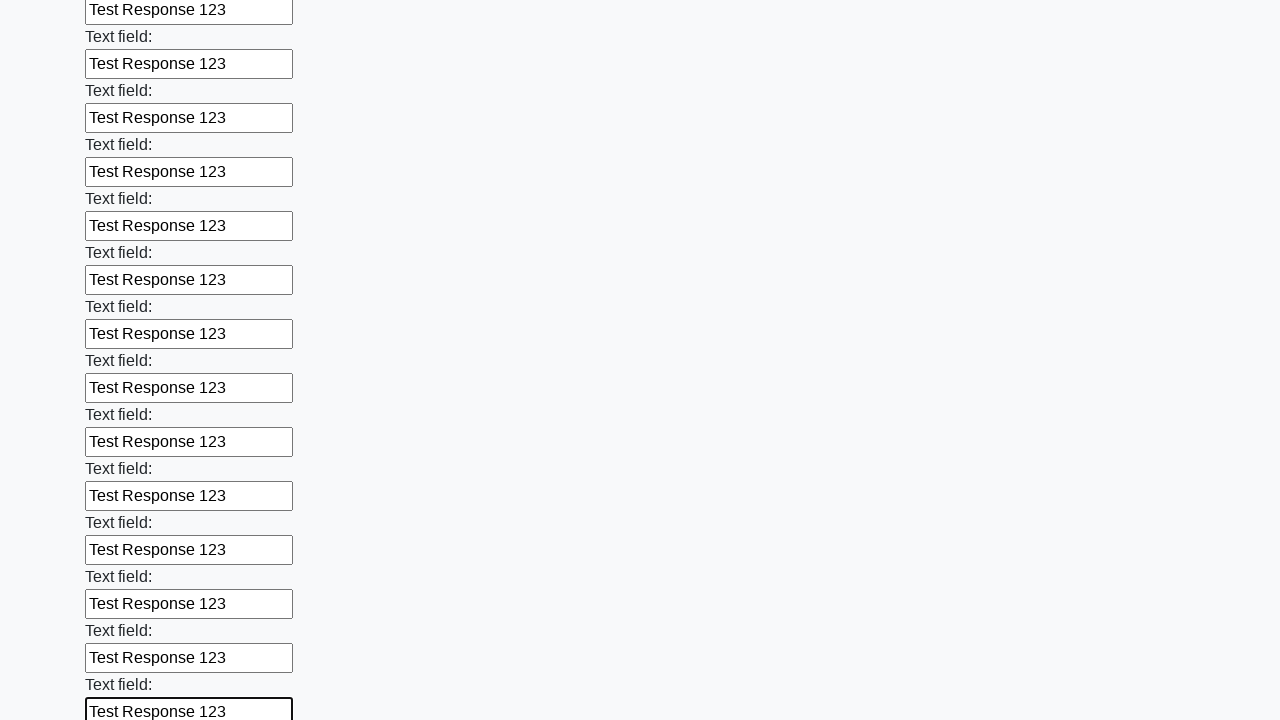

Filled text input field 50 of 100 with 'Test Response 123' on input[type=text] >> nth=49
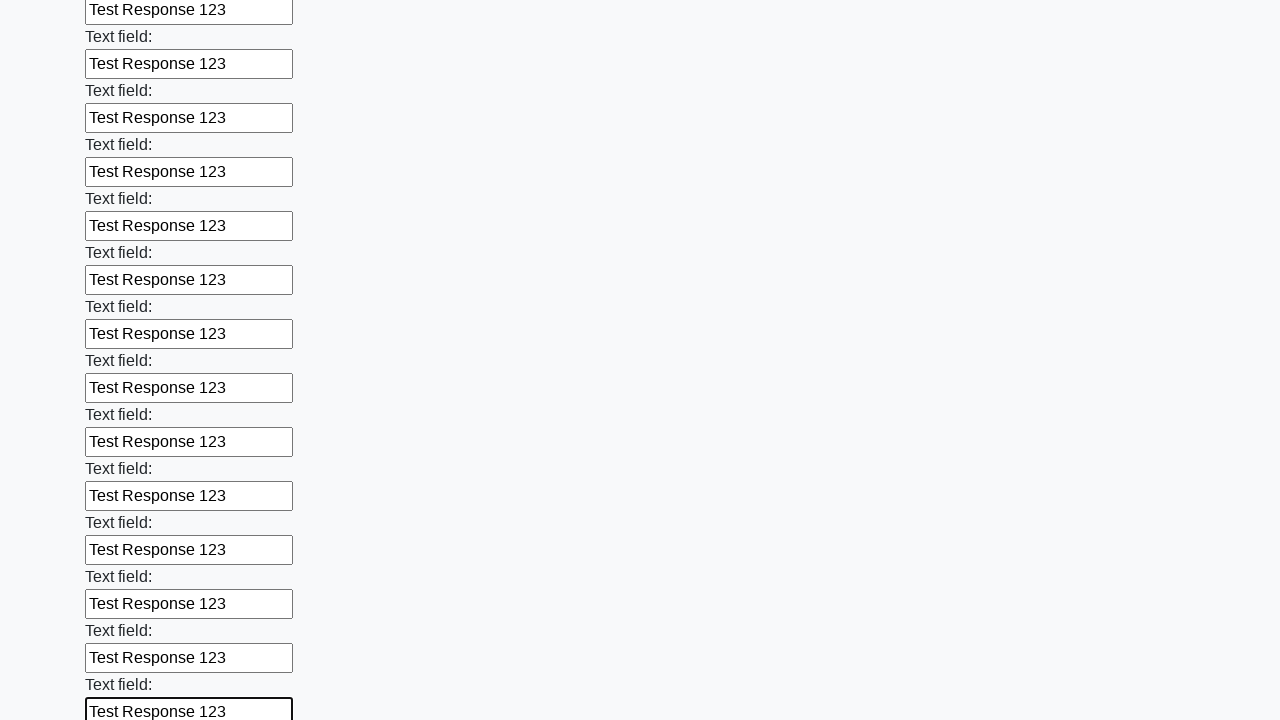

Filled text input field 51 of 100 with 'Test Response 123' on input[type=text] >> nth=50
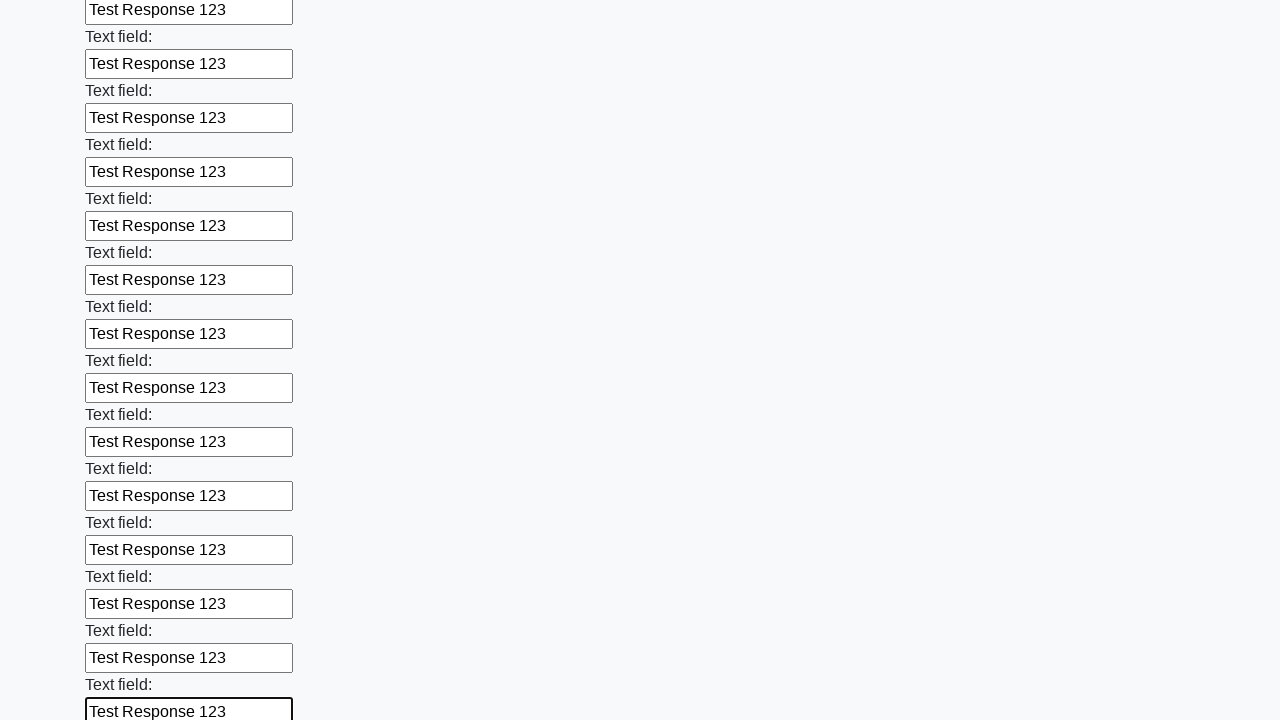

Filled text input field 52 of 100 with 'Test Response 123' on input[type=text] >> nth=51
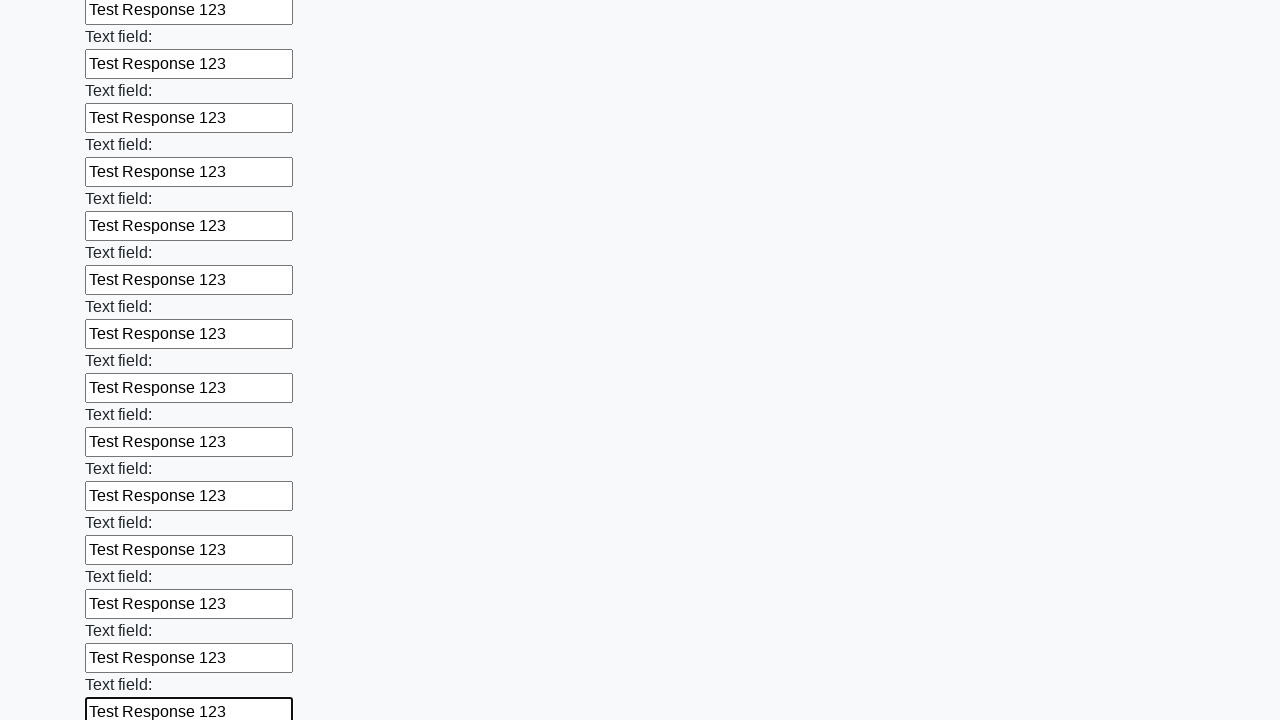

Filled text input field 53 of 100 with 'Test Response 123' on input[type=text] >> nth=52
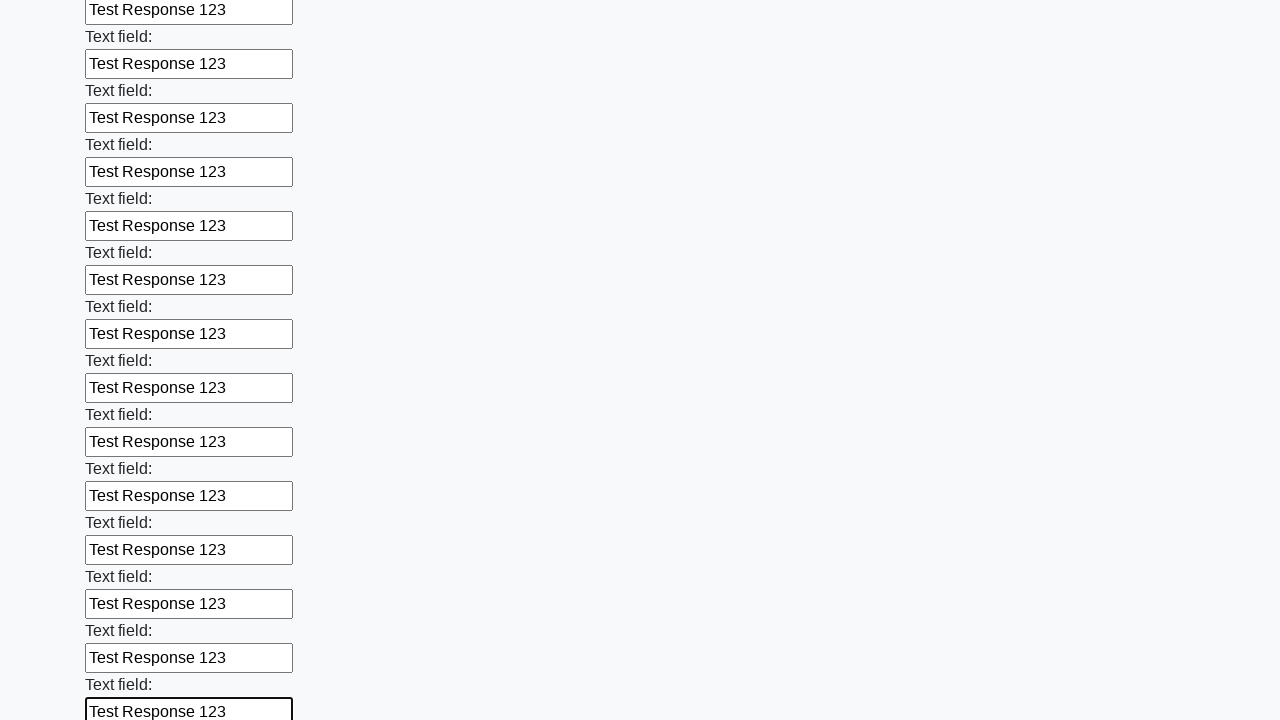

Filled text input field 54 of 100 with 'Test Response 123' on input[type=text] >> nth=53
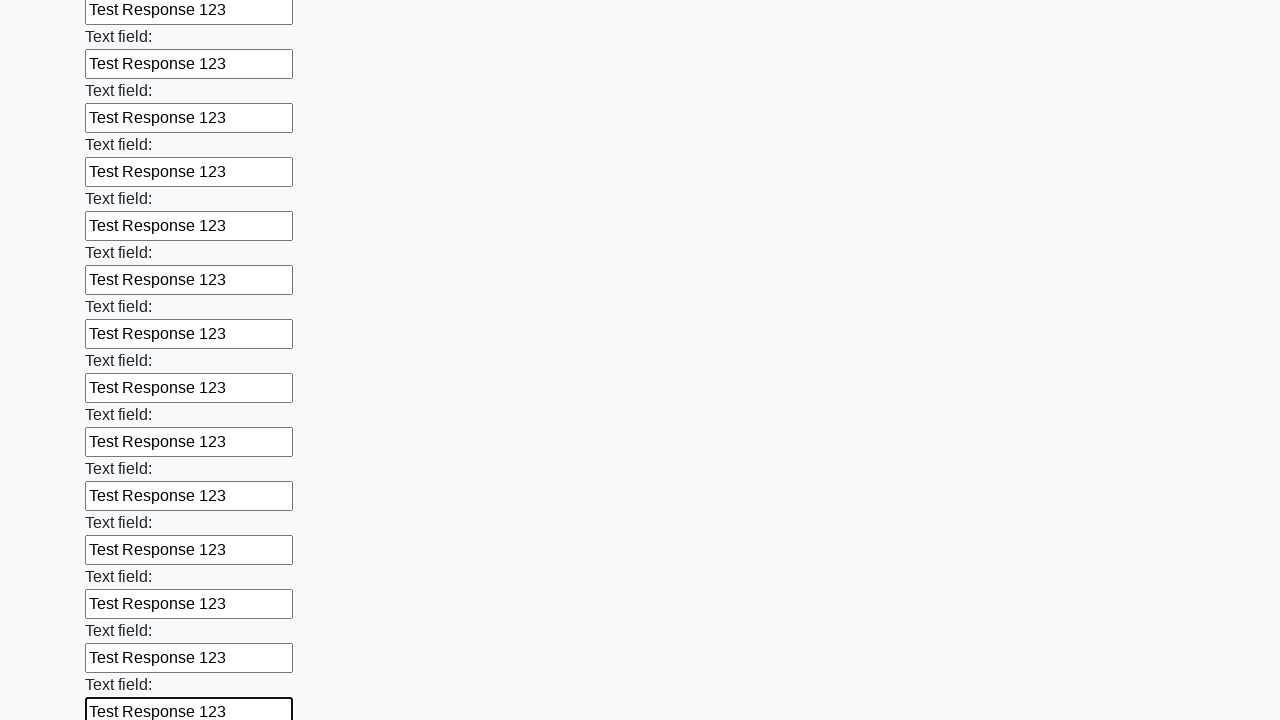

Filled text input field 55 of 100 with 'Test Response 123' on input[type=text] >> nth=54
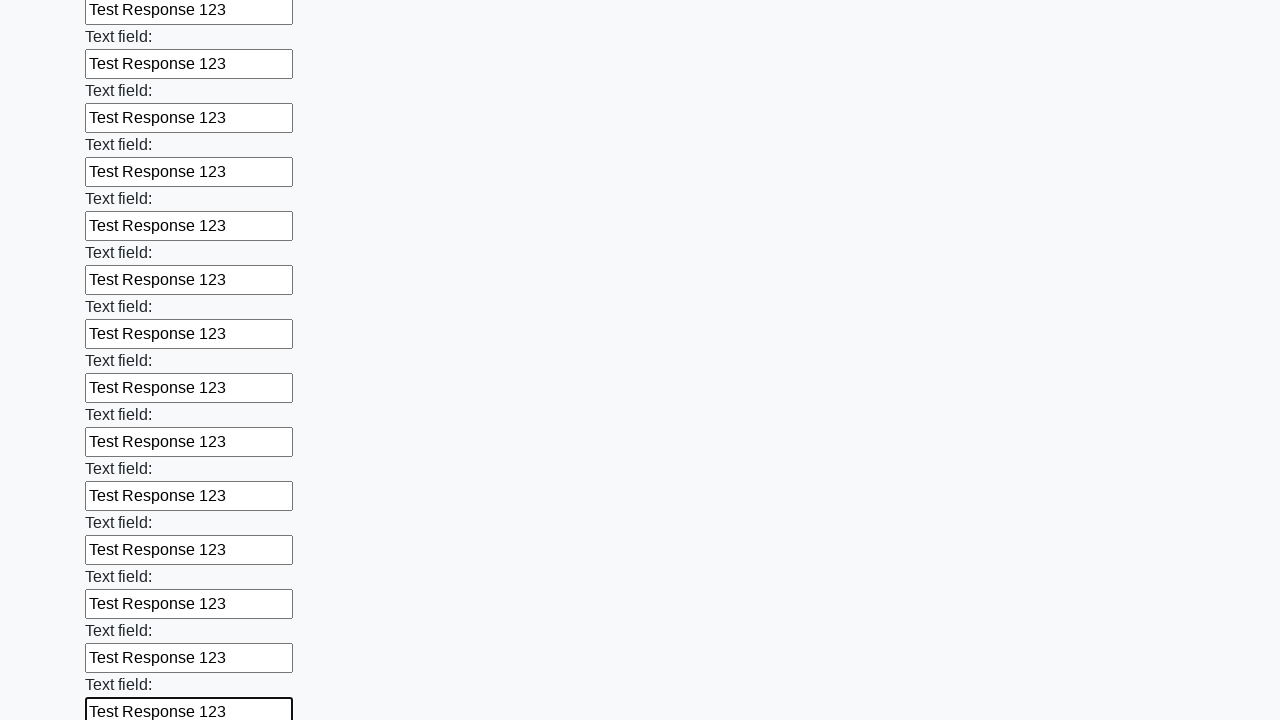

Filled text input field 56 of 100 with 'Test Response 123' on input[type=text] >> nth=55
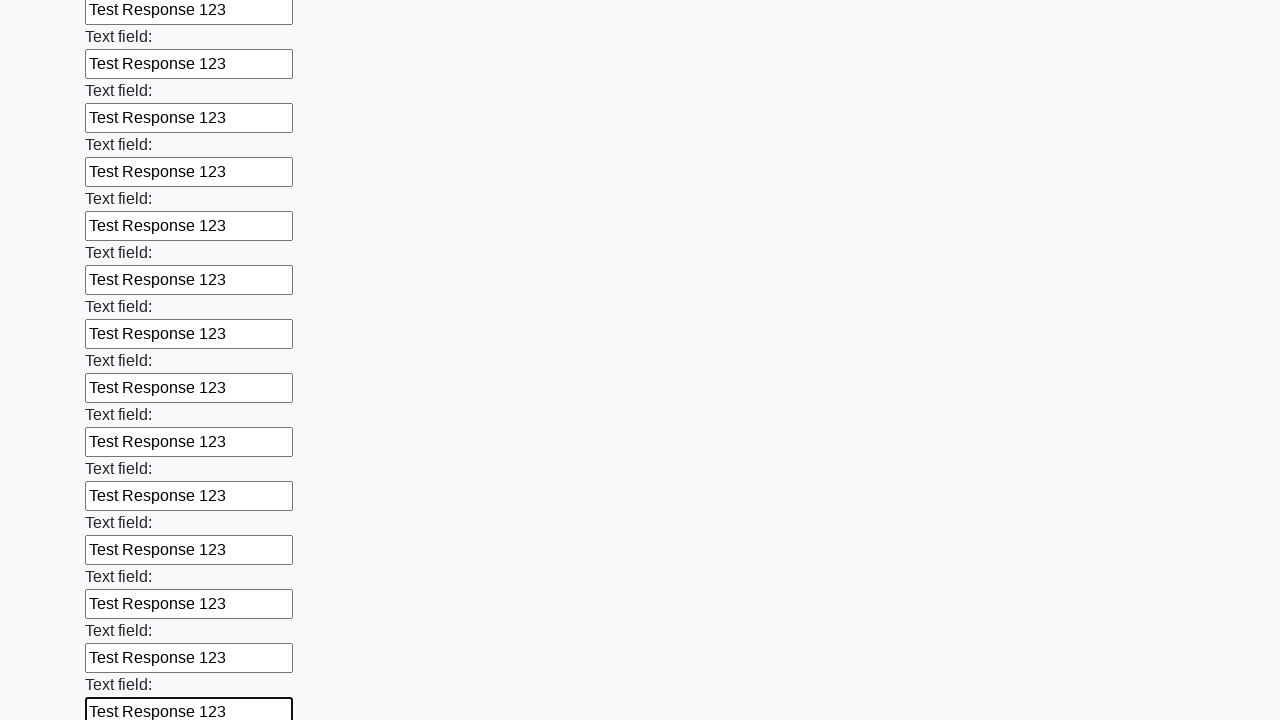

Filled text input field 57 of 100 with 'Test Response 123' on input[type=text] >> nth=56
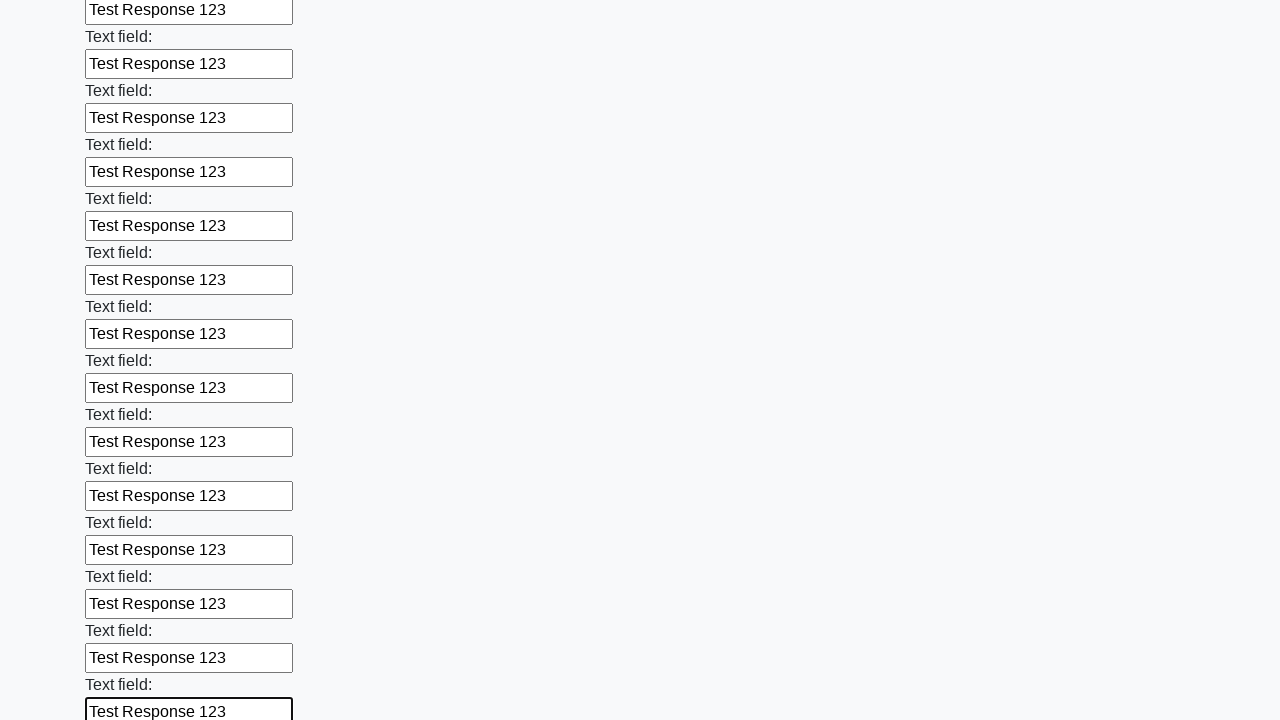

Filled text input field 58 of 100 with 'Test Response 123' on input[type=text] >> nth=57
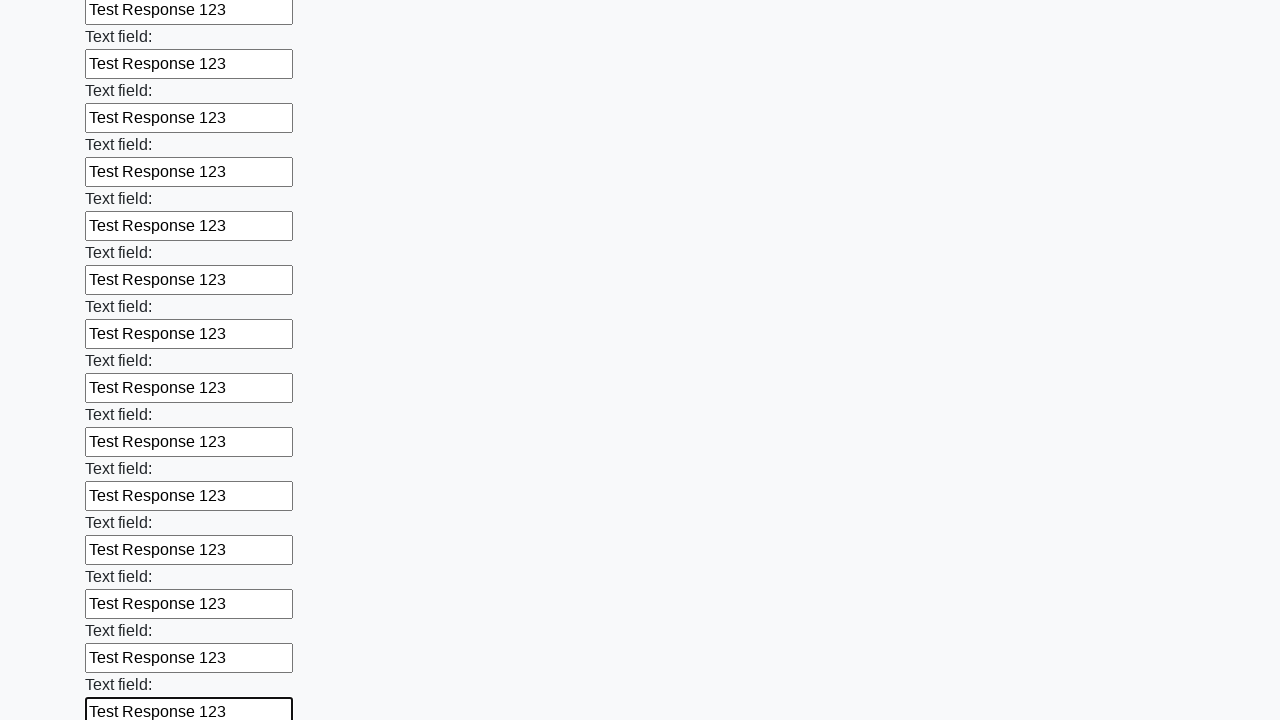

Filled text input field 59 of 100 with 'Test Response 123' on input[type=text] >> nth=58
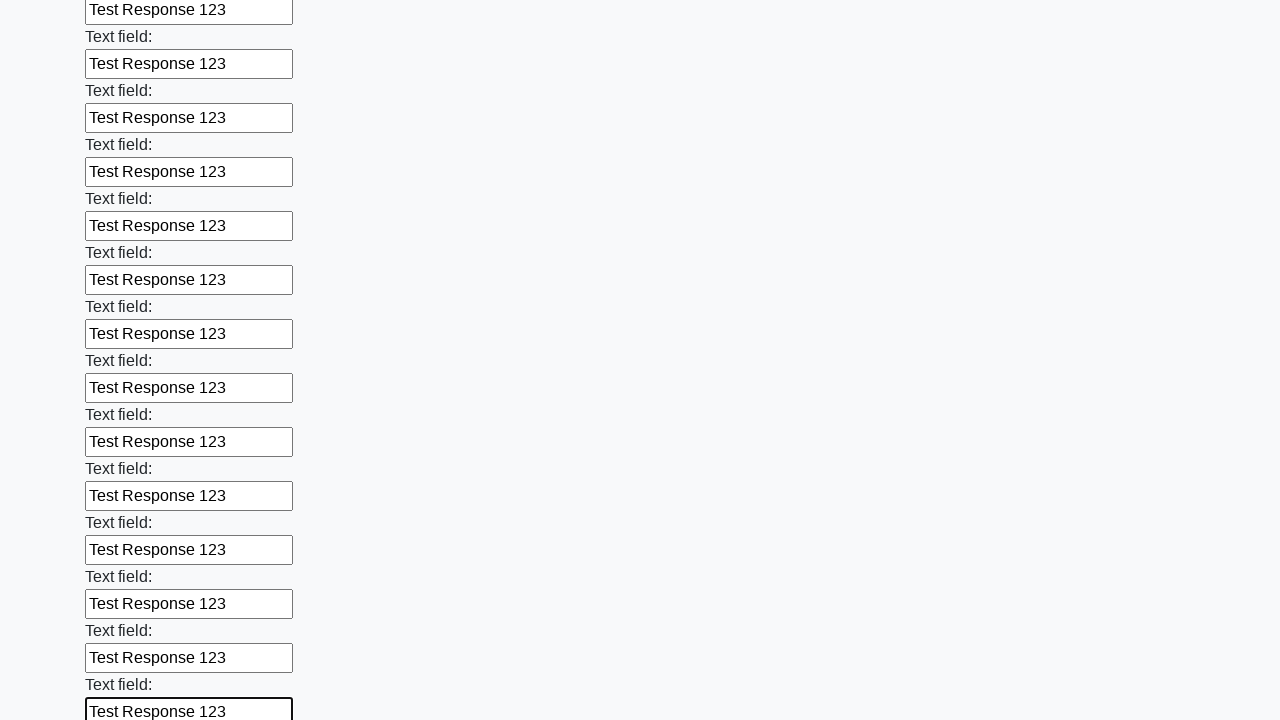

Filled text input field 60 of 100 with 'Test Response 123' on input[type=text] >> nth=59
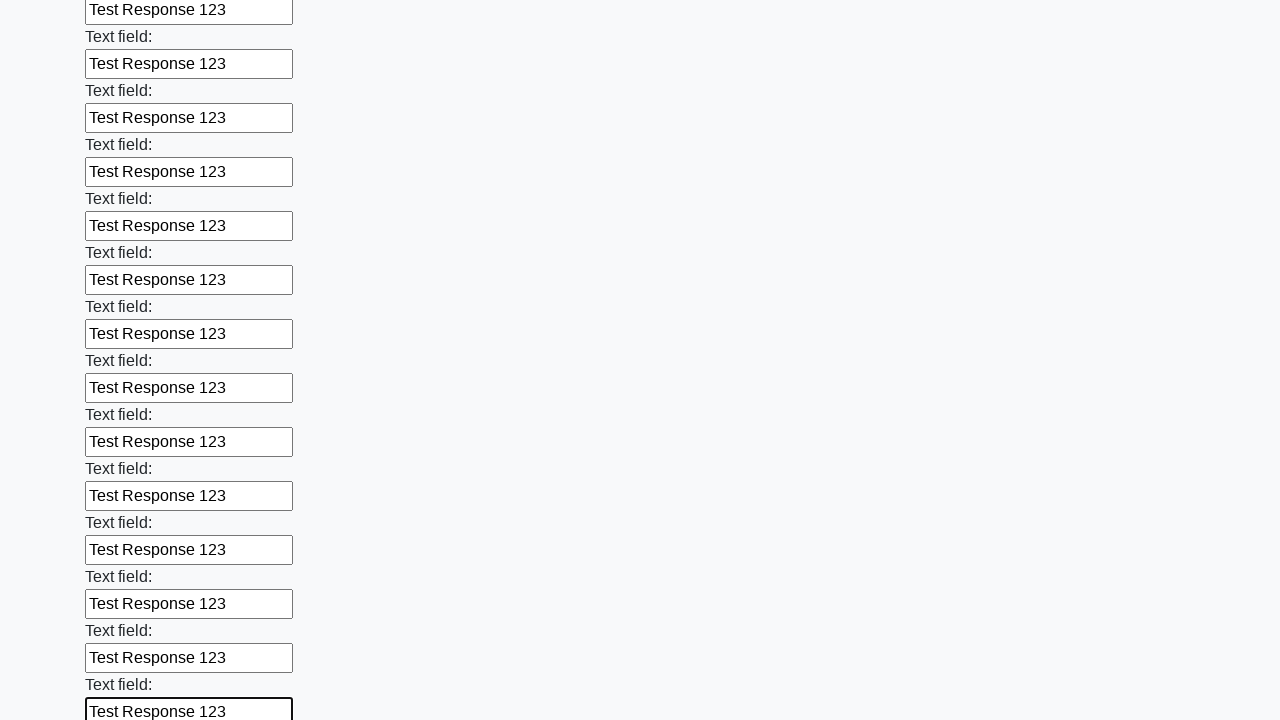

Filled text input field 61 of 100 with 'Test Response 123' on input[type=text] >> nth=60
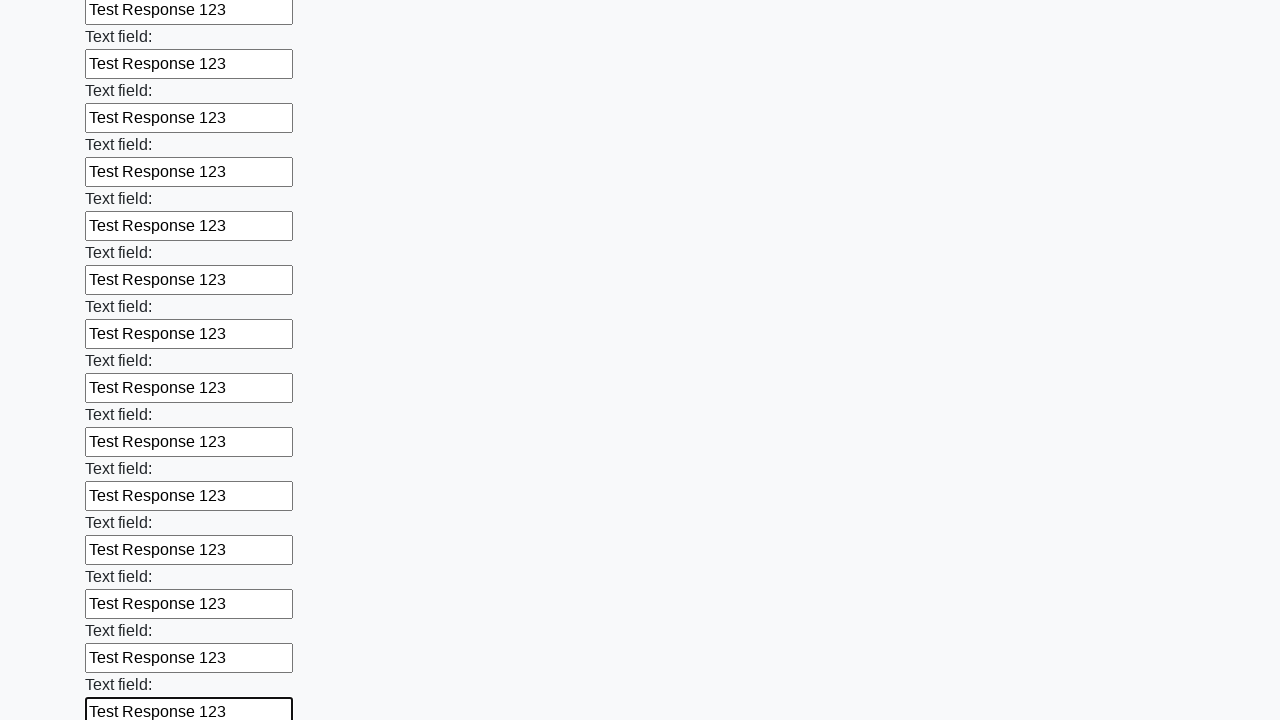

Filled text input field 62 of 100 with 'Test Response 123' on input[type=text] >> nth=61
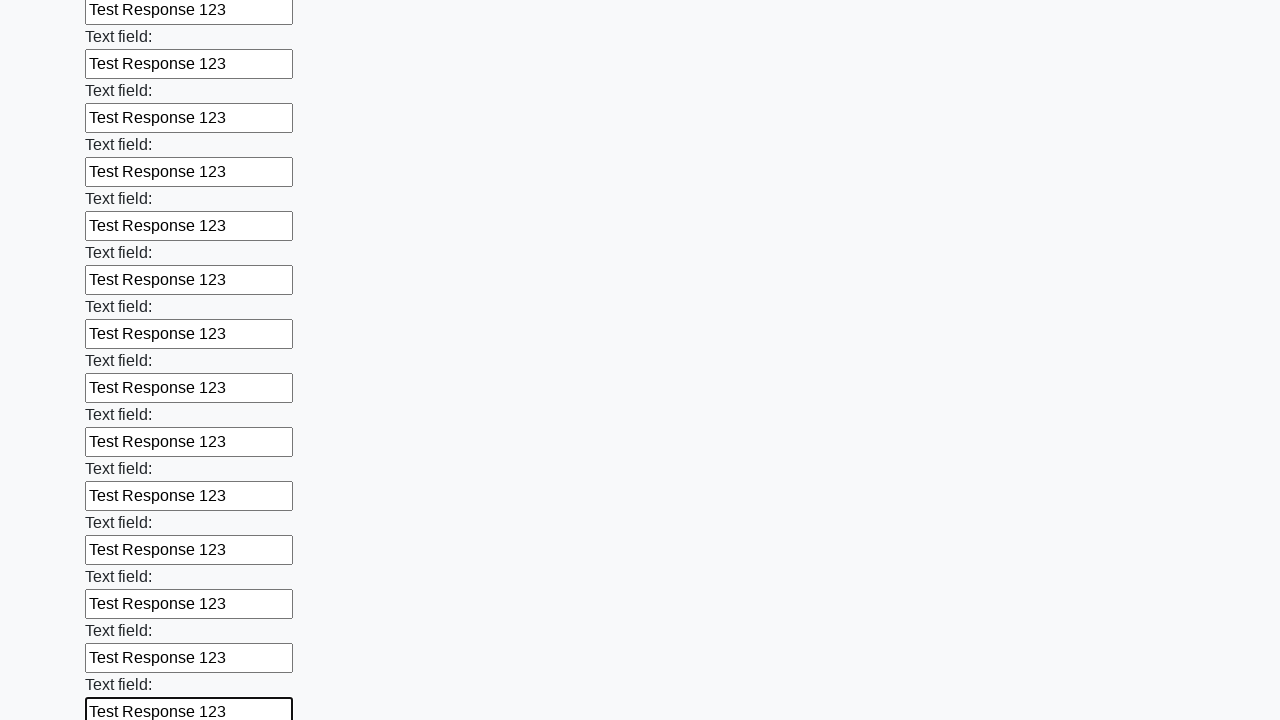

Filled text input field 63 of 100 with 'Test Response 123' on input[type=text] >> nth=62
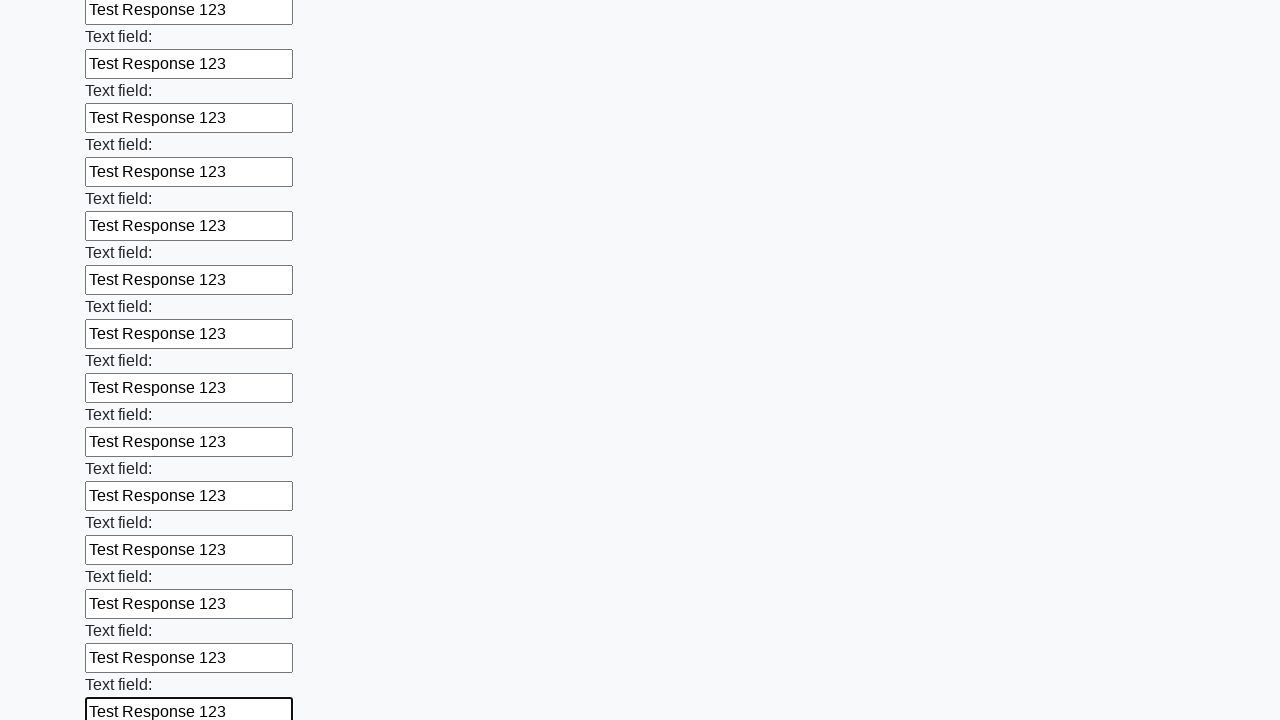

Filled text input field 64 of 100 with 'Test Response 123' on input[type=text] >> nth=63
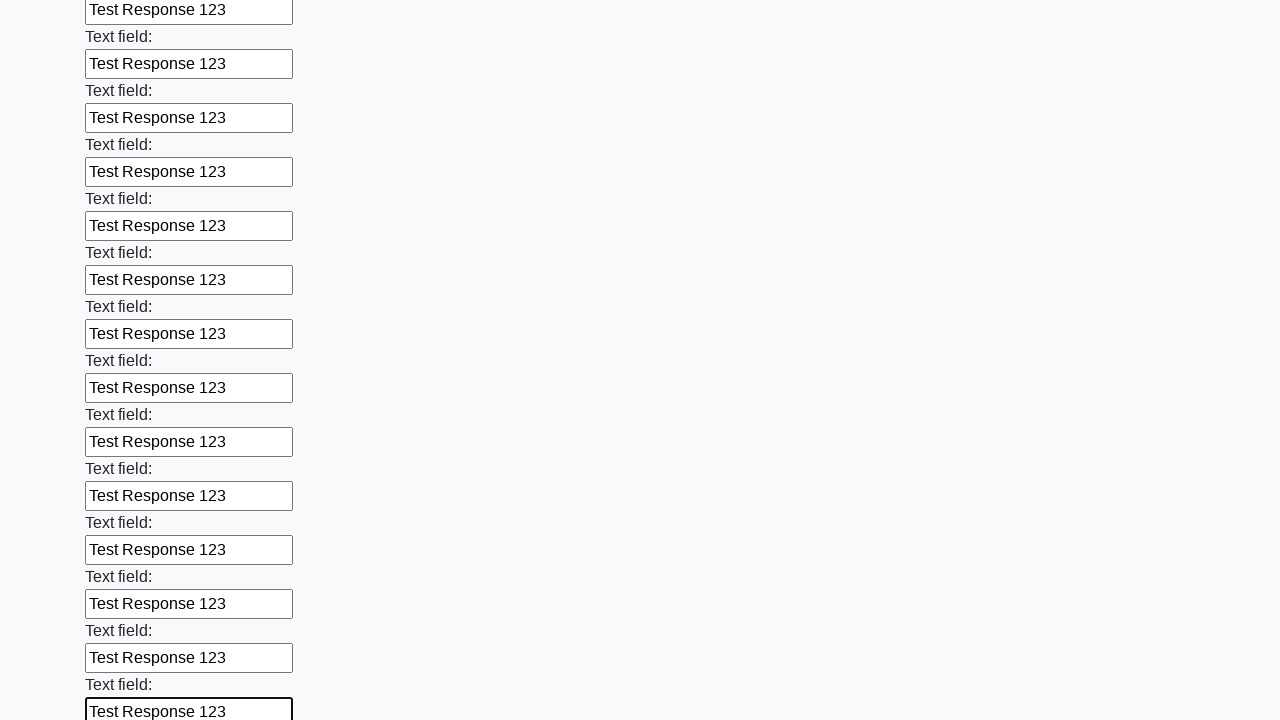

Filled text input field 65 of 100 with 'Test Response 123' on input[type=text] >> nth=64
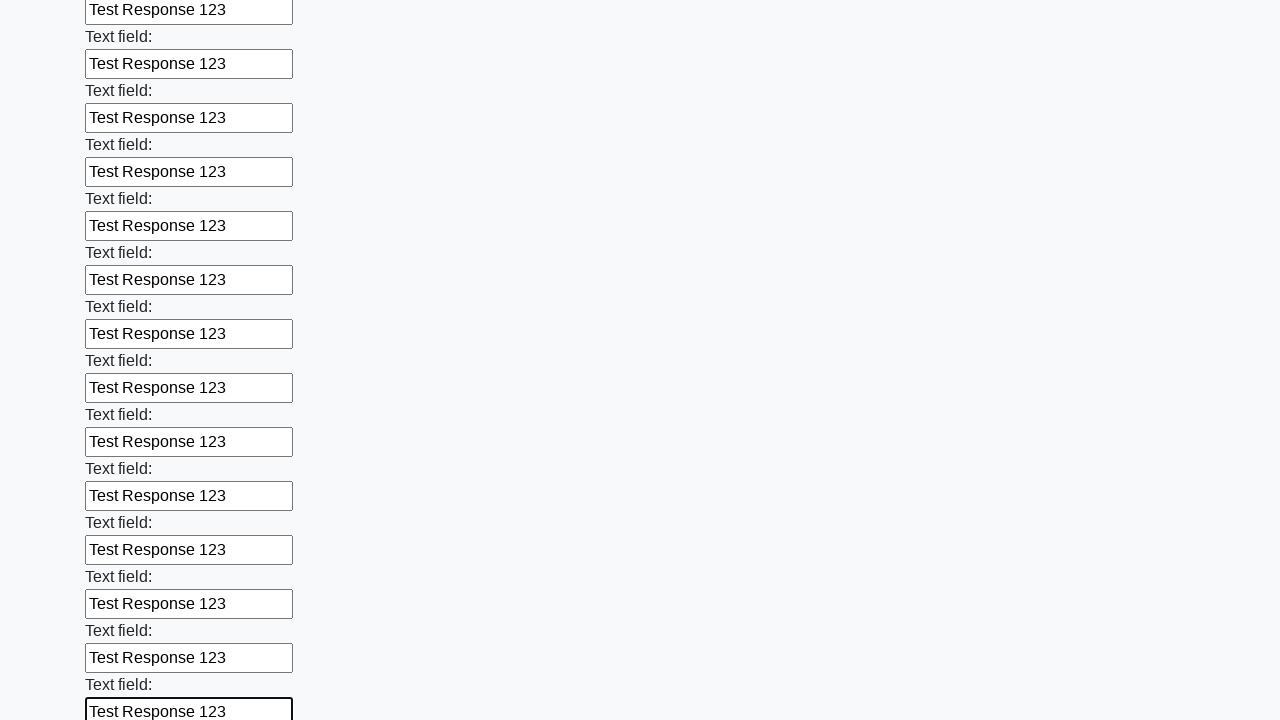

Filled text input field 66 of 100 with 'Test Response 123' on input[type=text] >> nth=65
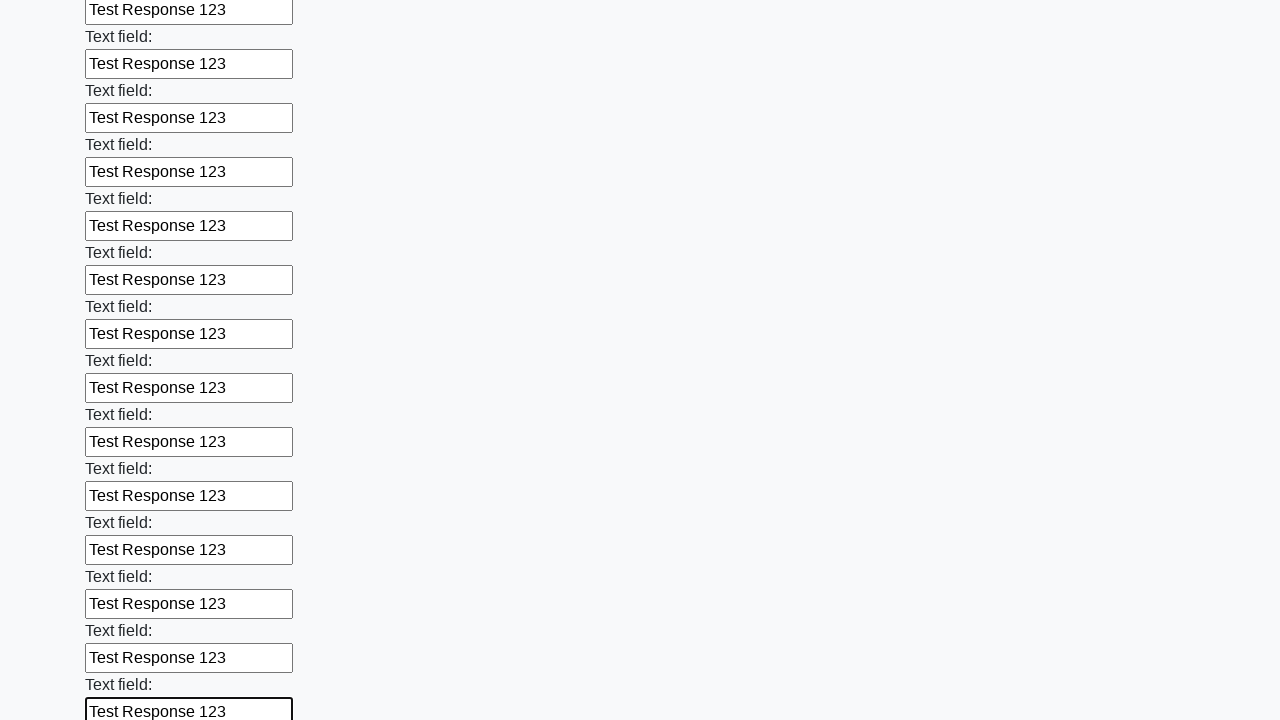

Filled text input field 67 of 100 with 'Test Response 123' on input[type=text] >> nth=66
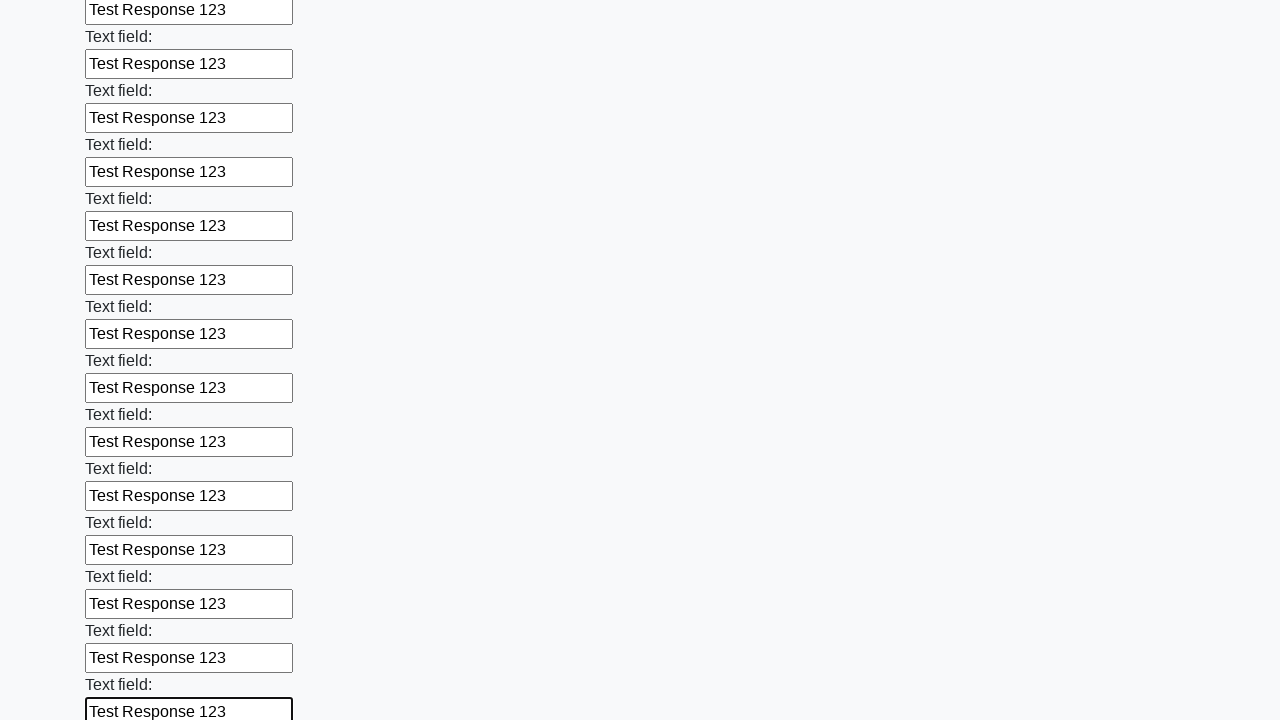

Filled text input field 68 of 100 with 'Test Response 123' on input[type=text] >> nth=67
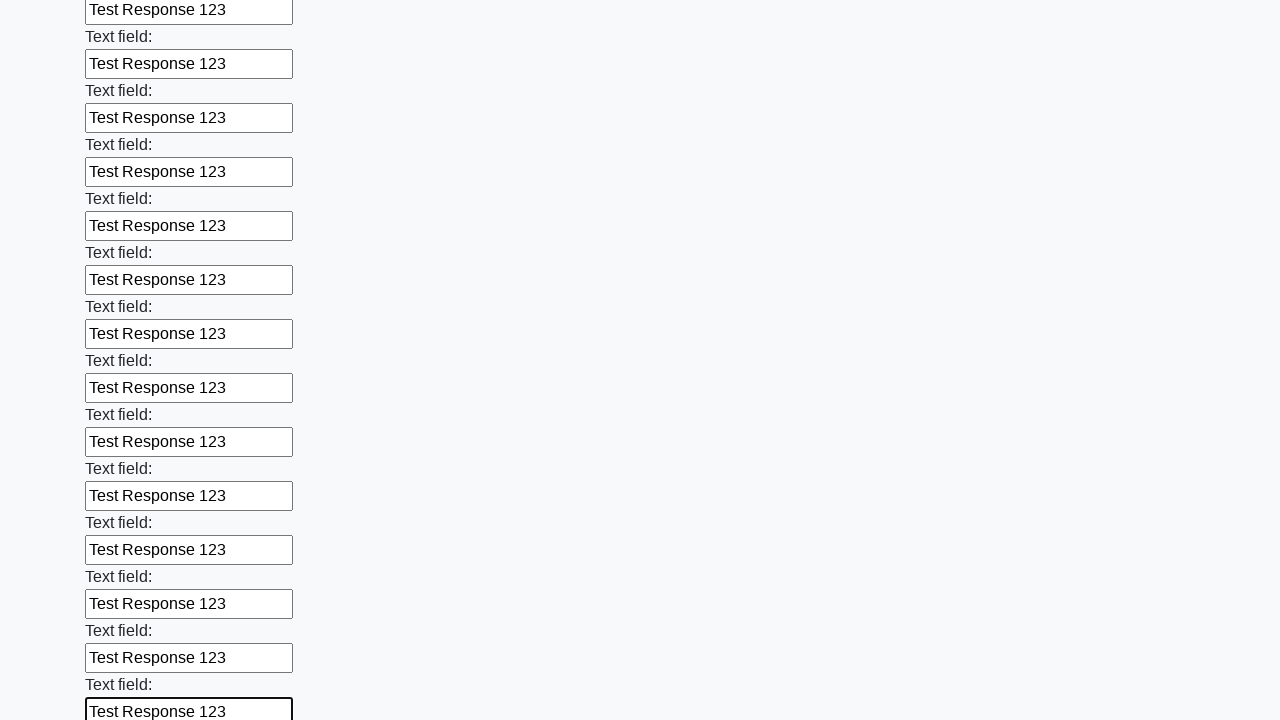

Filled text input field 69 of 100 with 'Test Response 123' on input[type=text] >> nth=68
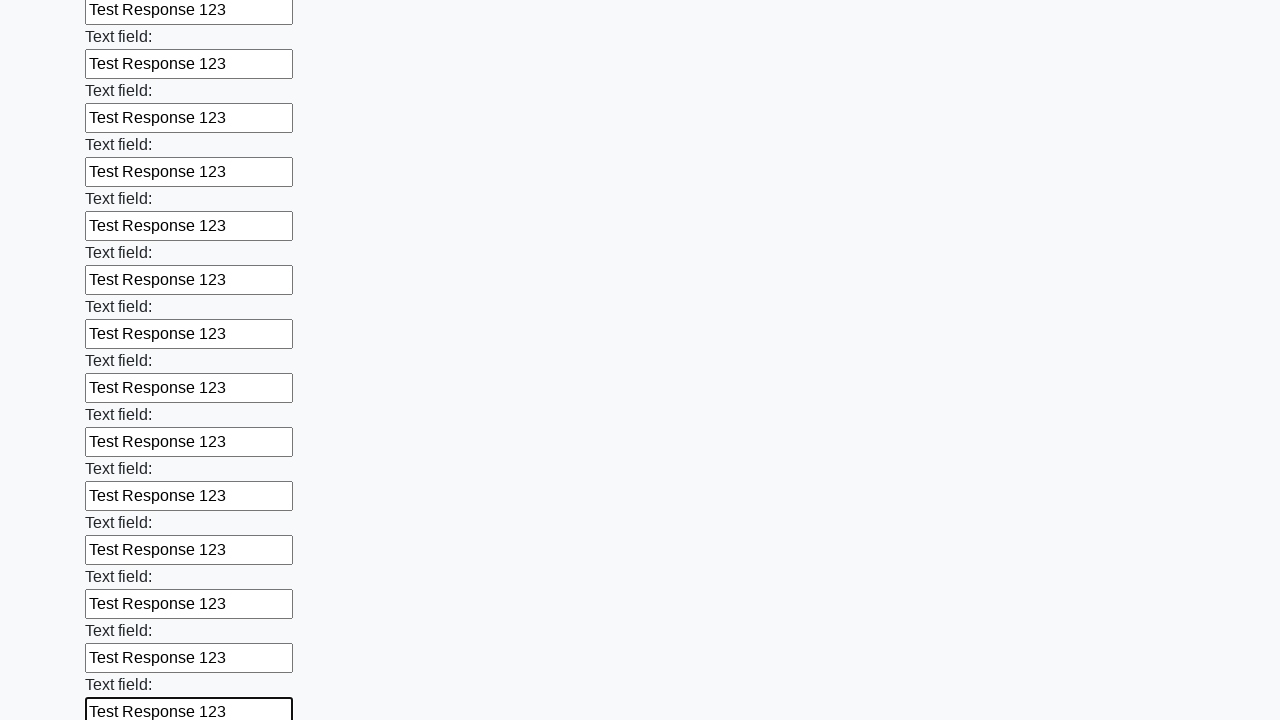

Filled text input field 70 of 100 with 'Test Response 123' on input[type=text] >> nth=69
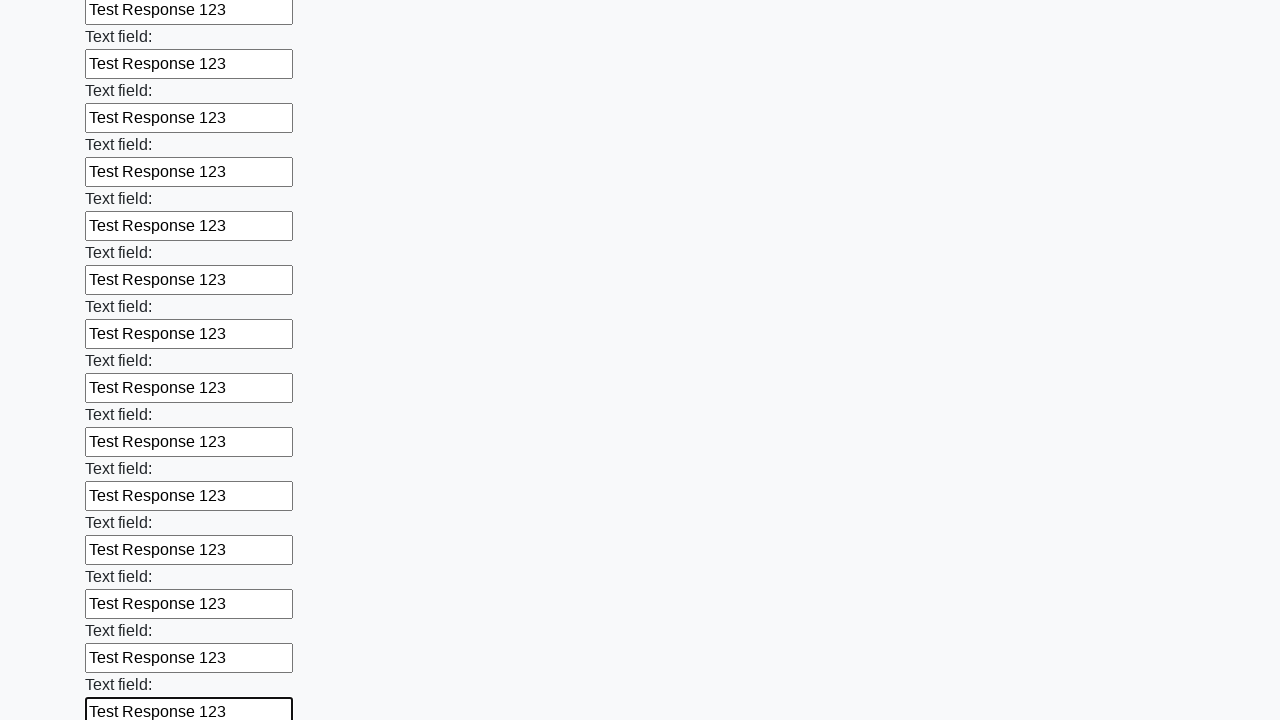

Filled text input field 71 of 100 with 'Test Response 123' on input[type=text] >> nth=70
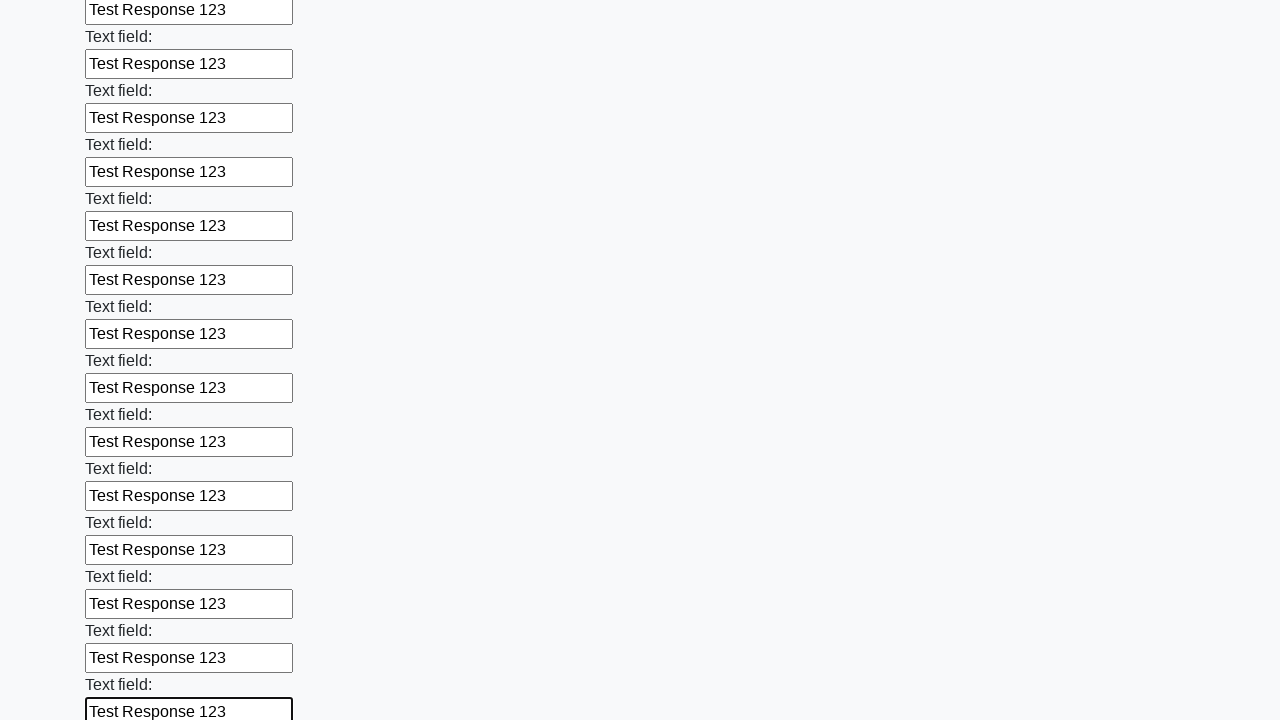

Filled text input field 72 of 100 with 'Test Response 123' on input[type=text] >> nth=71
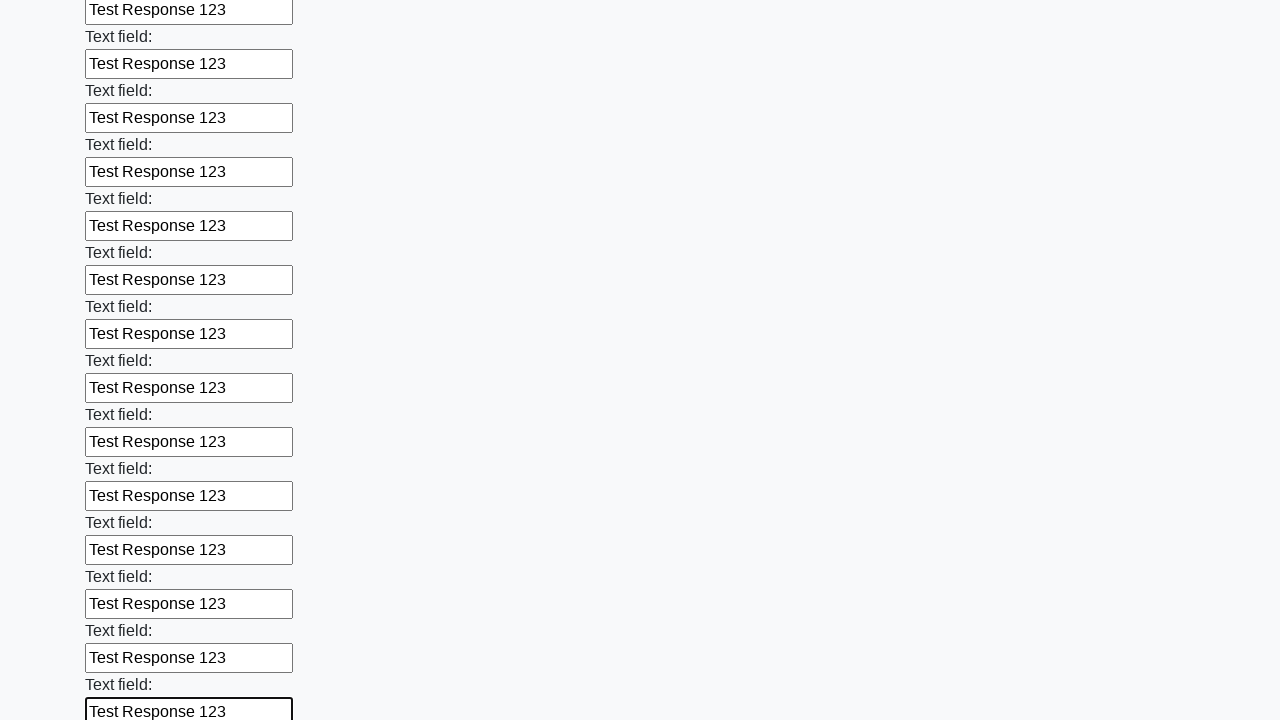

Filled text input field 73 of 100 with 'Test Response 123' on input[type=text] >> nth=72
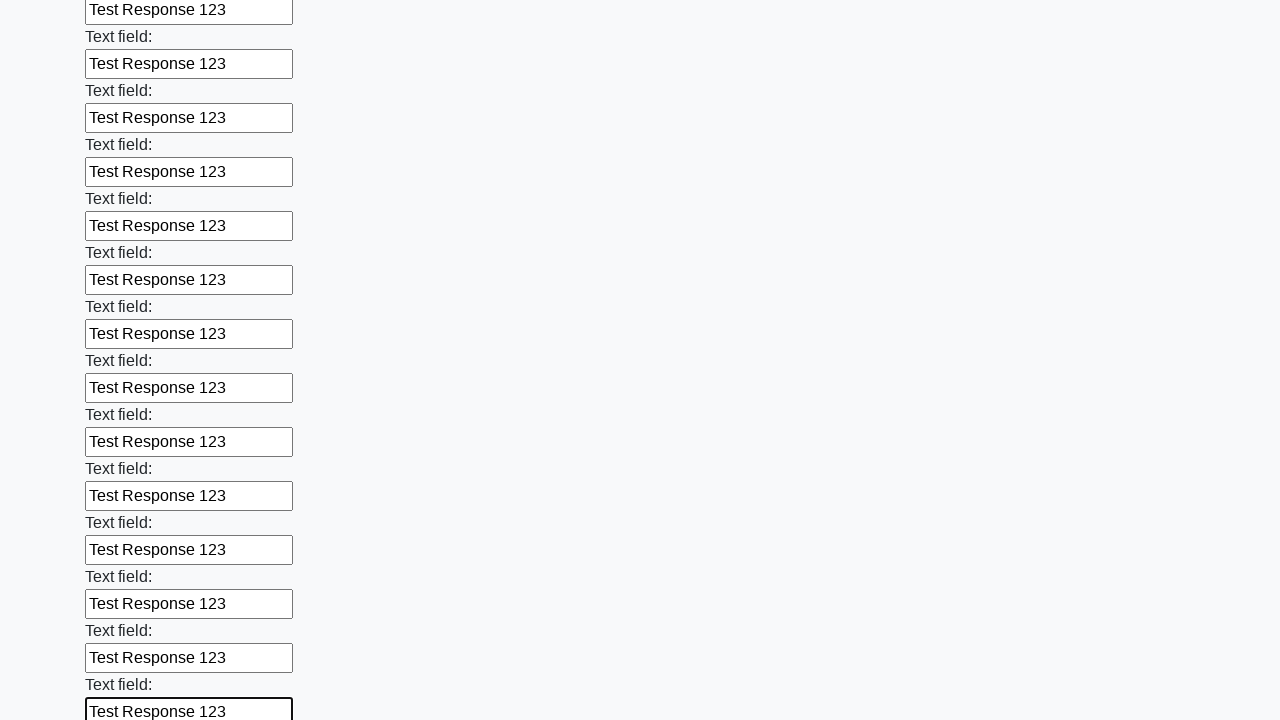

Filled text input field 74 of 100 with 'Test Response 123' on input[type=text] >> nth=73
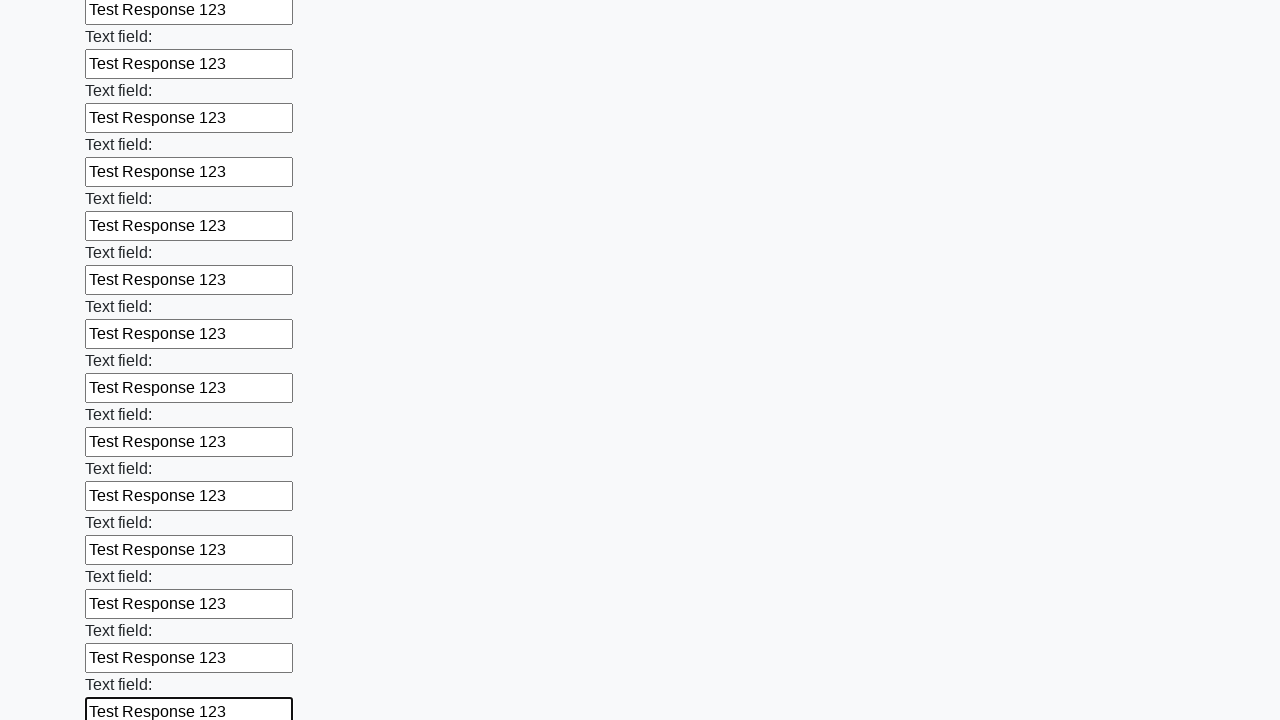

Filled text input field 75 of 100 with 'Test Response 123' on input[type=text] >> nth=74
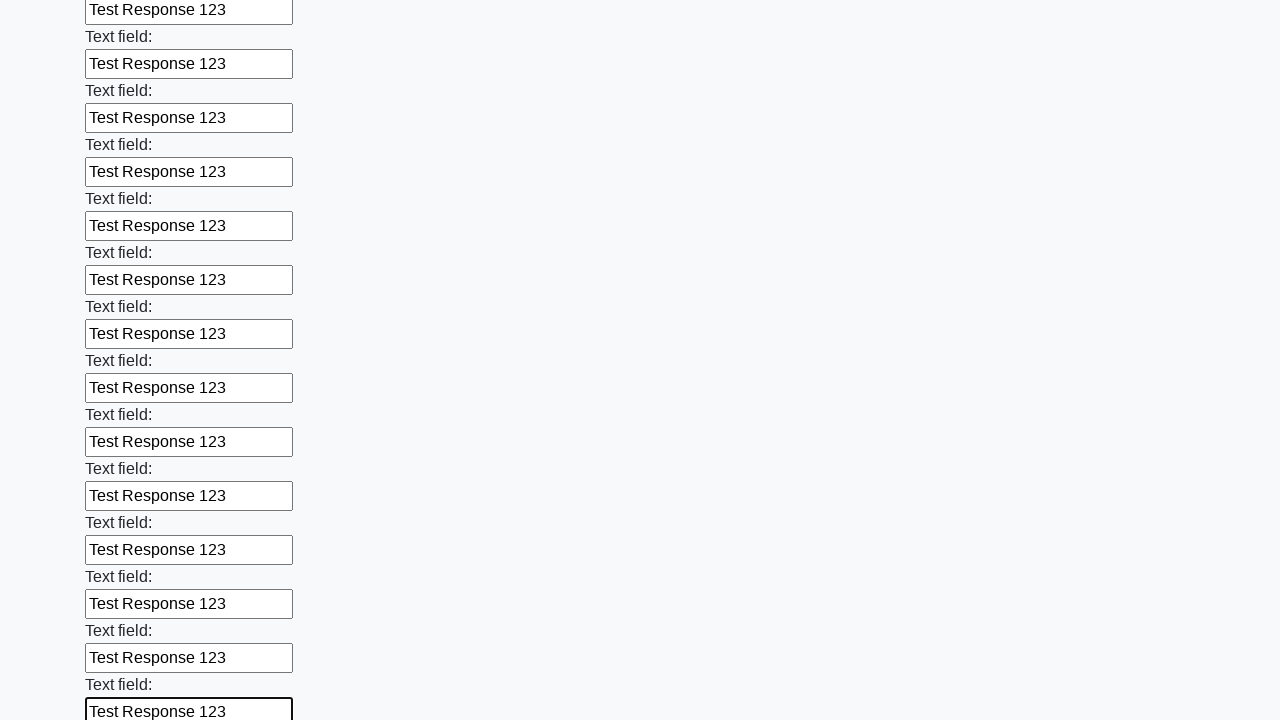

Filled text input field 76 of 100 with 'Test Response 123' on input[type=text] >> nth=75
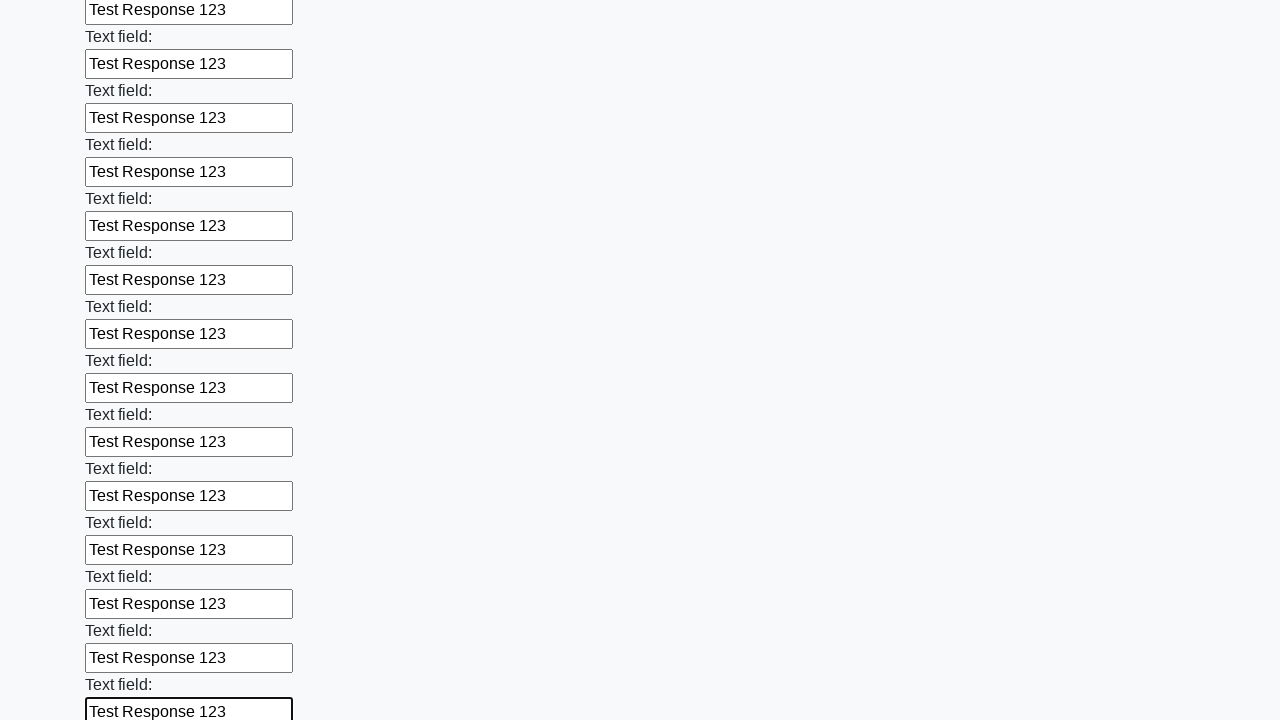

Filled text input field 77 of 100 with 'Test Response 123' on input[type=text] >> nth=76
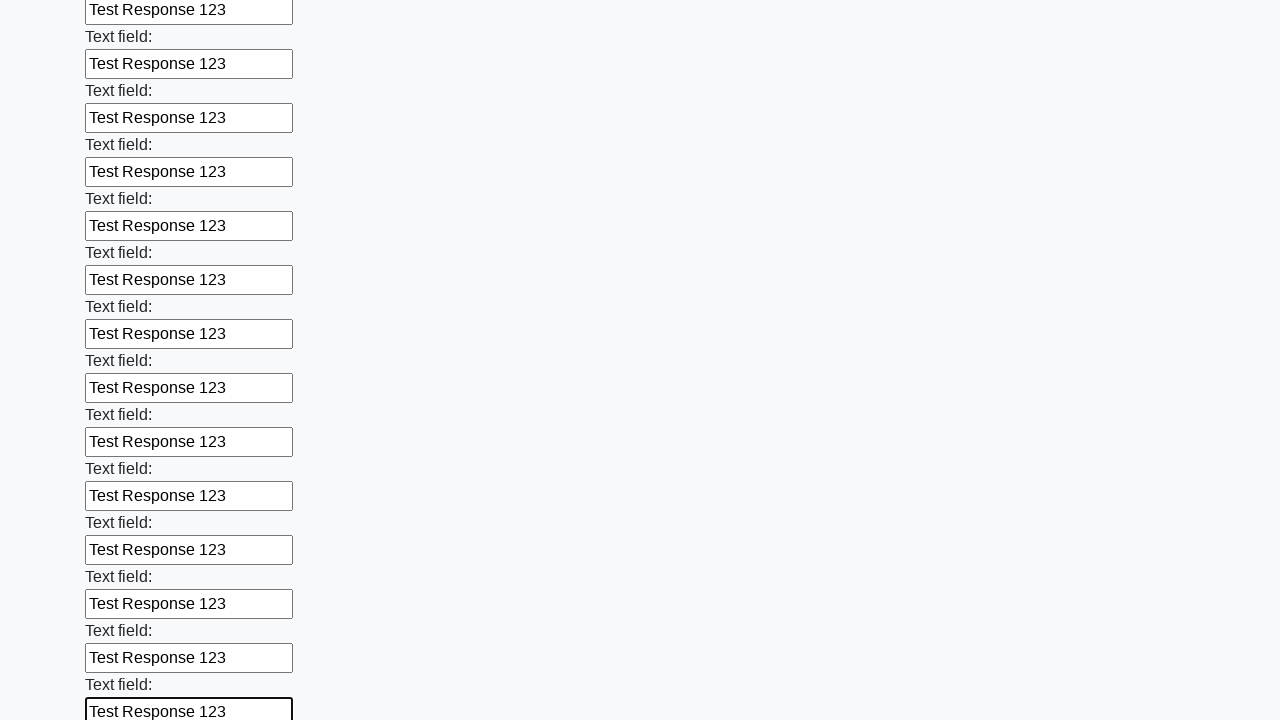

Filled text input field 78 of 100 with 'Test Response 123' on input[type=text] >> nth=77
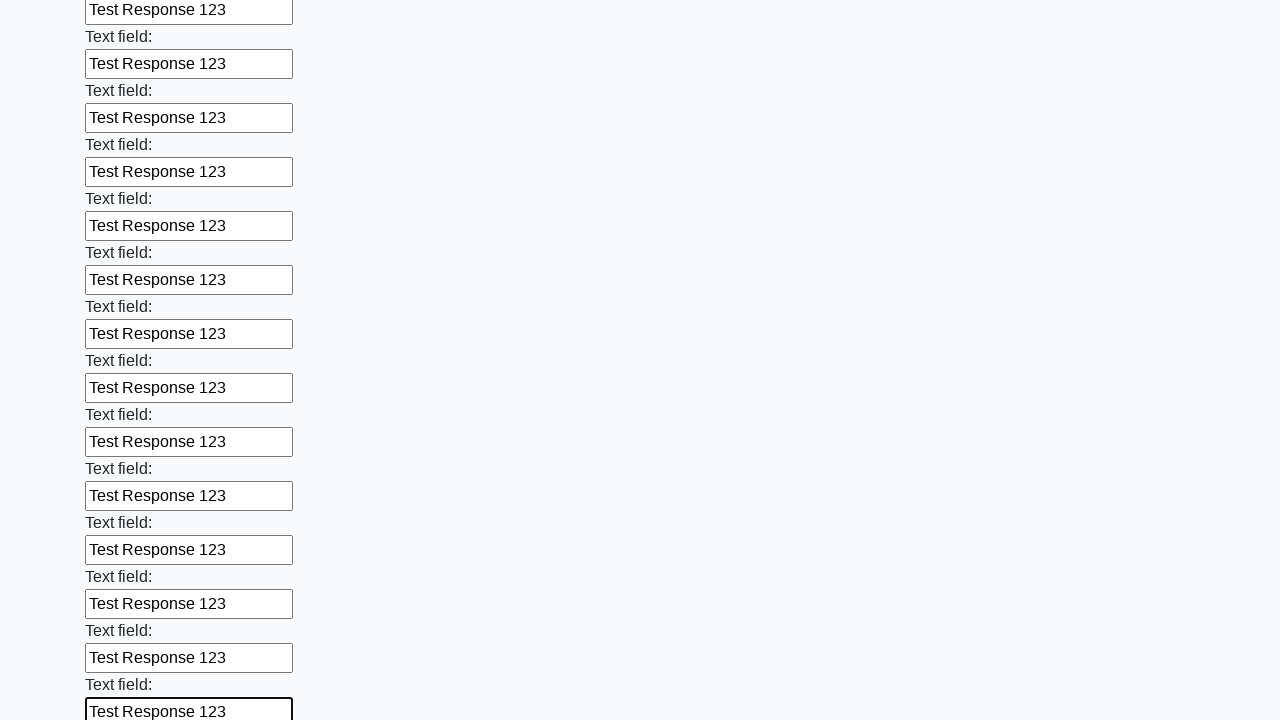

Filled text input field 79 of 100 with 'Test Response 123' on input[type=text] >> nth=78
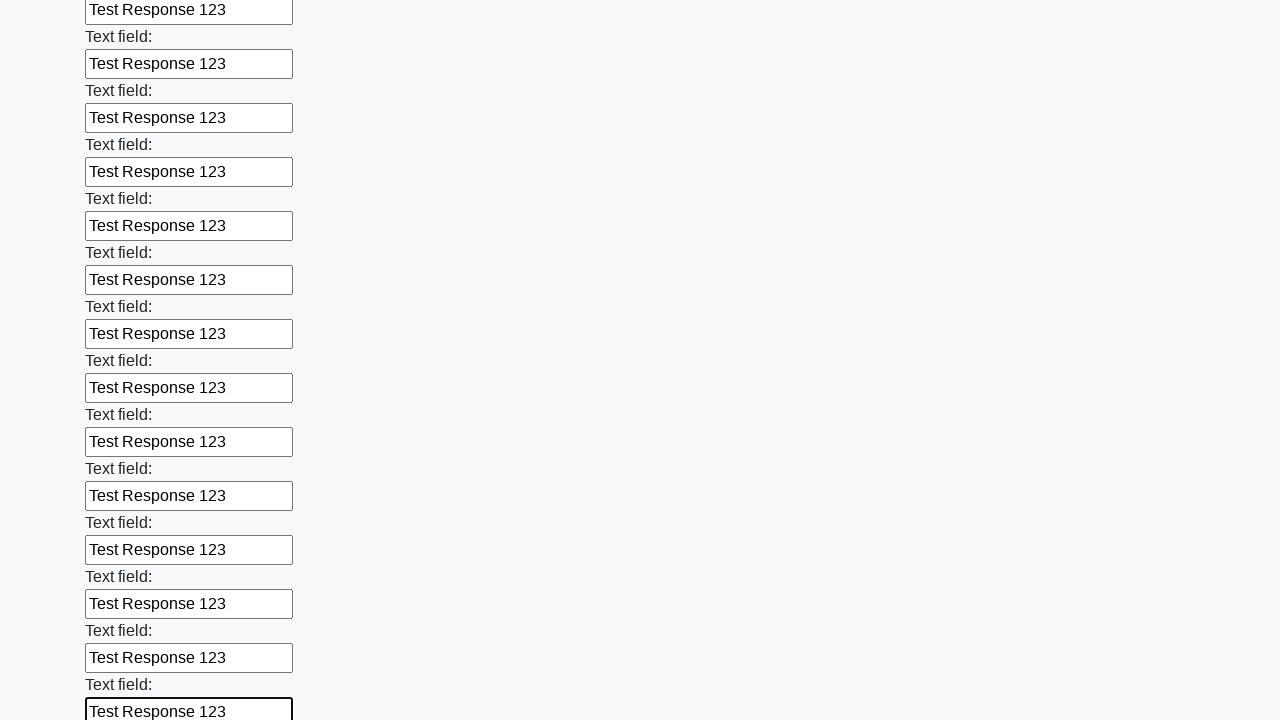

Filled text input field 80 of 100 with 'Test Response 123' on input[type=text] >> nth=79
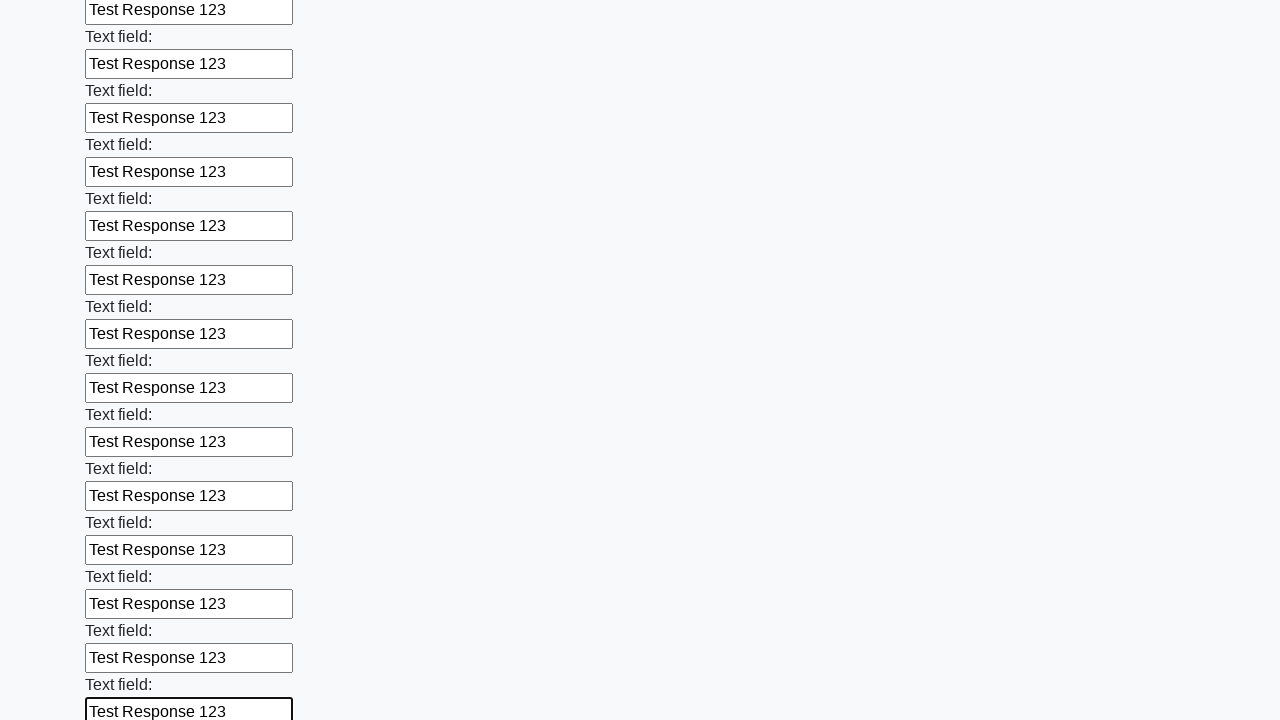

Filled text input field 81 of 100 with 'Test Response 123' on input[type=text] >> nth=80
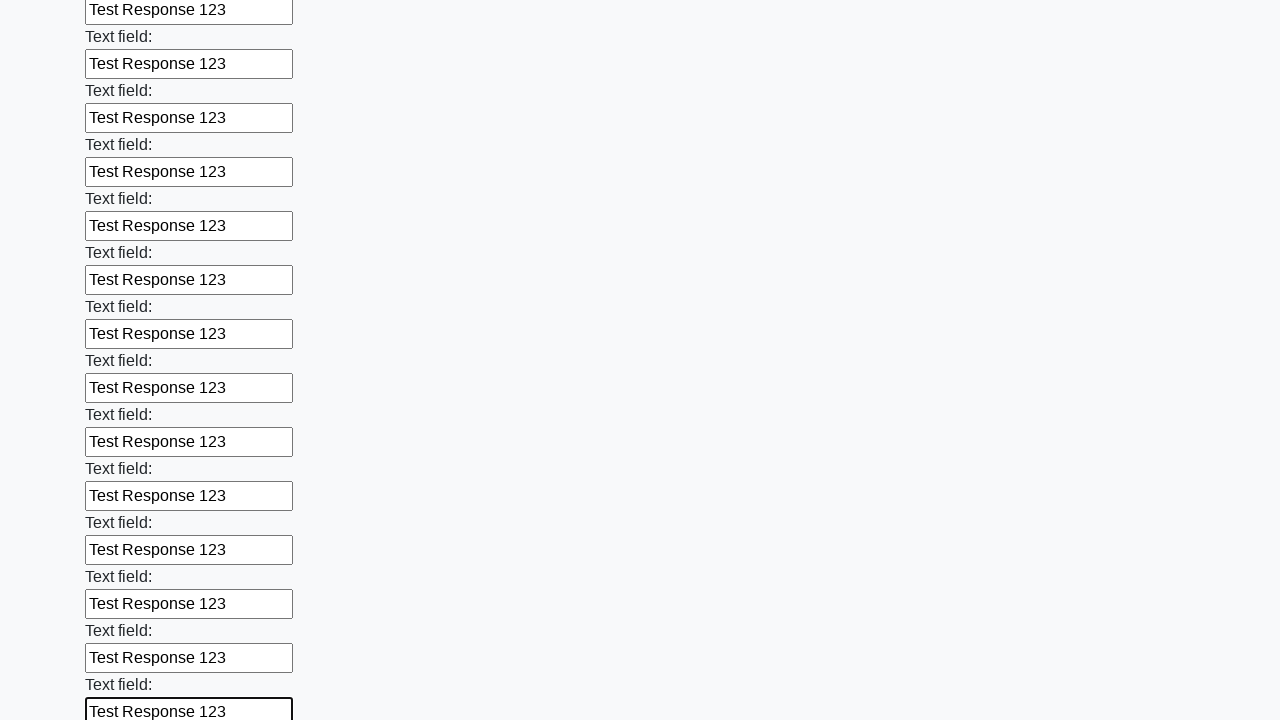

Filled text input field 82 of 100 with 'Test Response 123' on input[type=text] >> nth=81
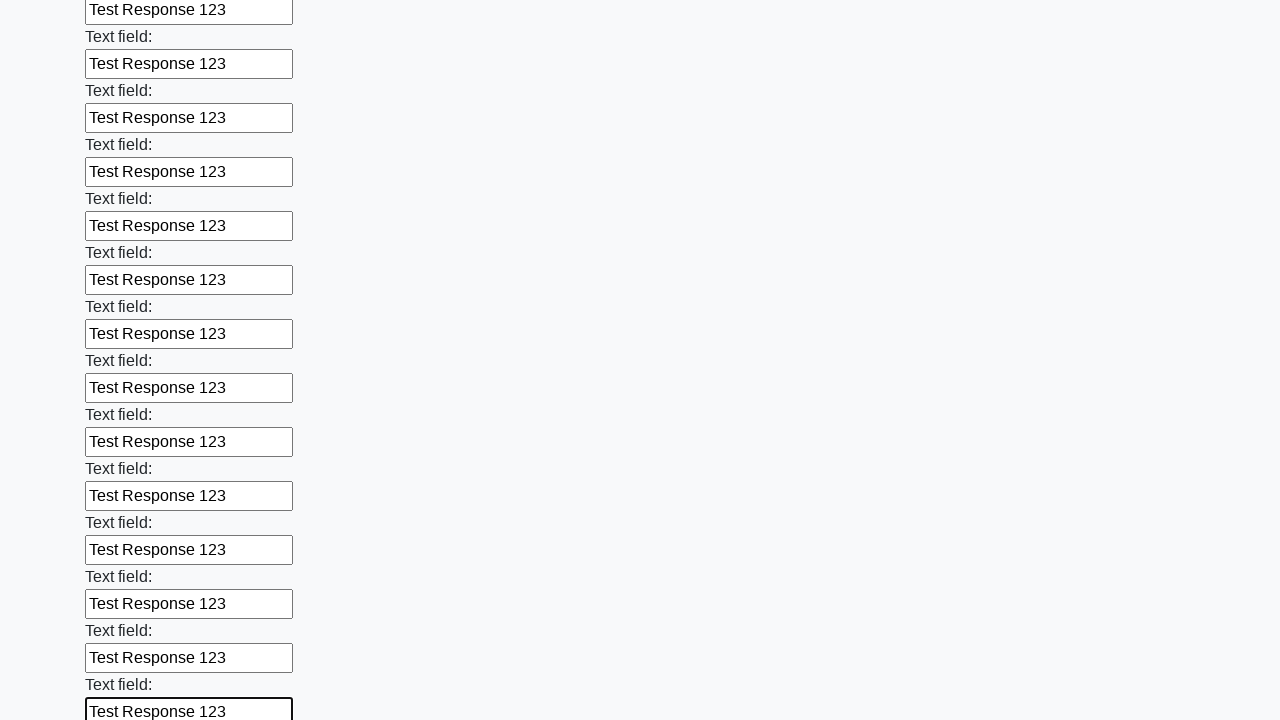

Filled text input field 83 of 100 with 'Test Response 123' on input[type=text] >> nth=82
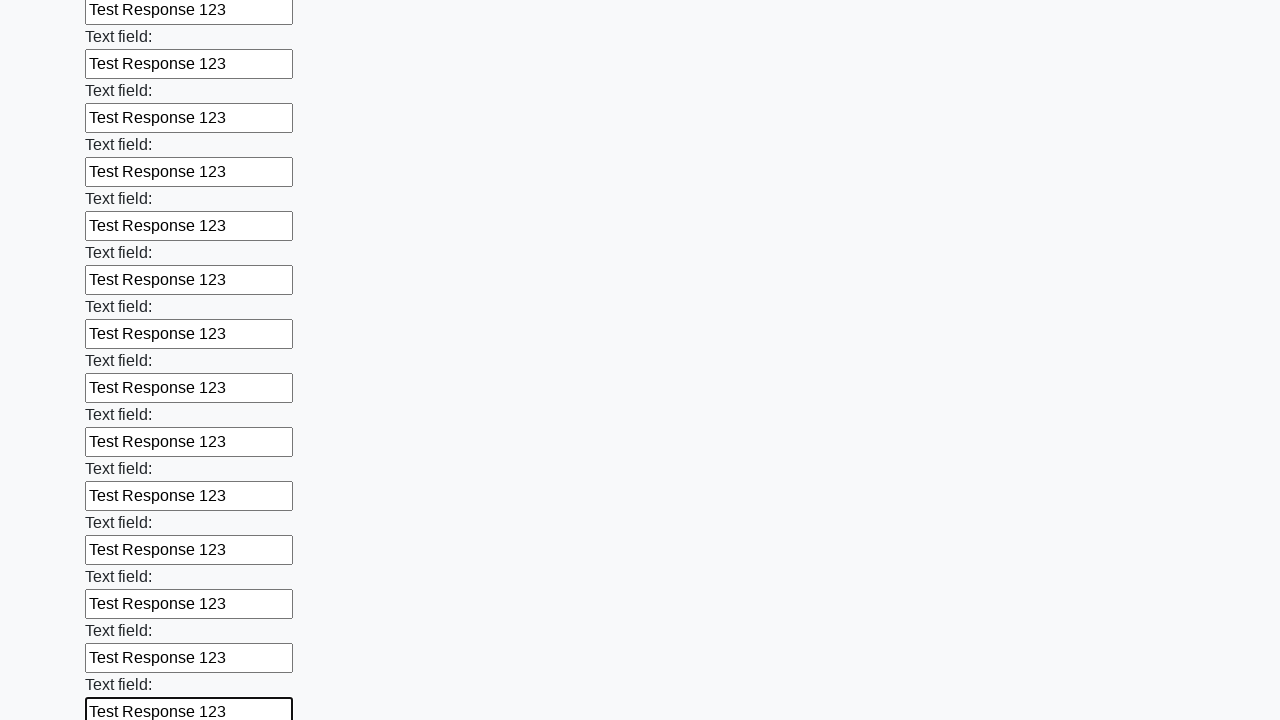

Filled text input field 84 of 100 with 'Test Response 123' on input[type=text] >> nth=83
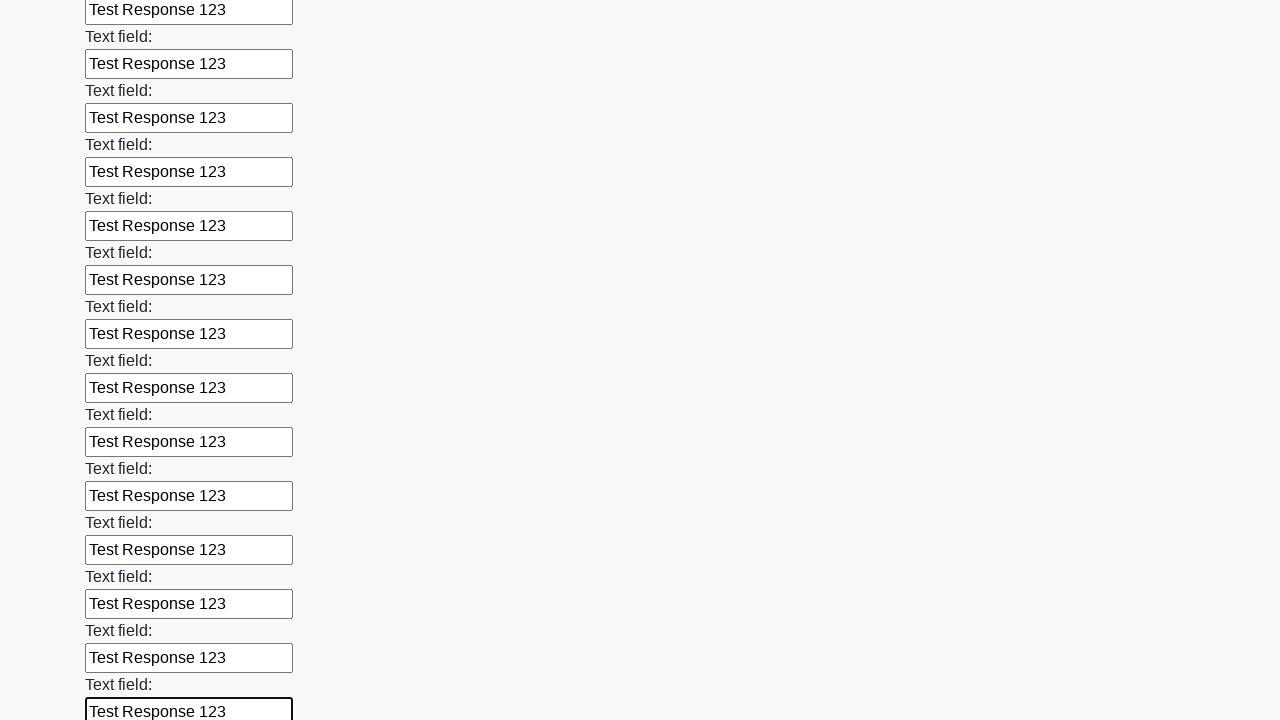

Filled text input field 85 of 100 with 'Test Response 123' on input[type=text] >> nth=84
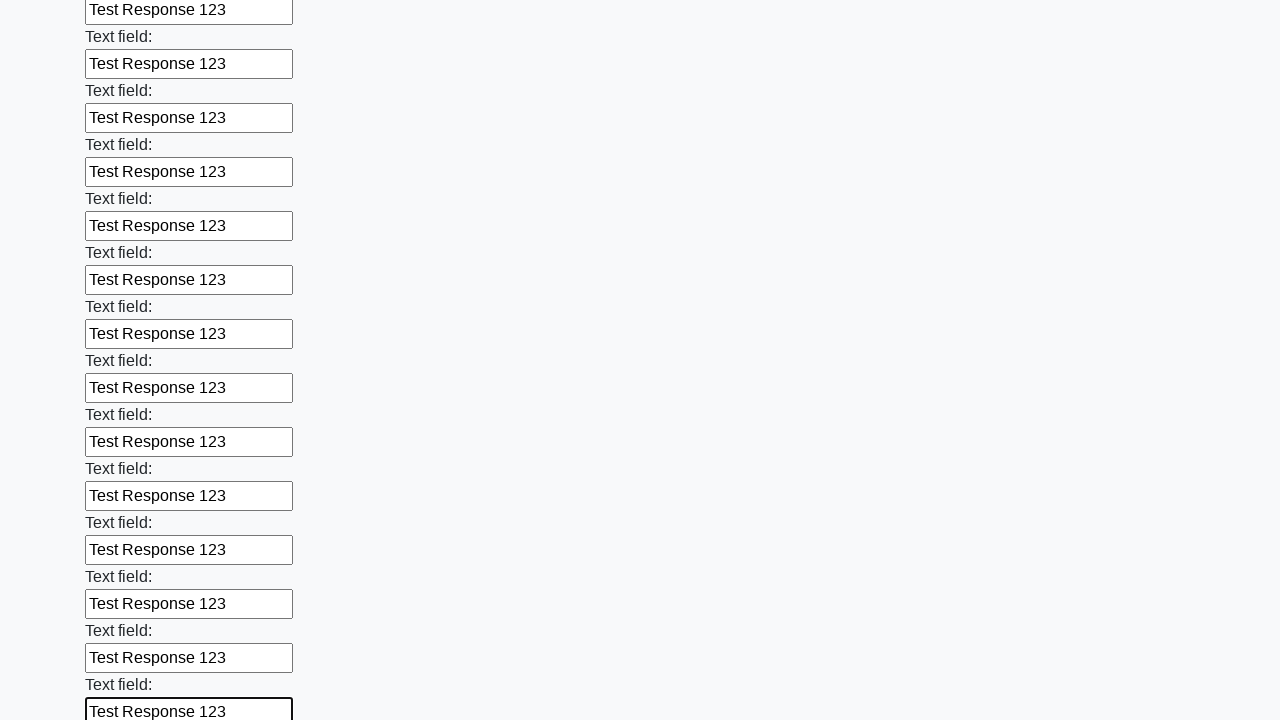

Filled text input field 86 of 100 with 'Test Response 123' on input[type=text] >> nth=85
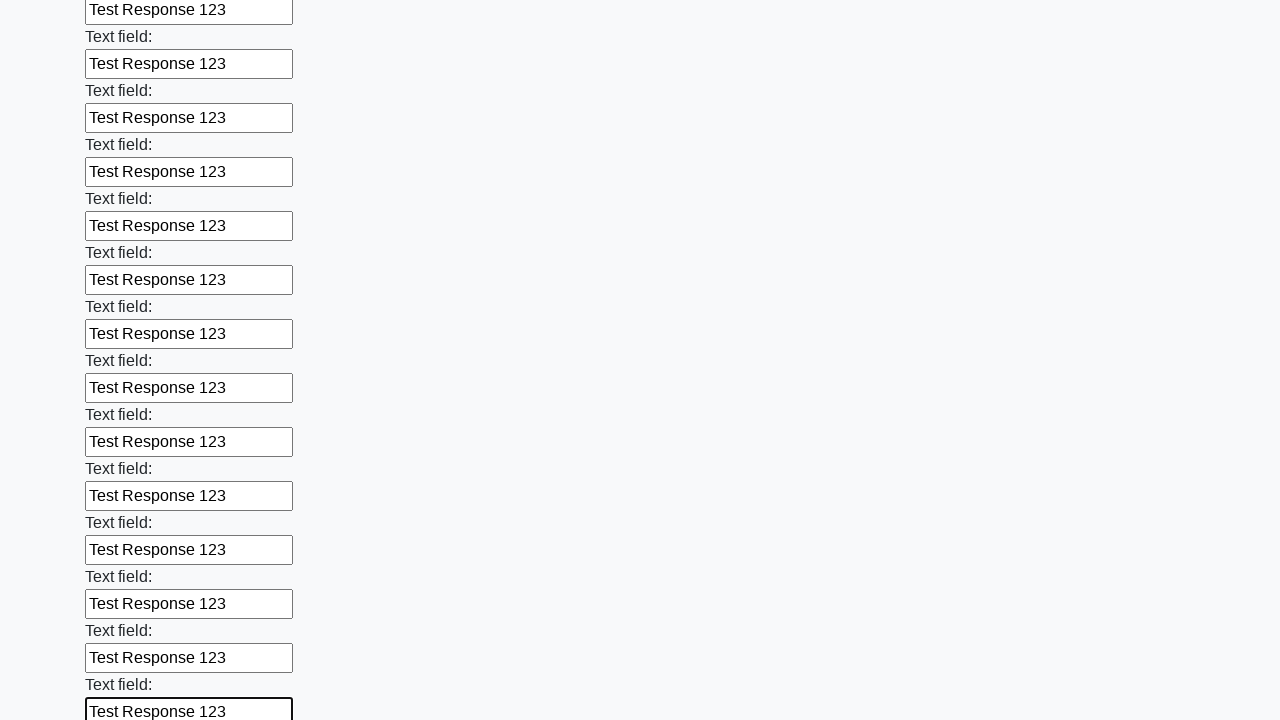

Filled text input field 87 of 100 with 'Test Response 123' on input[type=text] >> nth=86
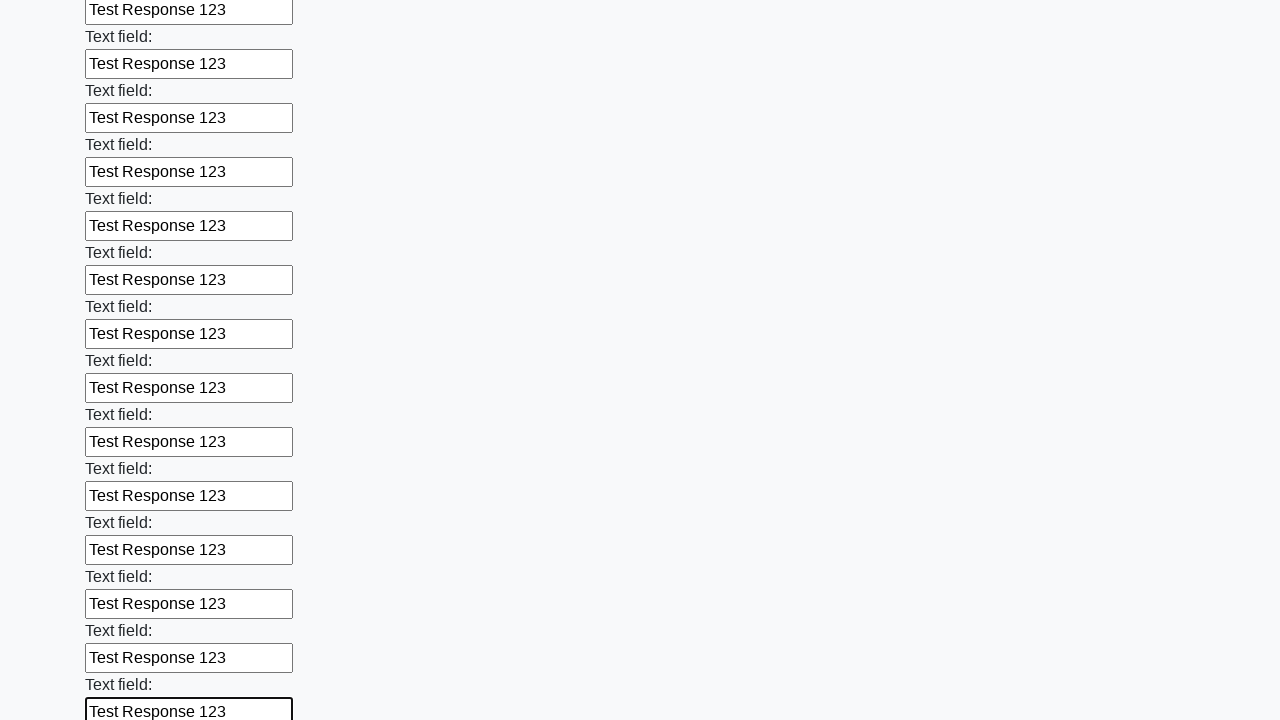

Filled text input field 88 of 100 with 'Test Response 123' on input[type=text] >> nth=87
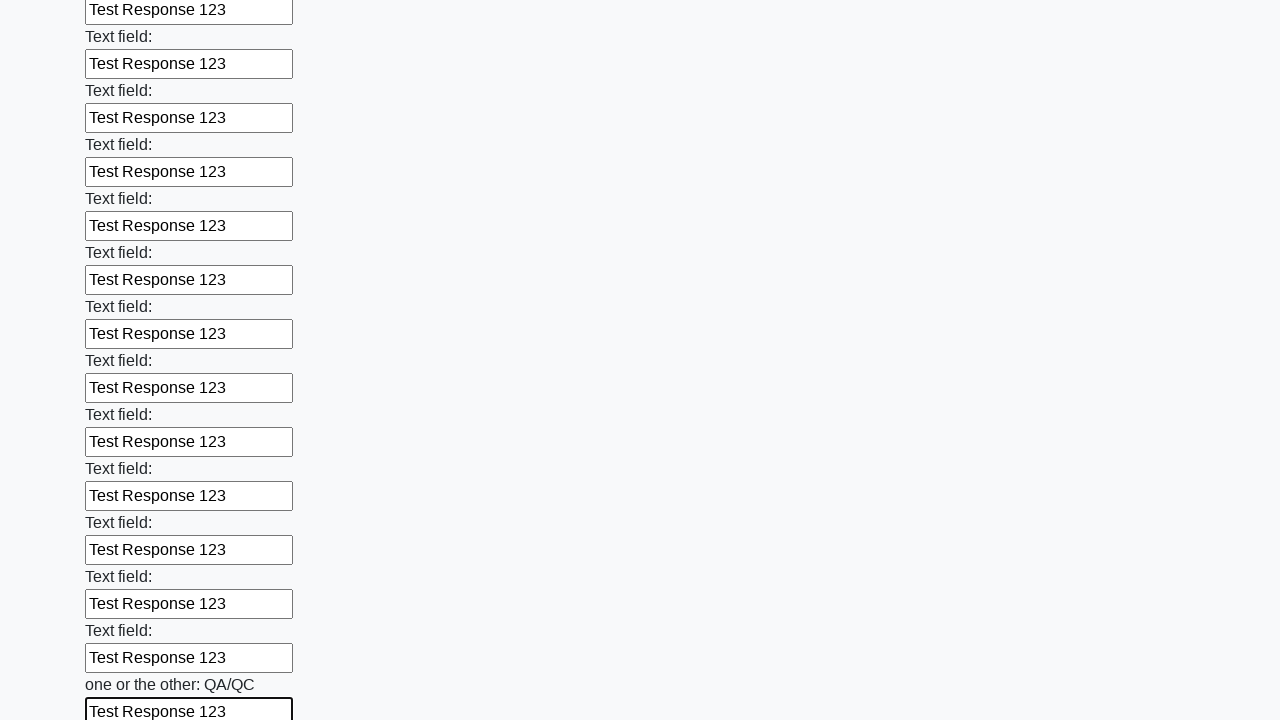

Filled text input field 89 of 100 with 'Test Response 123' on input[type=text] >> nth=88
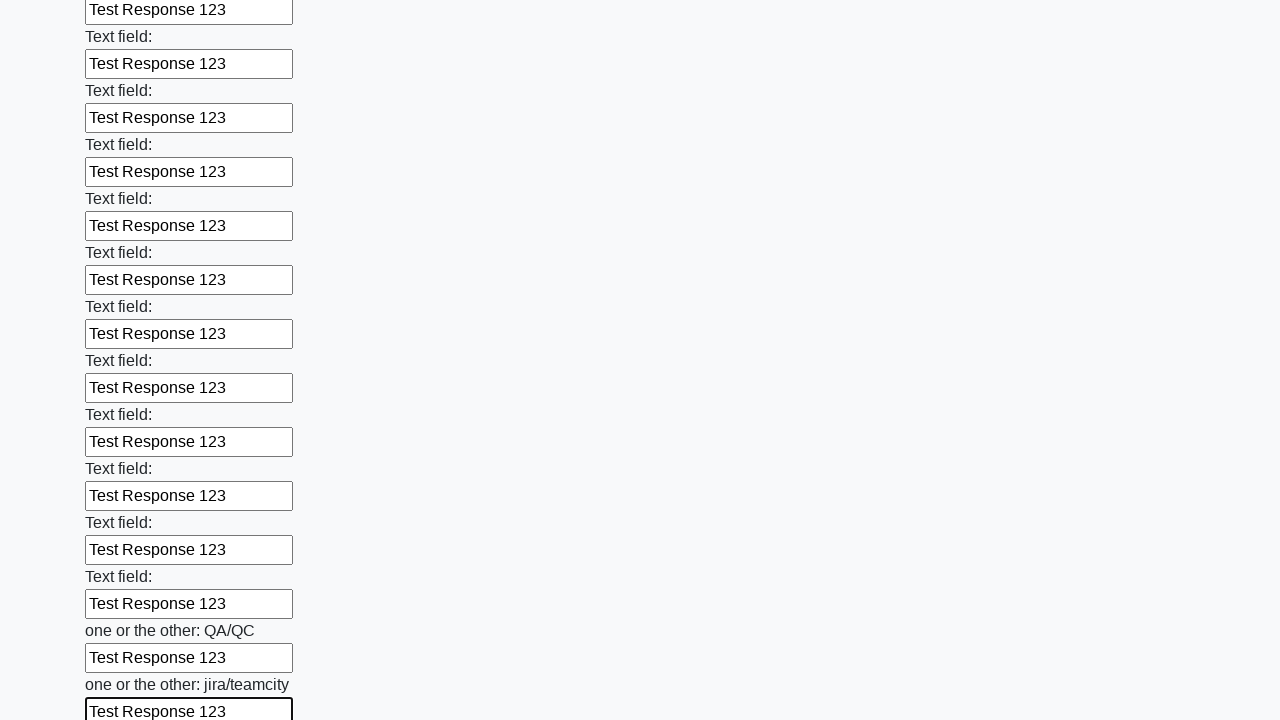

Filled text input field 90 of 100 with 'Test Response 123' on input[type=text] >> nth=89
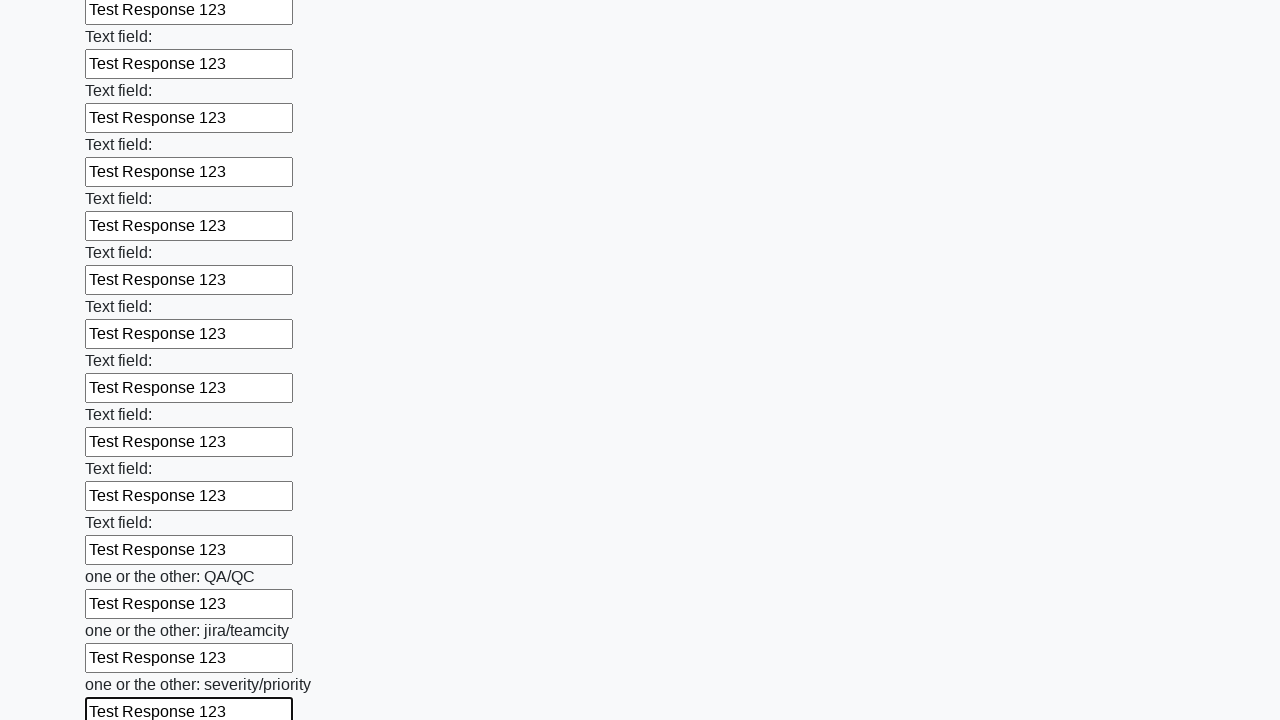

Filled text input field 91 of 100 with 'Test Response 123' on input[type=text] >> nth=90
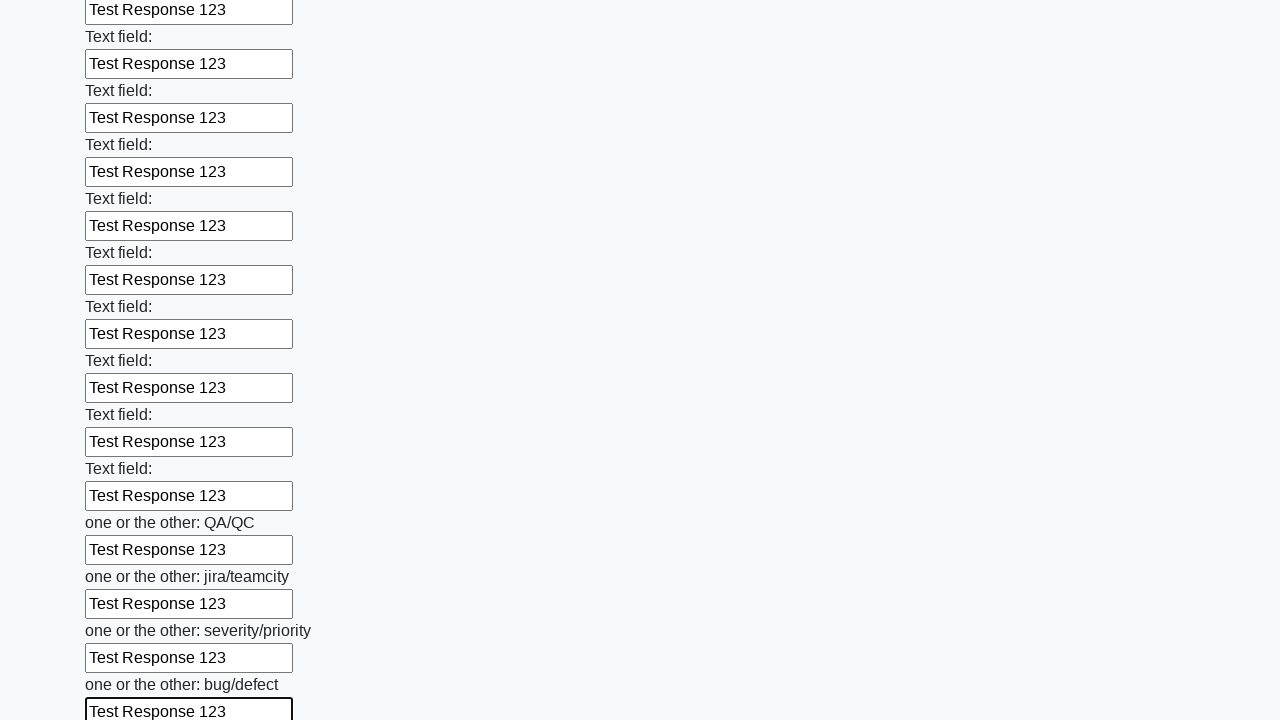

Filled text input field 92 of 100 with 'Test Response 123' on input[type=text] >> nth=91
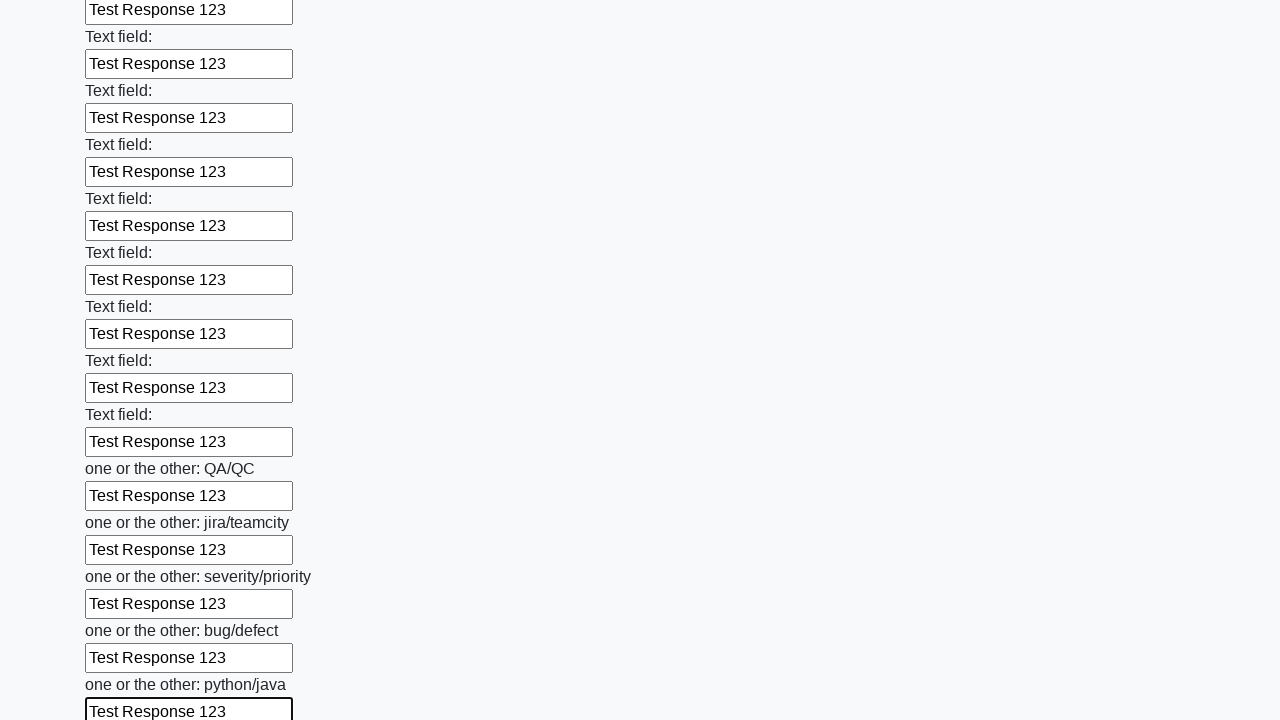

Filled text input field 93 of 100 with 'Test Response 123' on input[type=text] >> nth=92
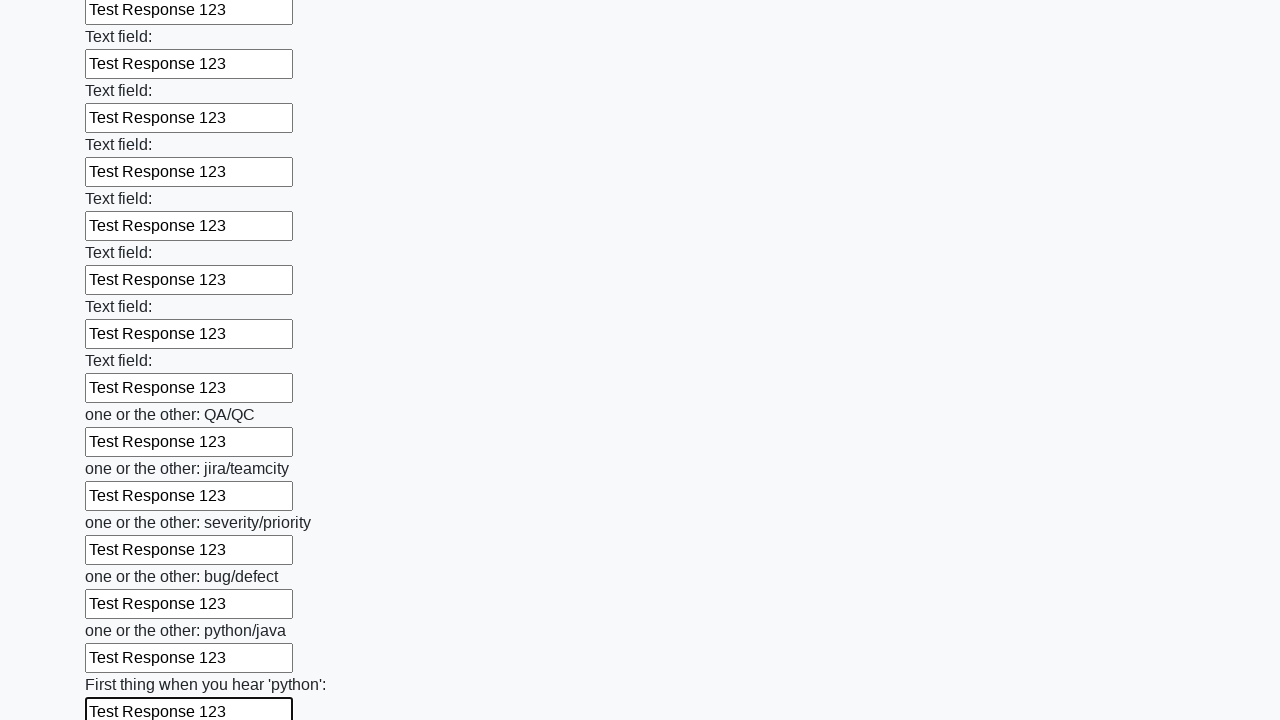

Filled text input field 94 of 100 with 'Test Response 123' on input[type=text] >> nth=93
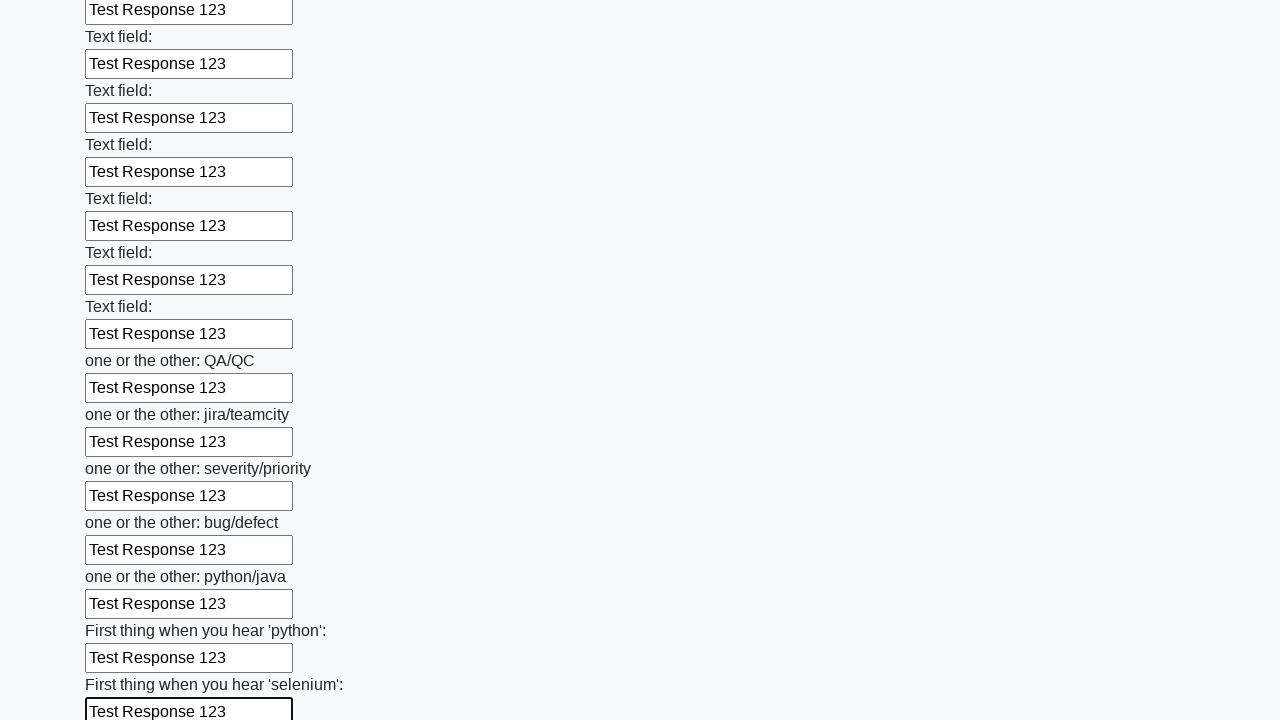

Filled text input field 95 of 100 with 'Test Response 123' on input[type=text] >> nth=94
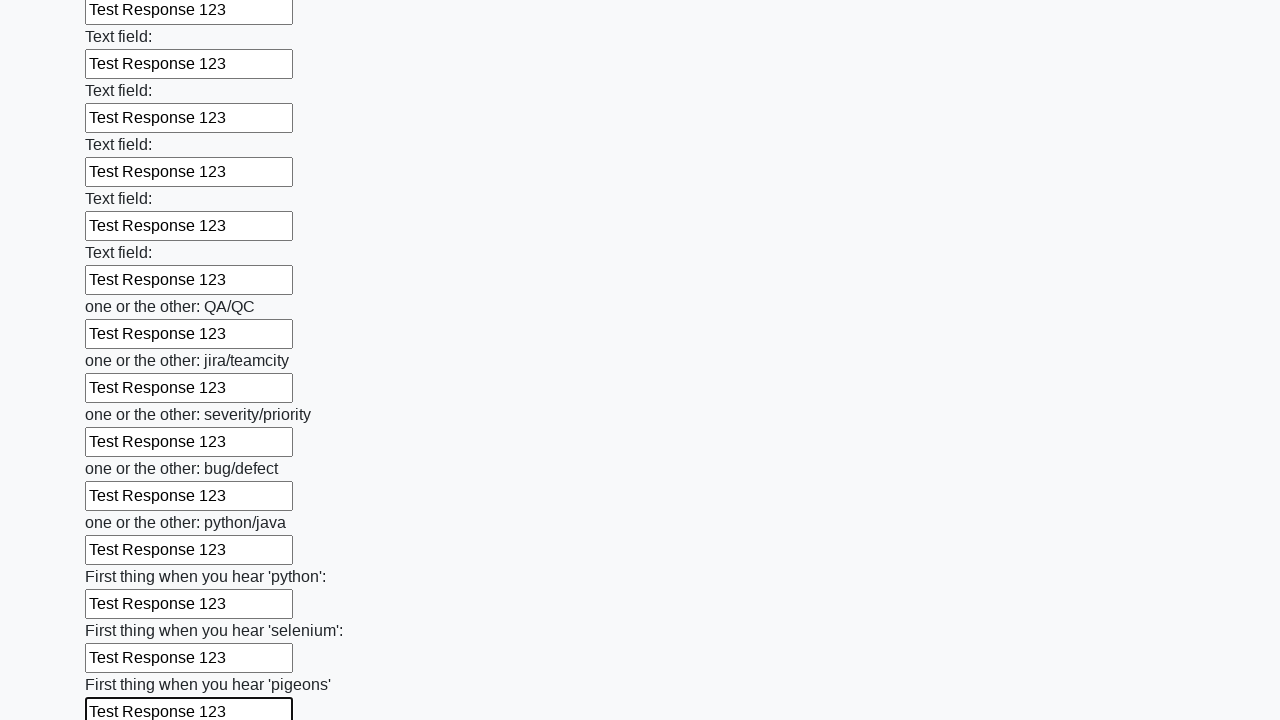

Filled text input field 96 of 100 with 'Test Response 123' on input[type=text] >> nth=95
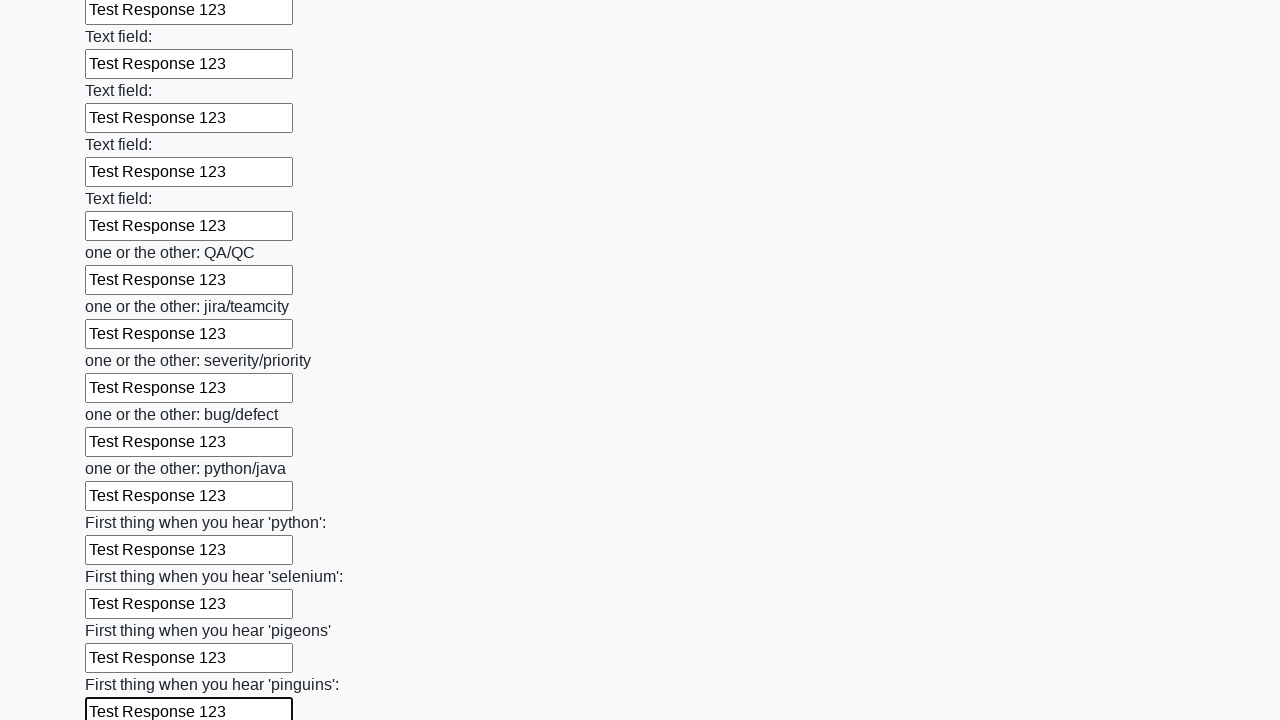

Filled text input field 97 of 100 with 'Test Response 123' on input[type=text] >> nth=96
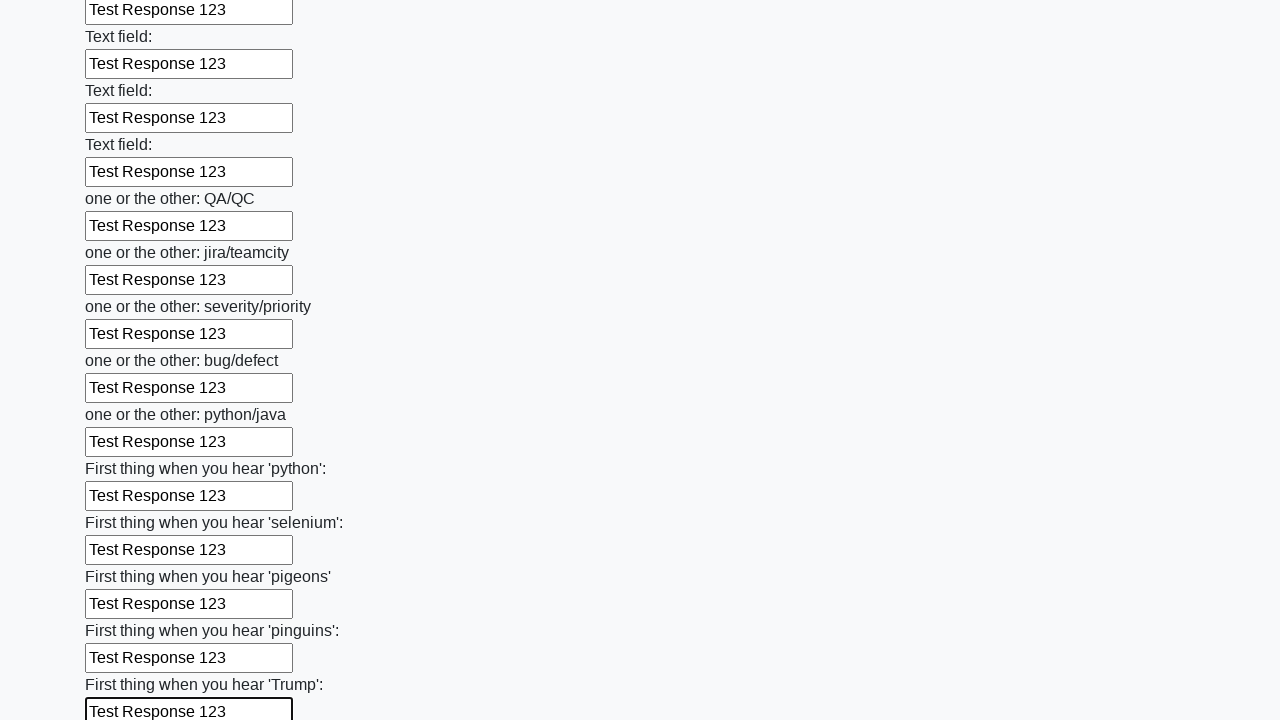

Filled text input field 98 of 100 with 'Test Response 123' on input[type=text] >> nth=97
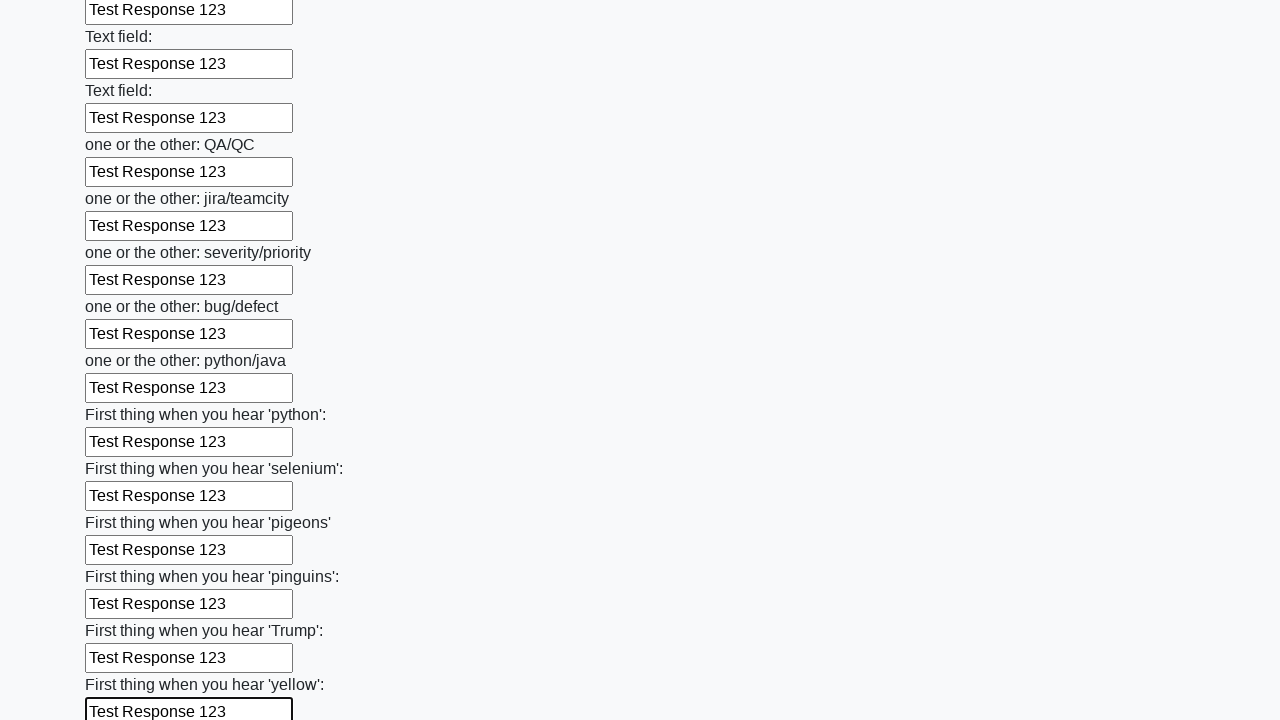

Filled text input field 99 of 100 with 'Test Response 123' on input[type=text] >> nth=98
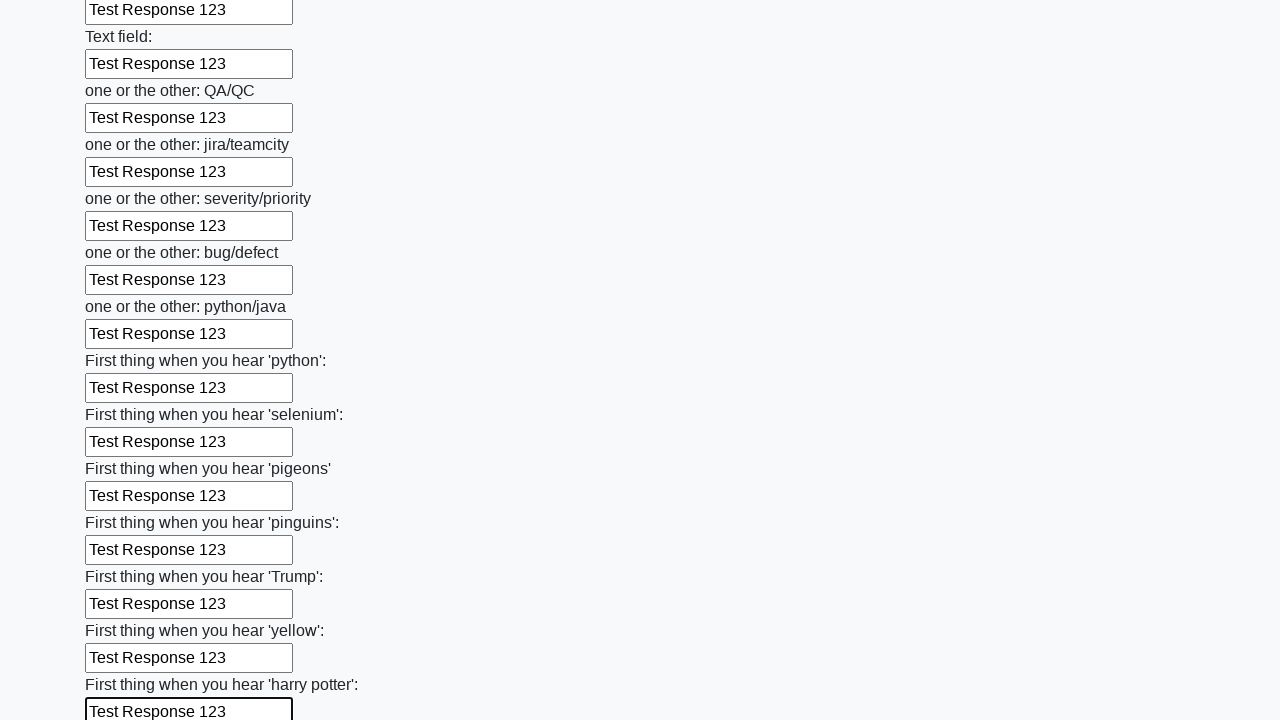

Filled text input field 100 of 100 with 'Test Response 123' on input[type=text] >> nth=99
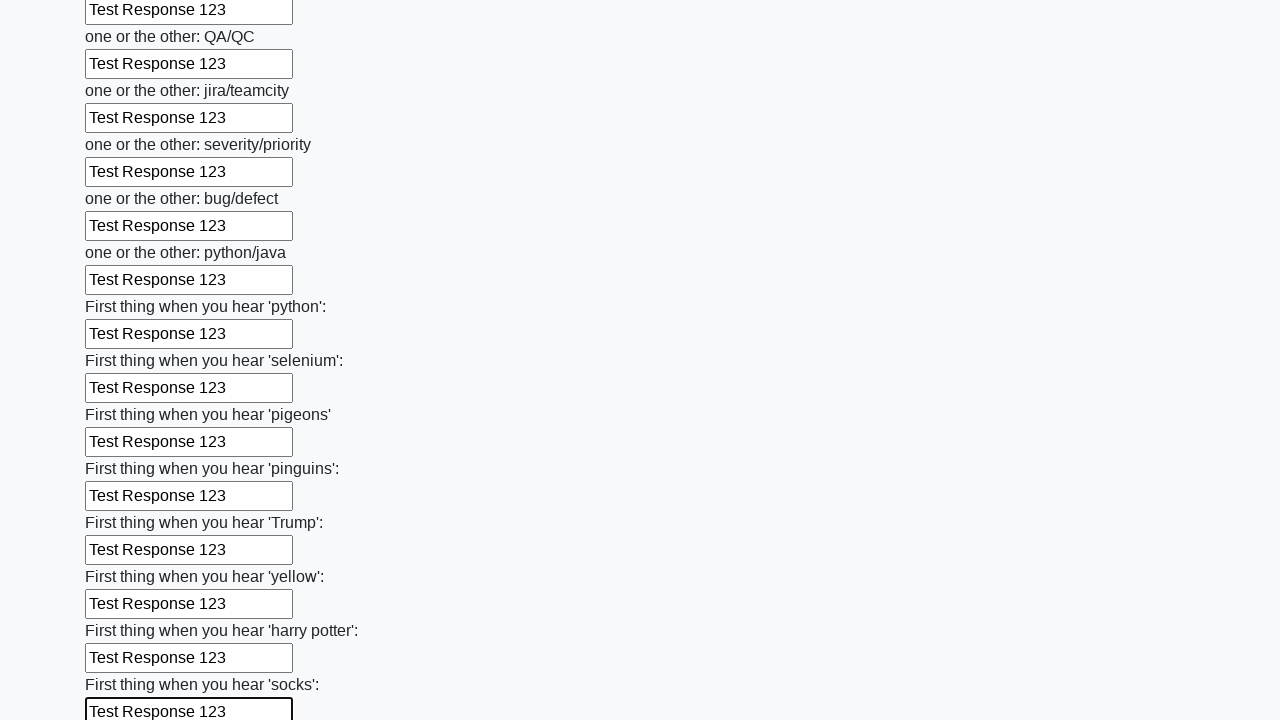

Clicked the form submit button at (123, 611) on button[type=submit]
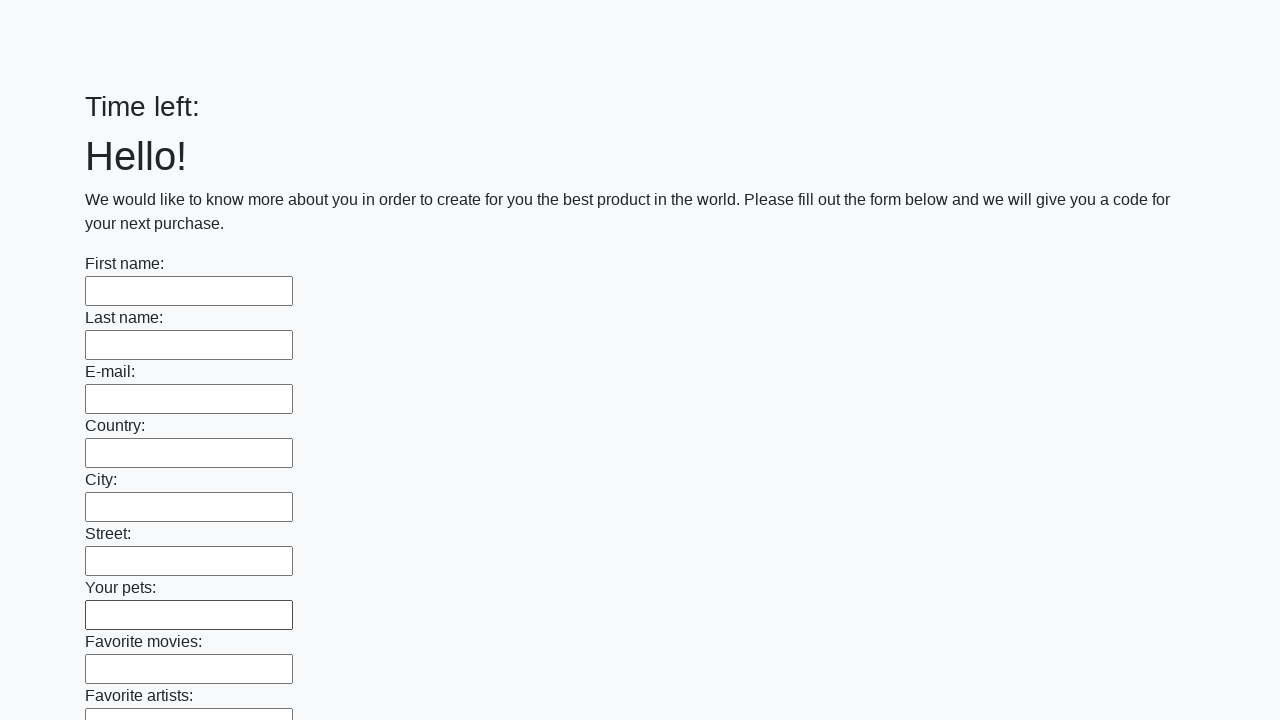

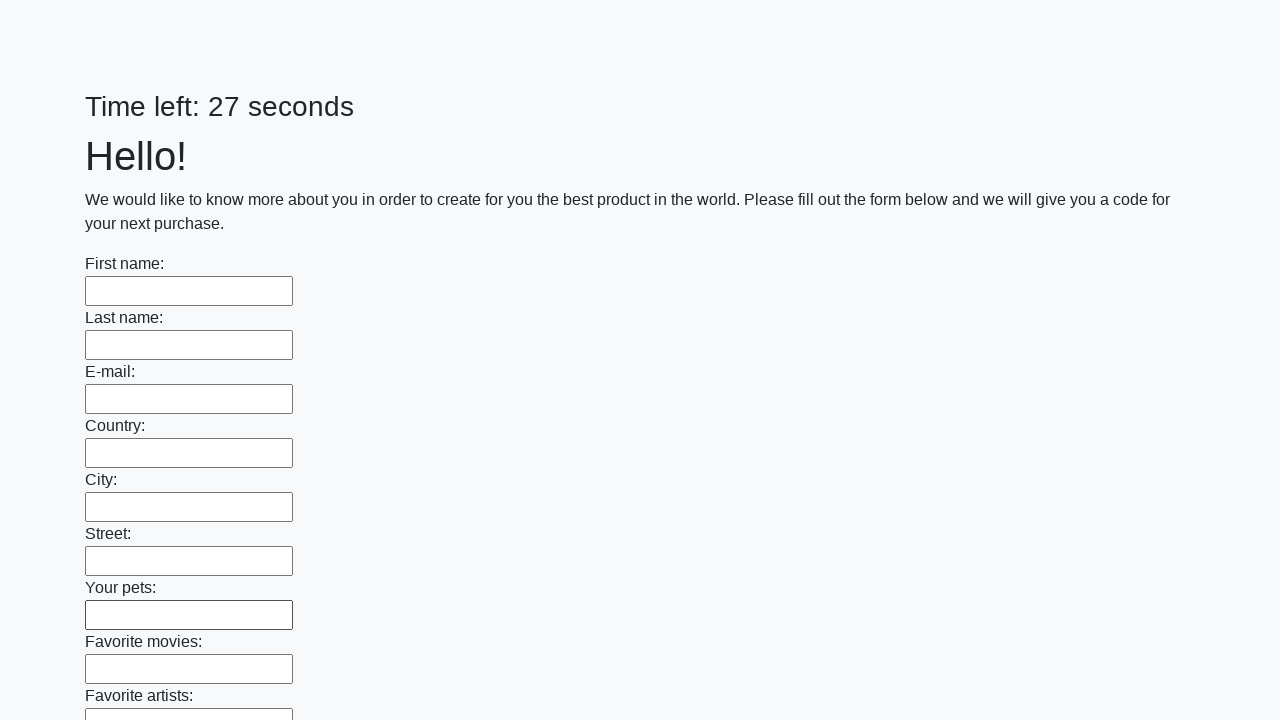